Tests filling a large form by entering text into all input fields and clicking the submit button

Starting URL: http://suninjuly.github.io/huge_form.html

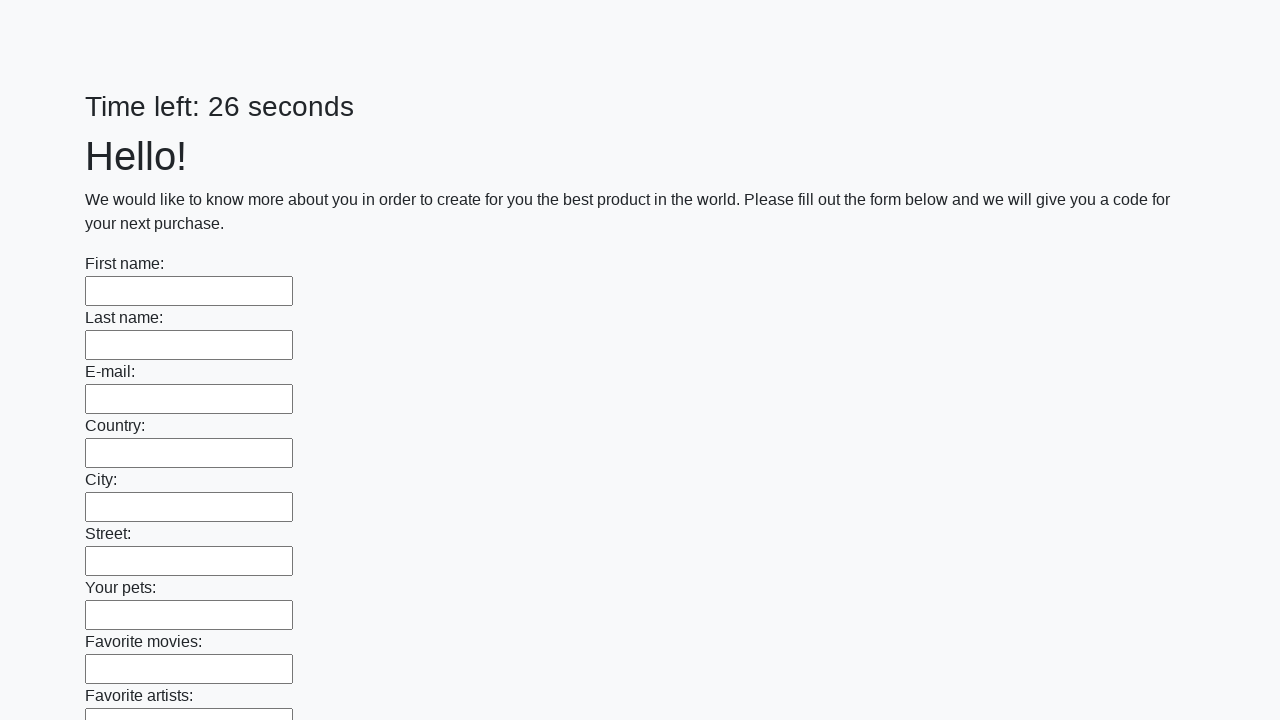

Navigated to huge form page
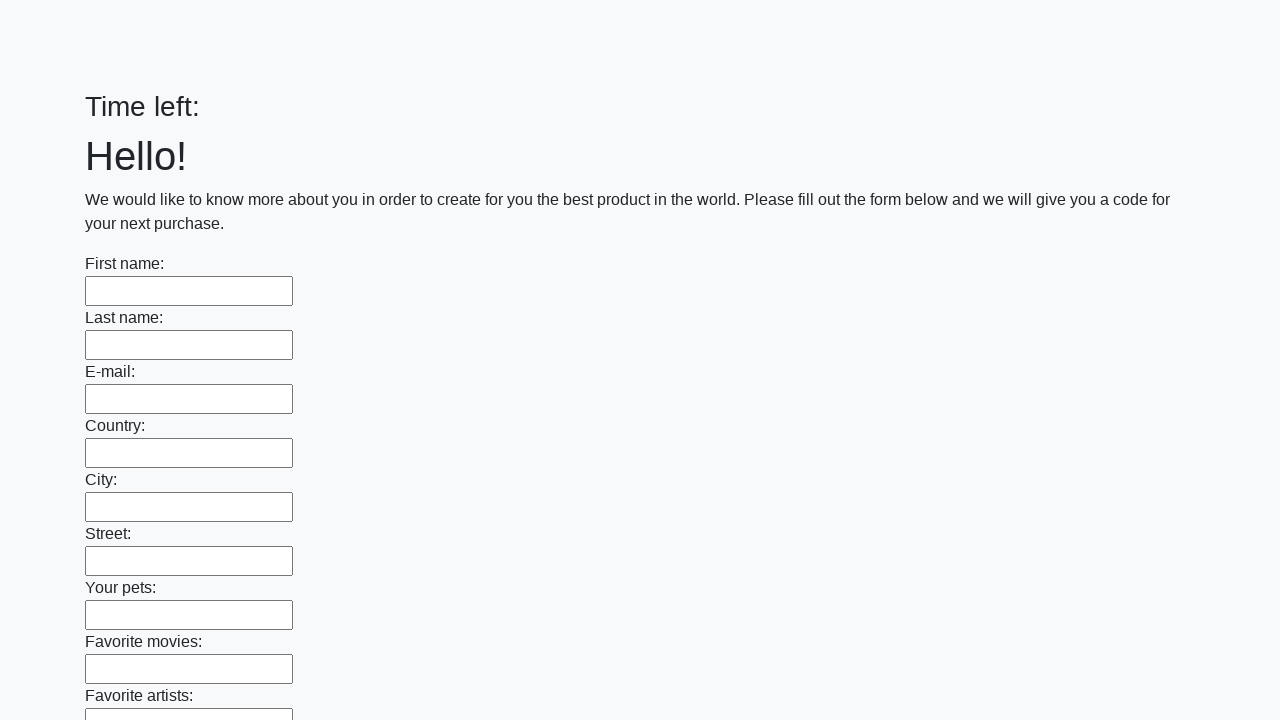

Filled input field with 'Ответ' on input >> nth=0
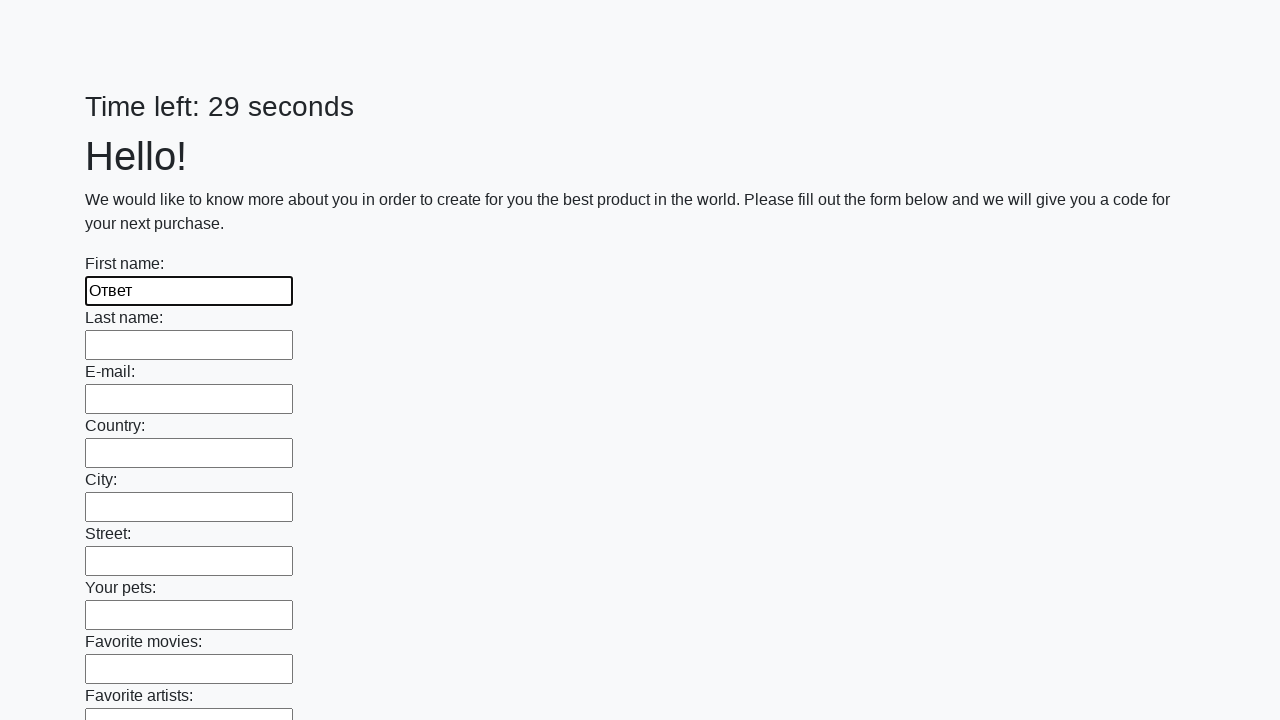

Filled input field with 'Ответ' on input >> nth=1
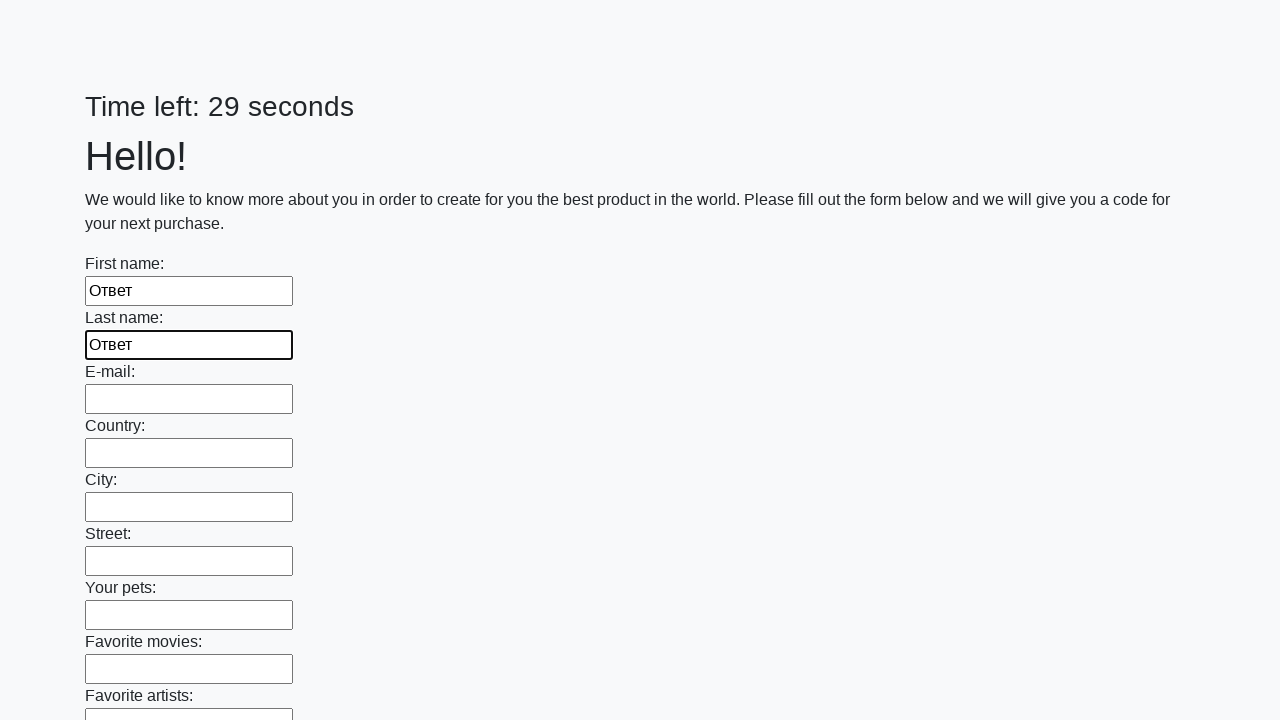

Filled input field with 'Ответ' on input >> nth=2
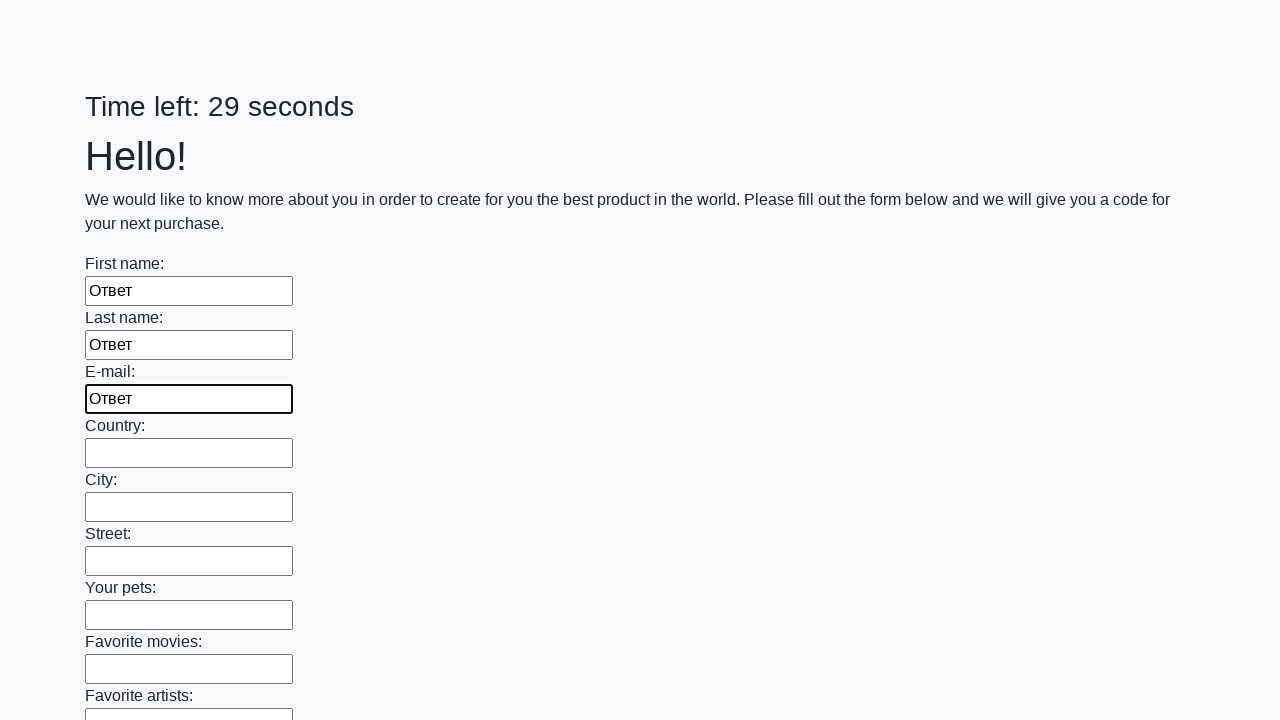

Filled input field with 'Ответ' on input >> nth=3
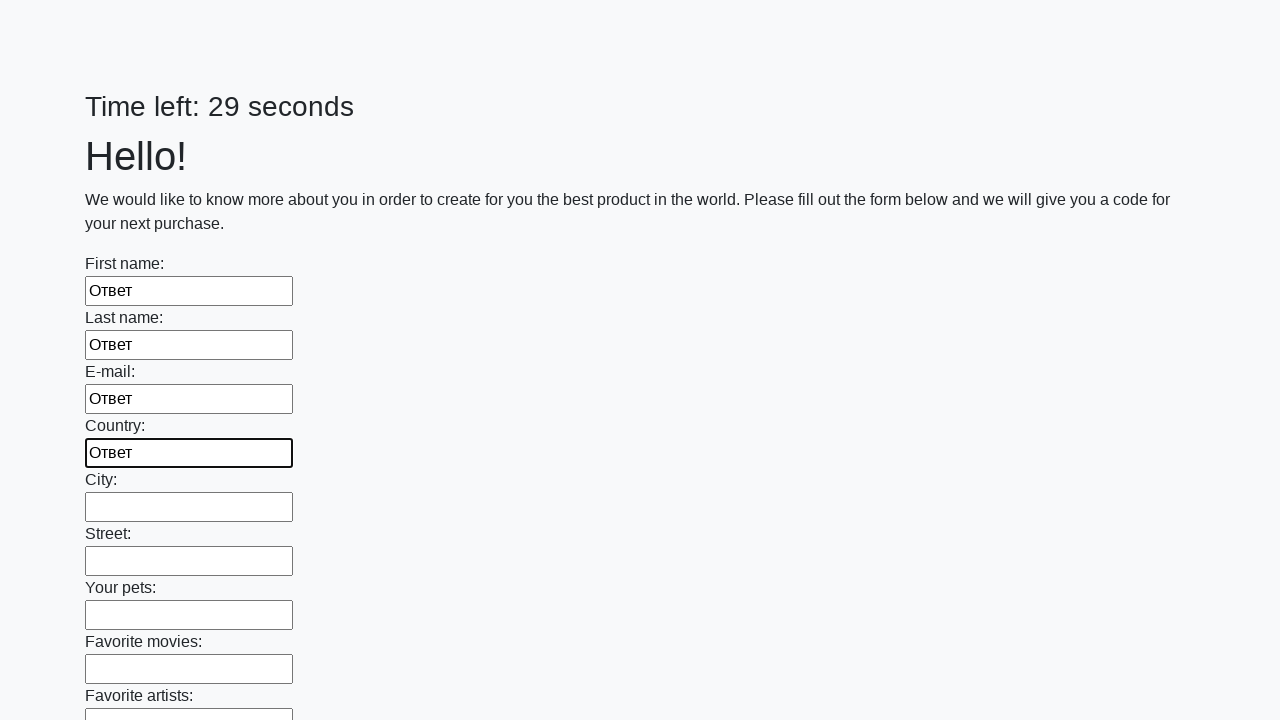

Filled input field with 'Ответ' on input >> nth=4
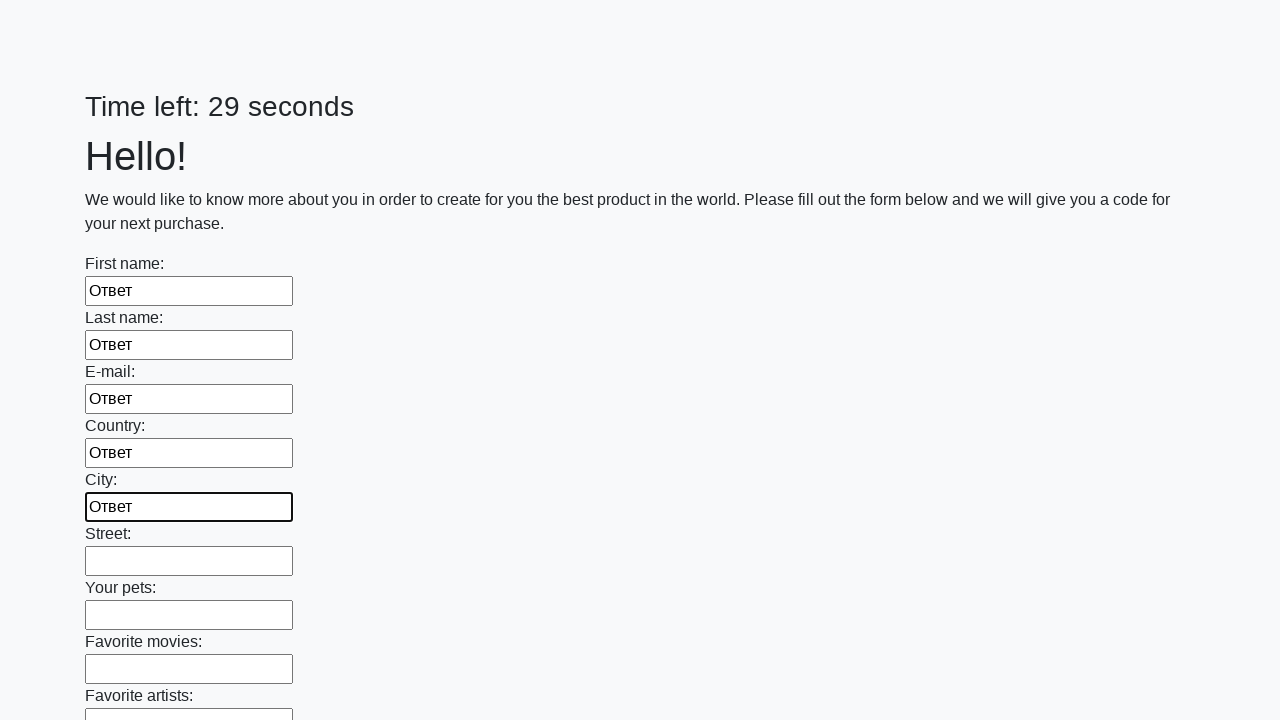

Filled input field with 'Ответ' on input >> nth=5
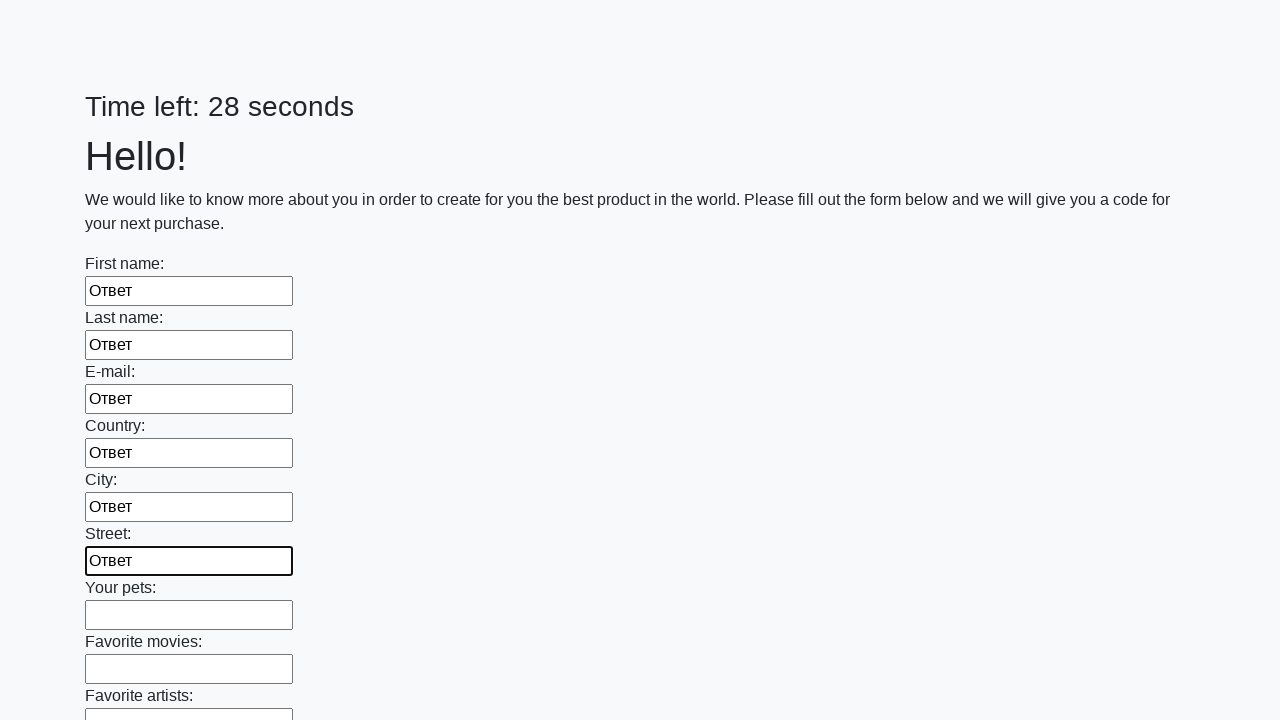

Filled input field with 'Ответ' on input >> nth=6
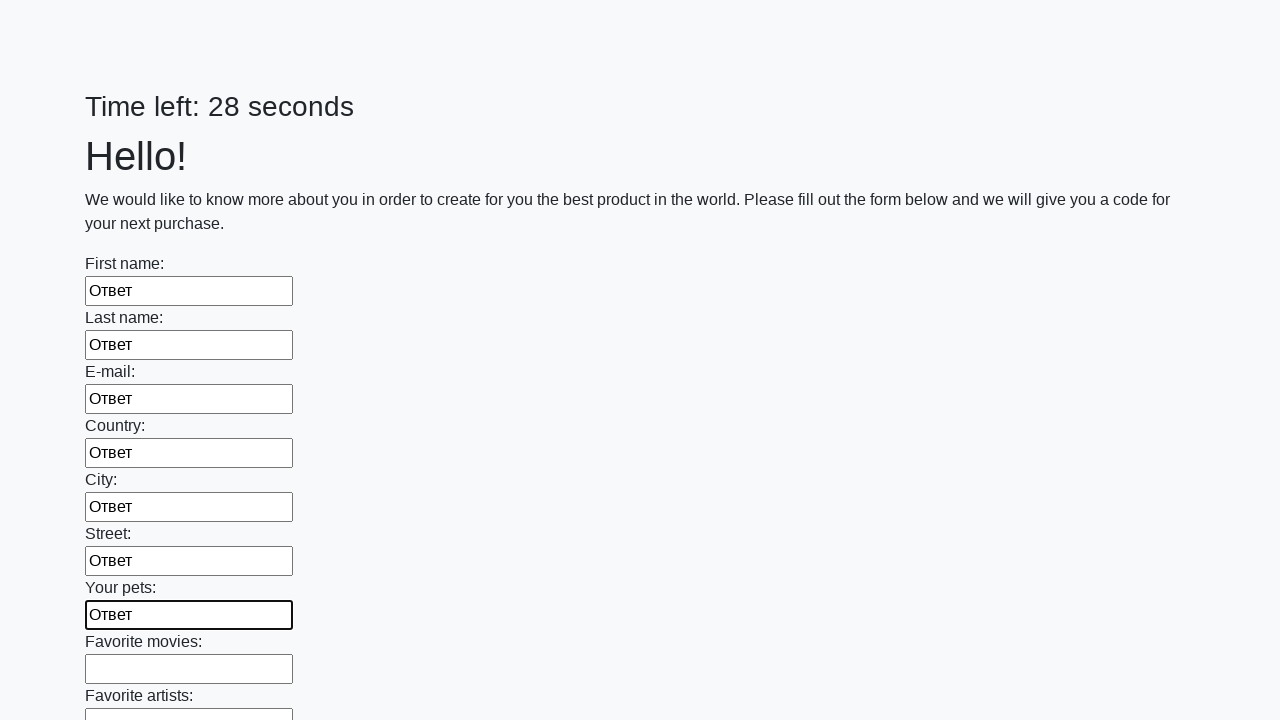

Filled input field with 'Ответ' on input >> nth=7
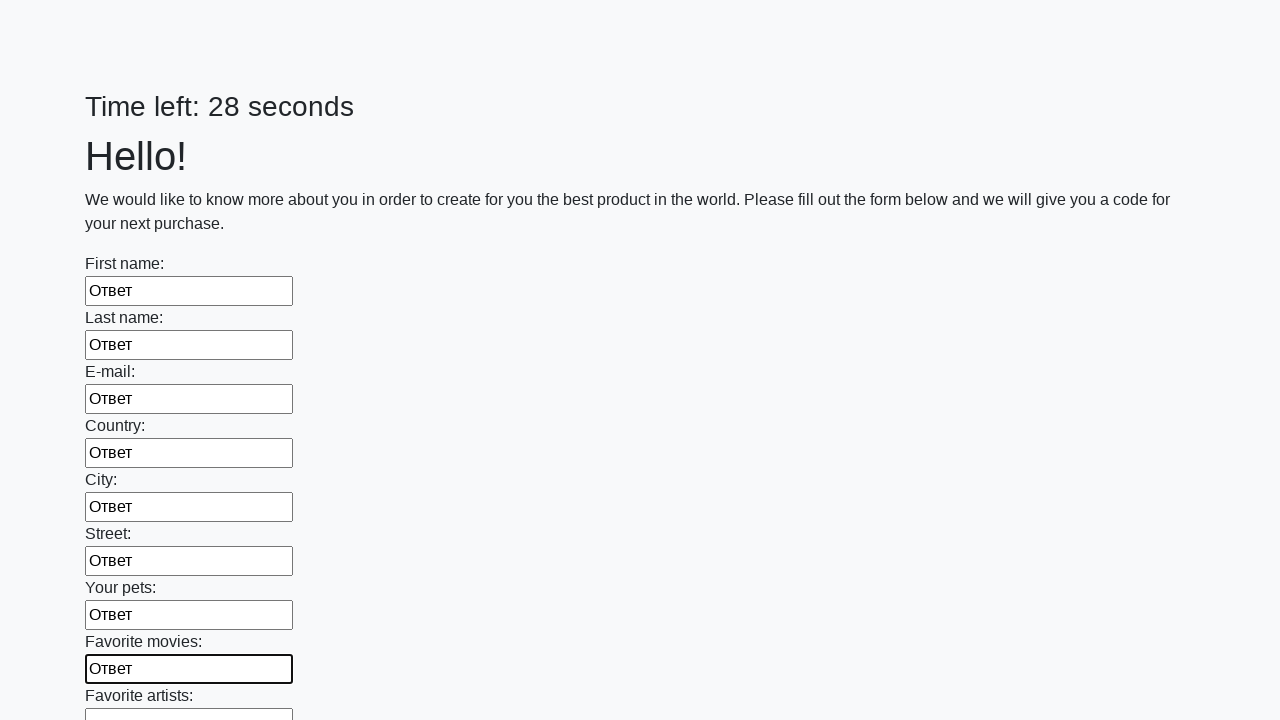

Filled input field with 'Ответ' on input >> nth=8
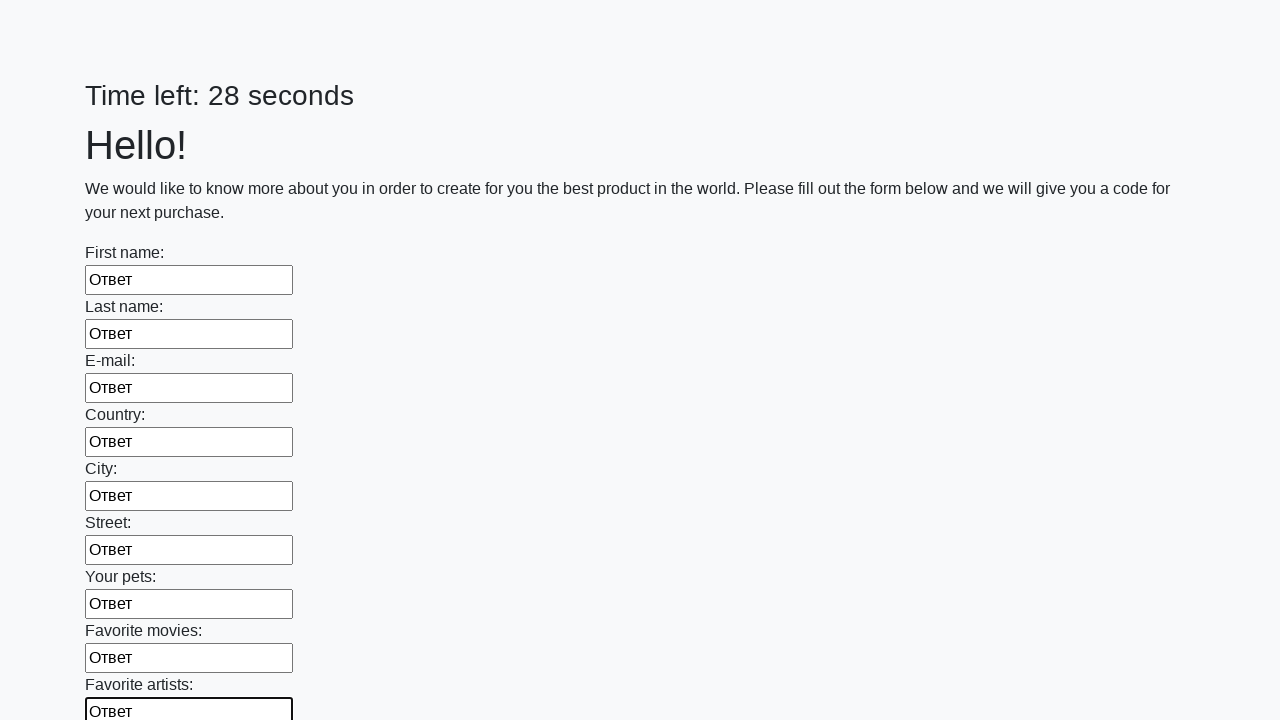

Filled input field with 'Ответ' on input >> nth=9
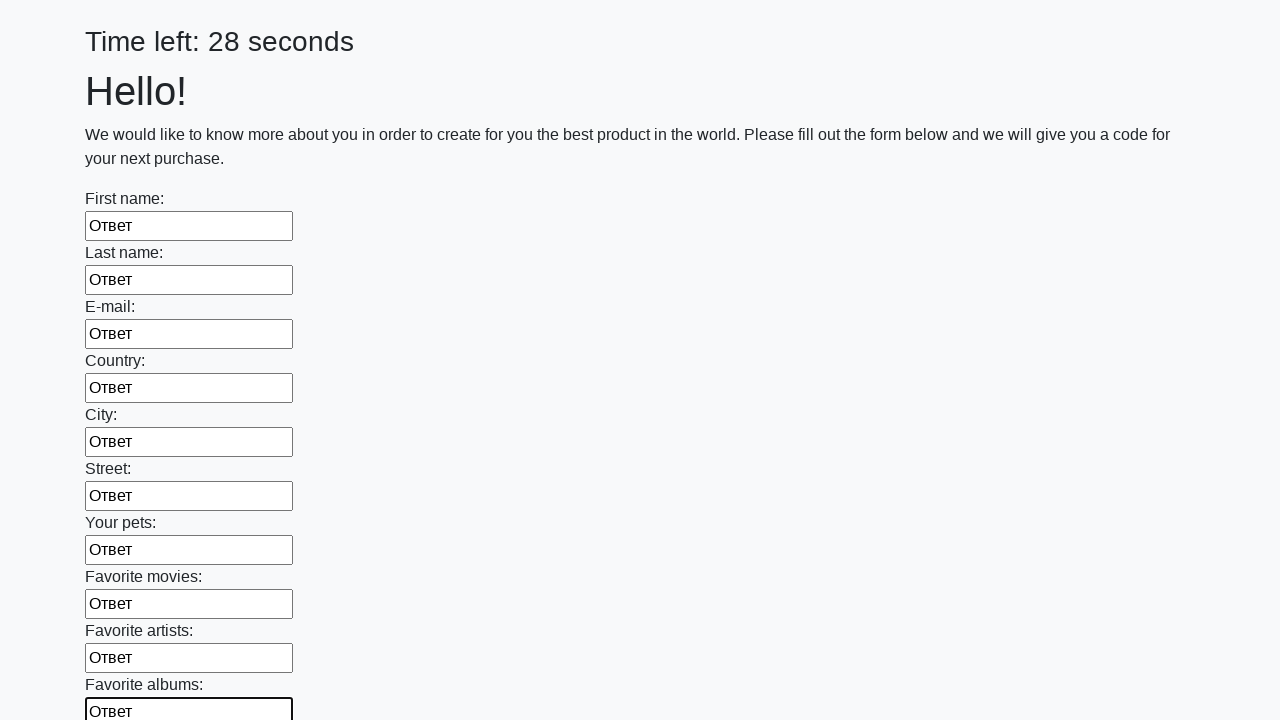

Filled input field with 'Ответ' on input >> nth=10
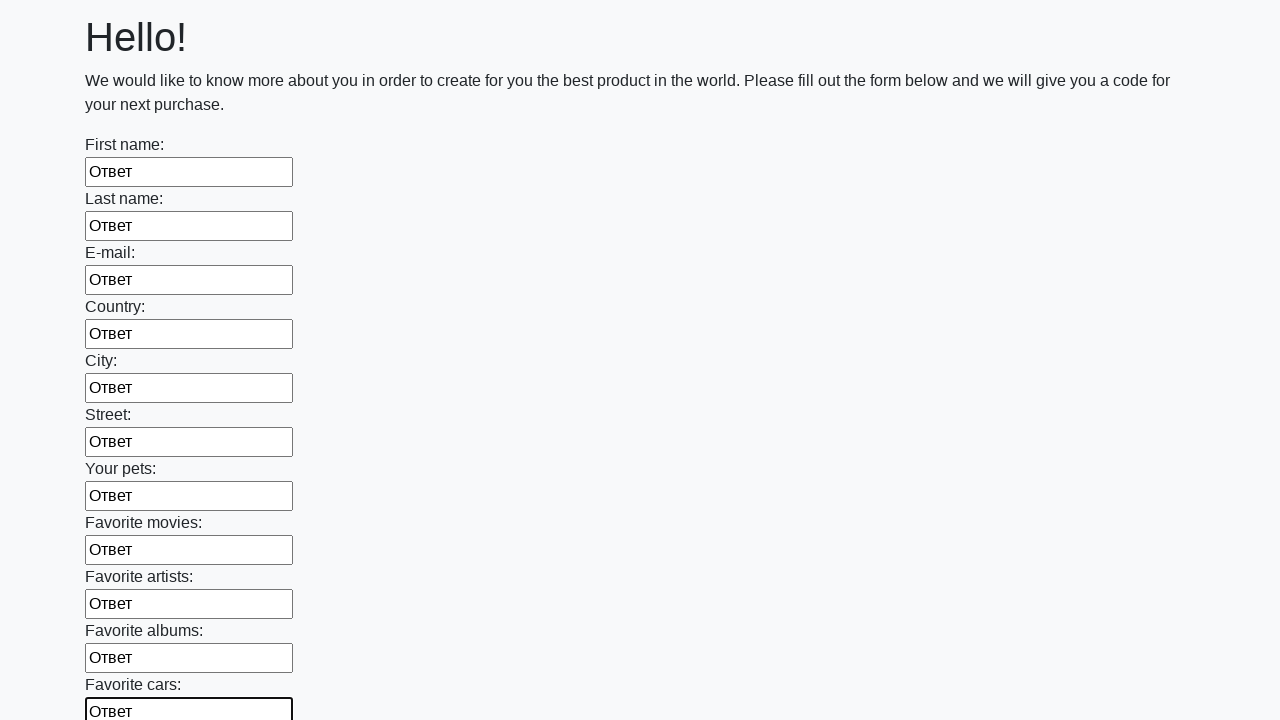

Filled input field with 'Ответ' on input >> nth=11
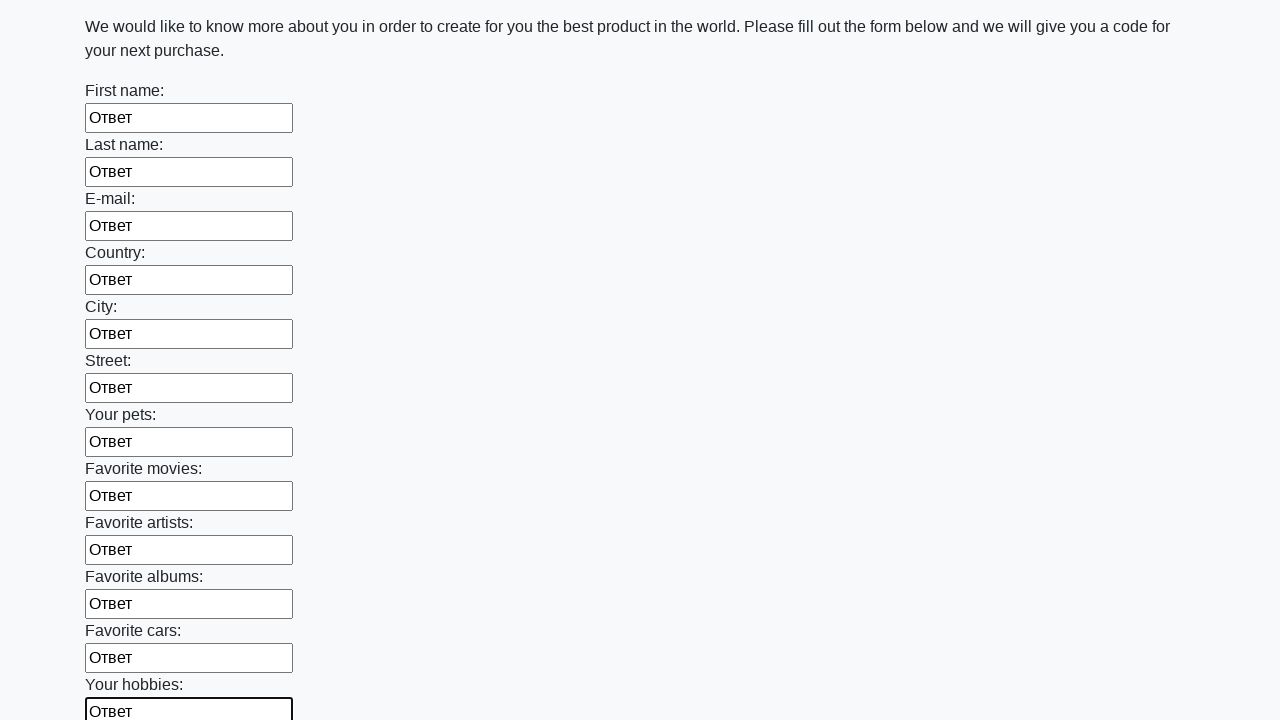

Filled input field with 'Ответ' on input >> nth=12
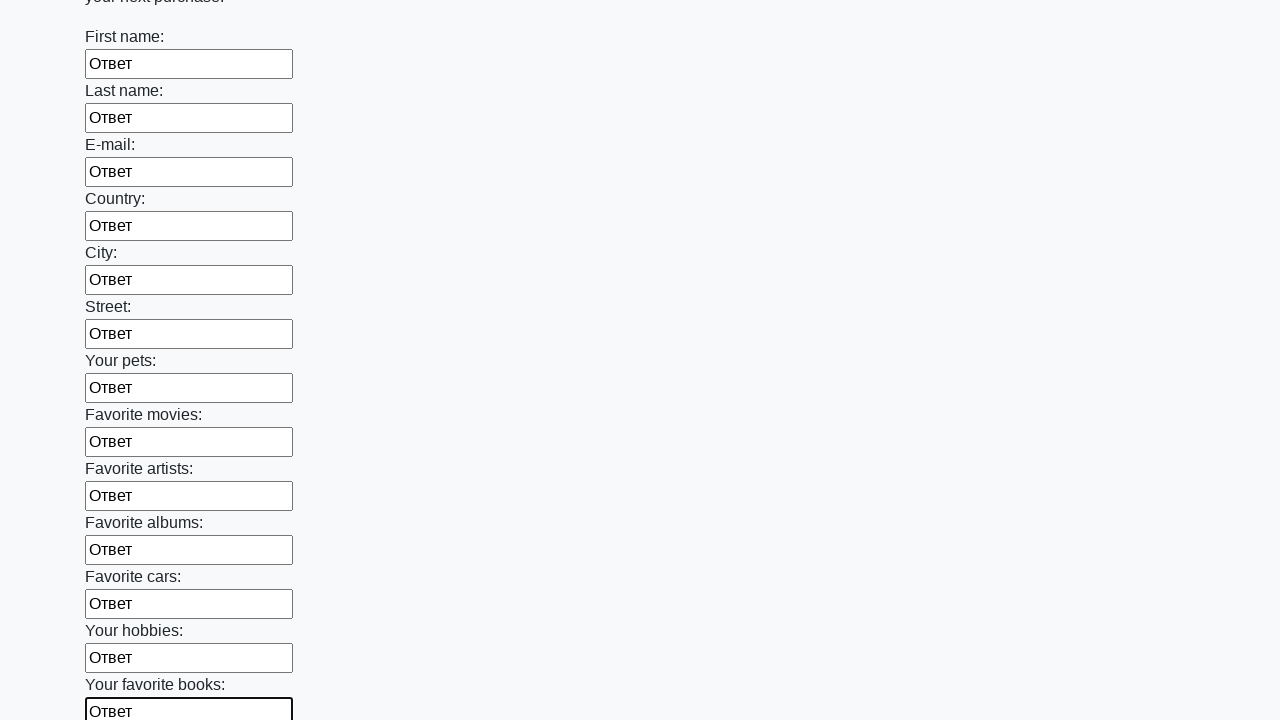

Filled input field with 'Ответ' on input >> nth=13
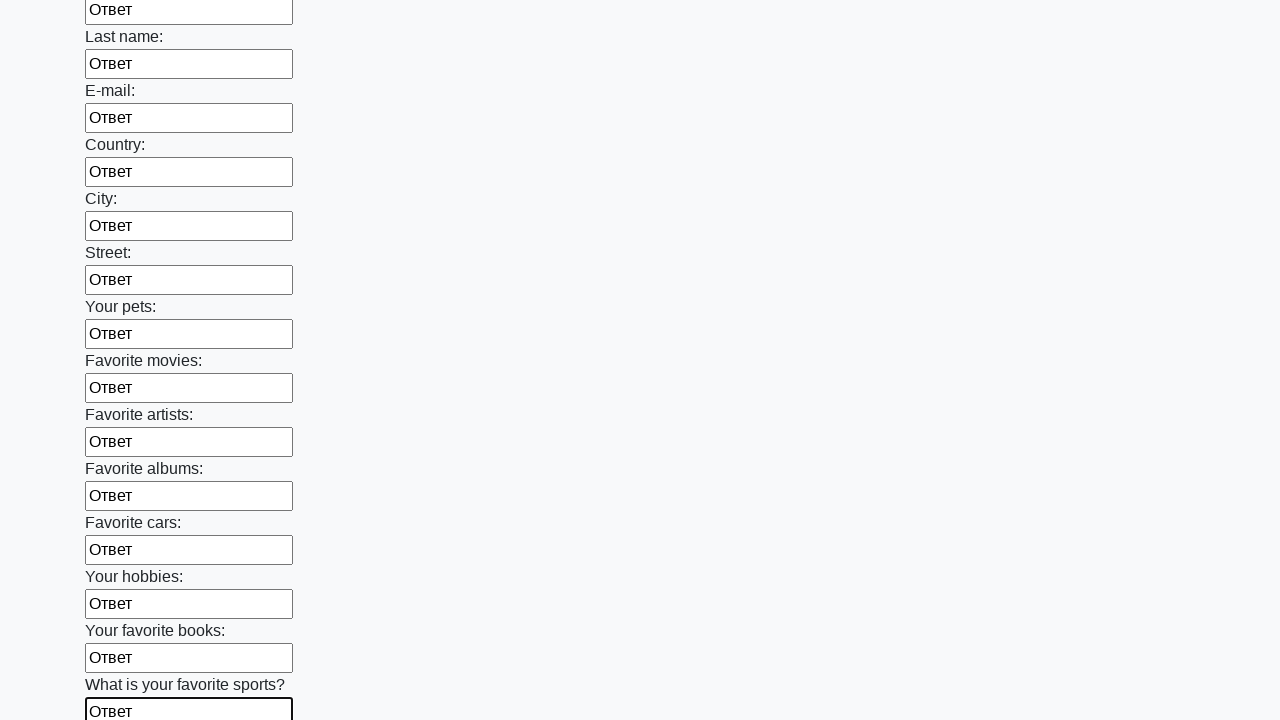

Filled input field with 'Ответ' on input >> nth=14
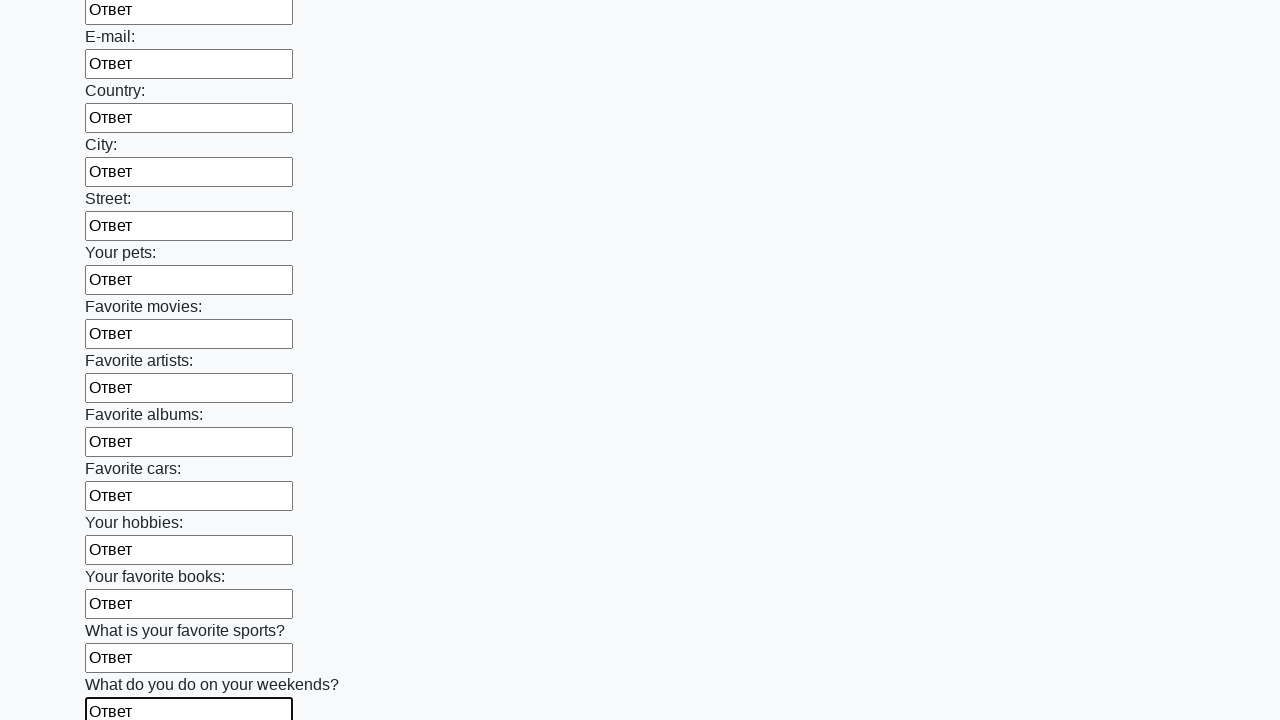

Filled input field with 'Ответ' on input >> nth=15
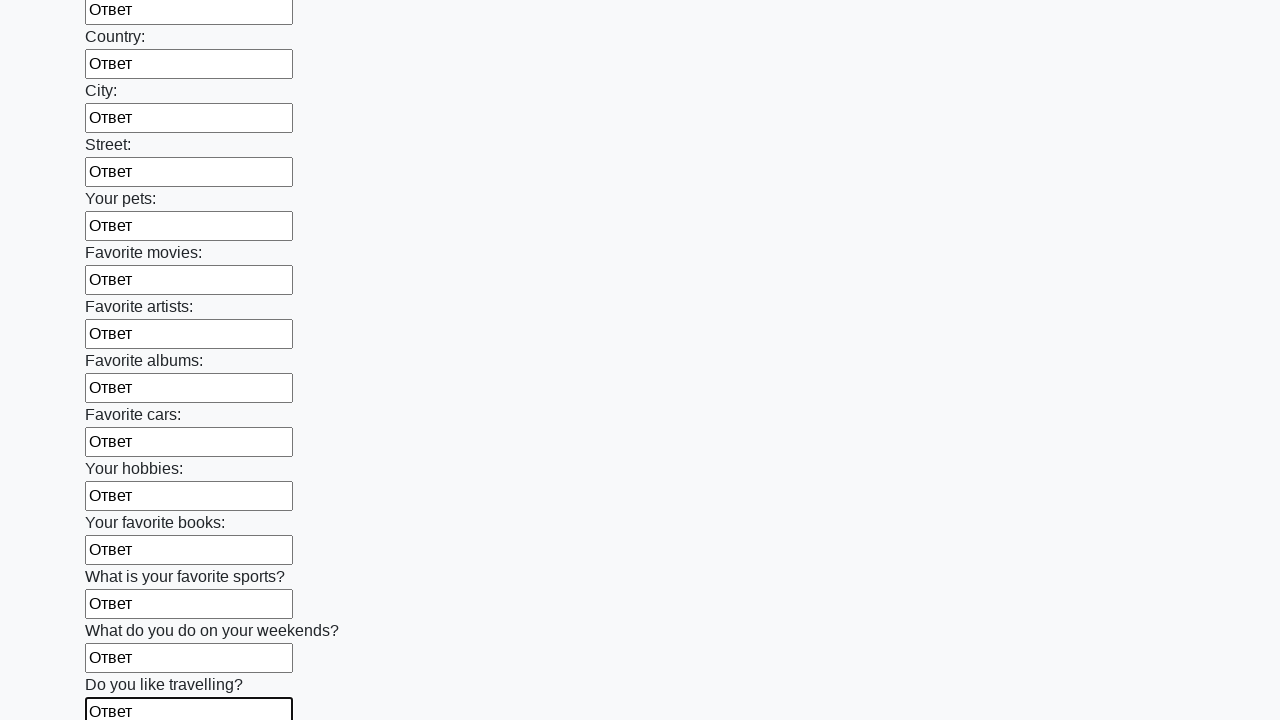

Filled input field with 'Ответ' on input >> nth=16
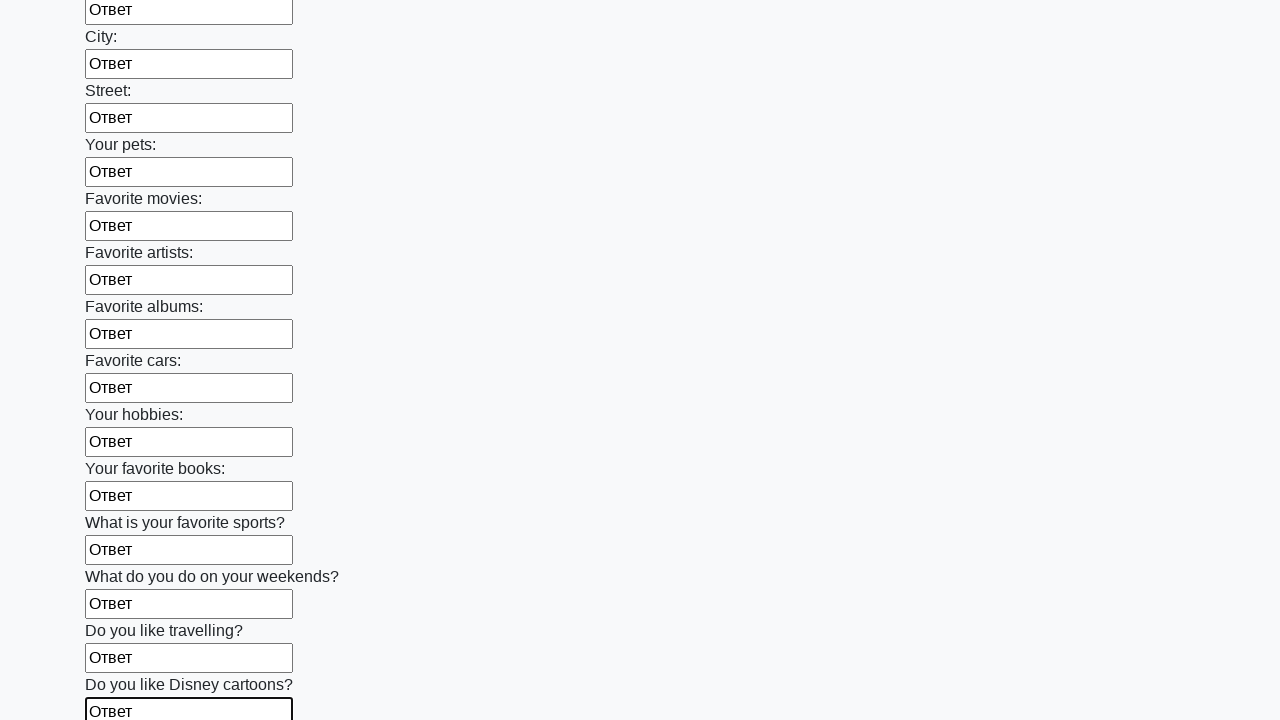

Filled input field with 'Ответ' on input >> nth=17
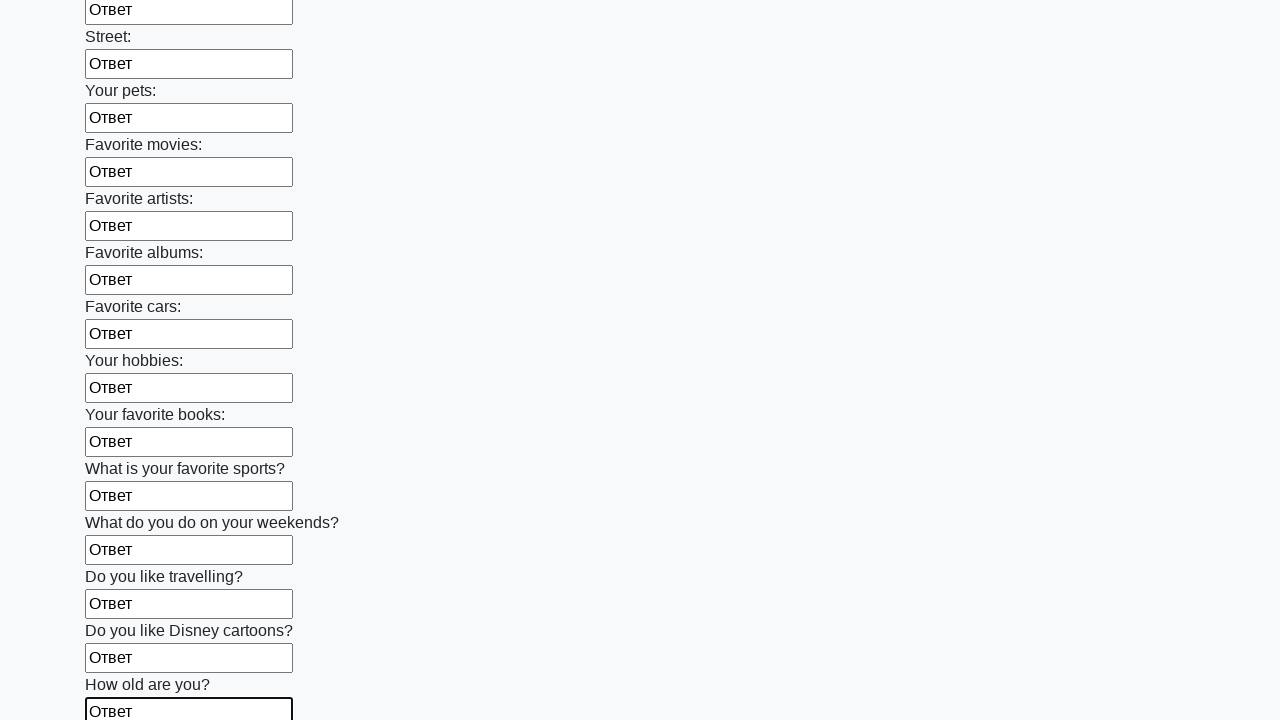

Filled input field with 'Ответ' on input >> nth=18
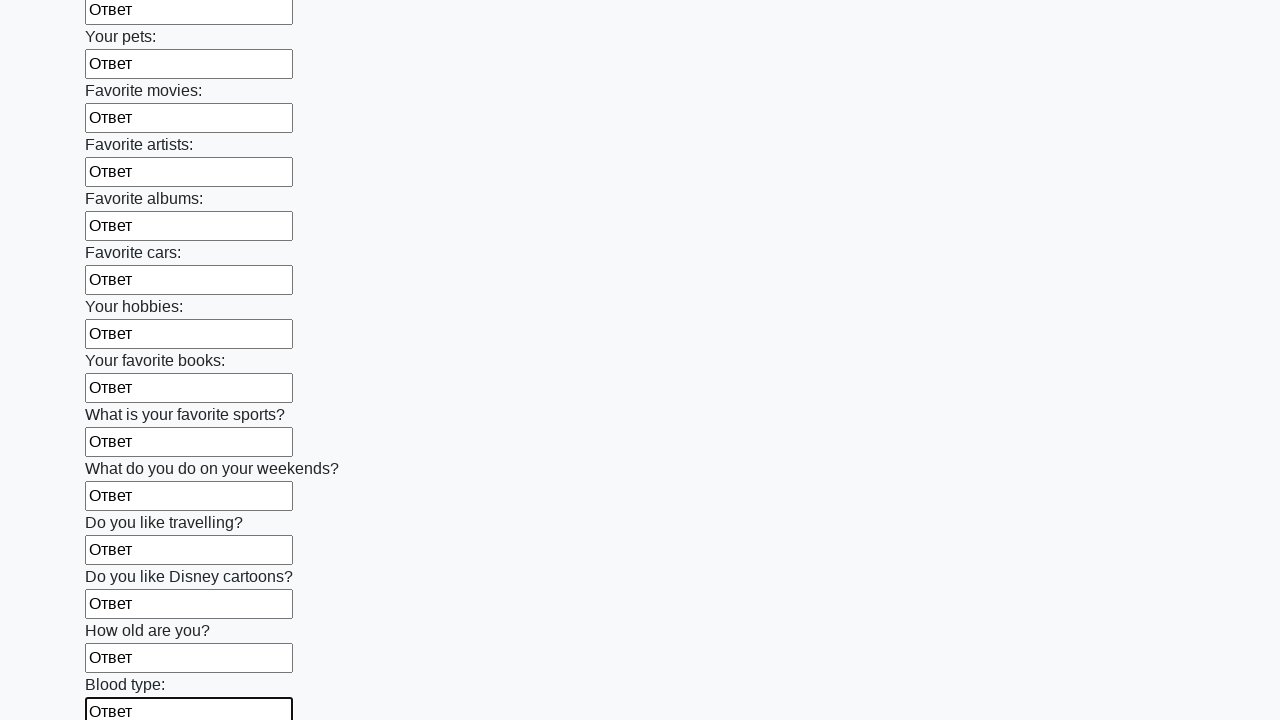

Filled input field with 'Ответ' on input >> nth=19
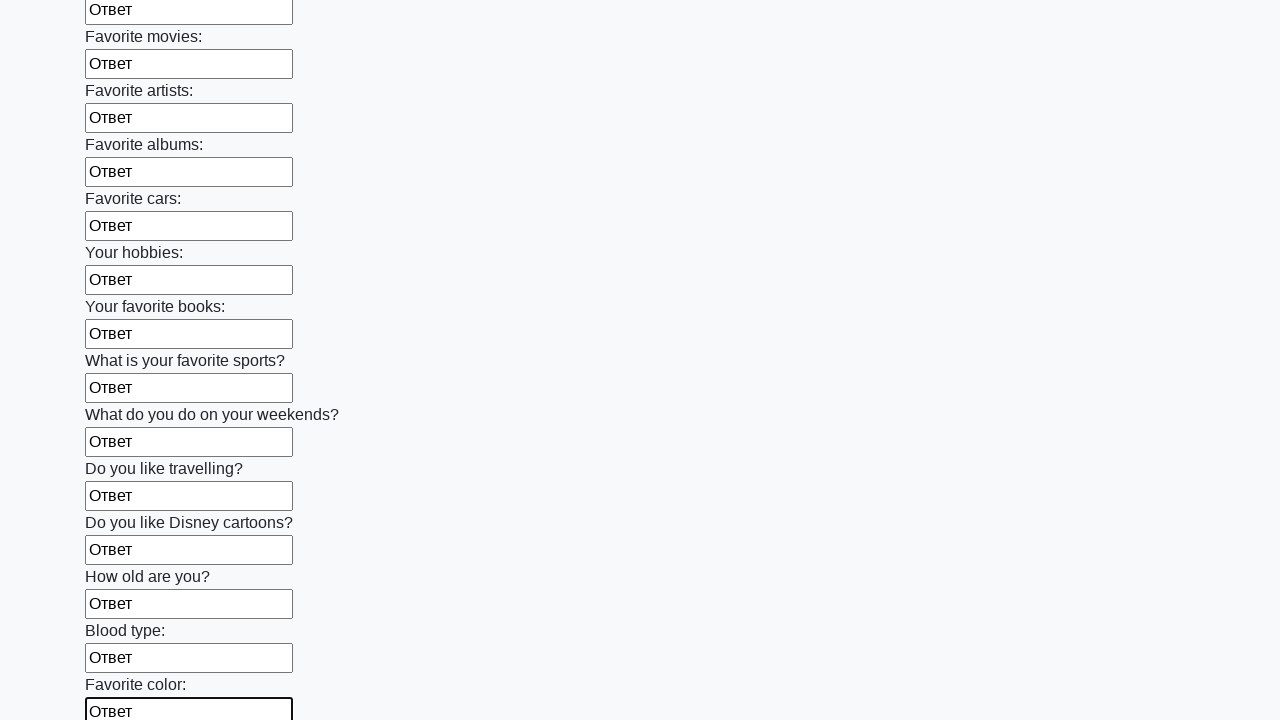

Filled input field with 'Ответ' on input >> nth=20
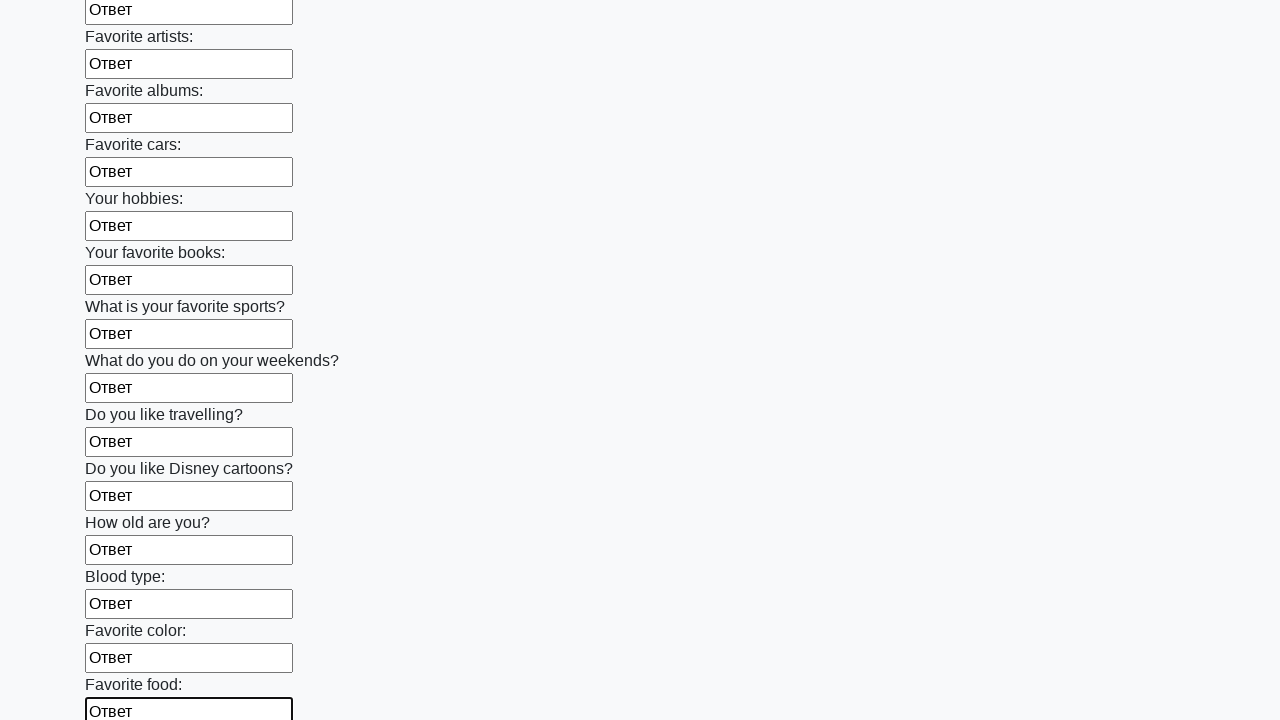

Filled input field with 'Ответ' on input >> nth=21
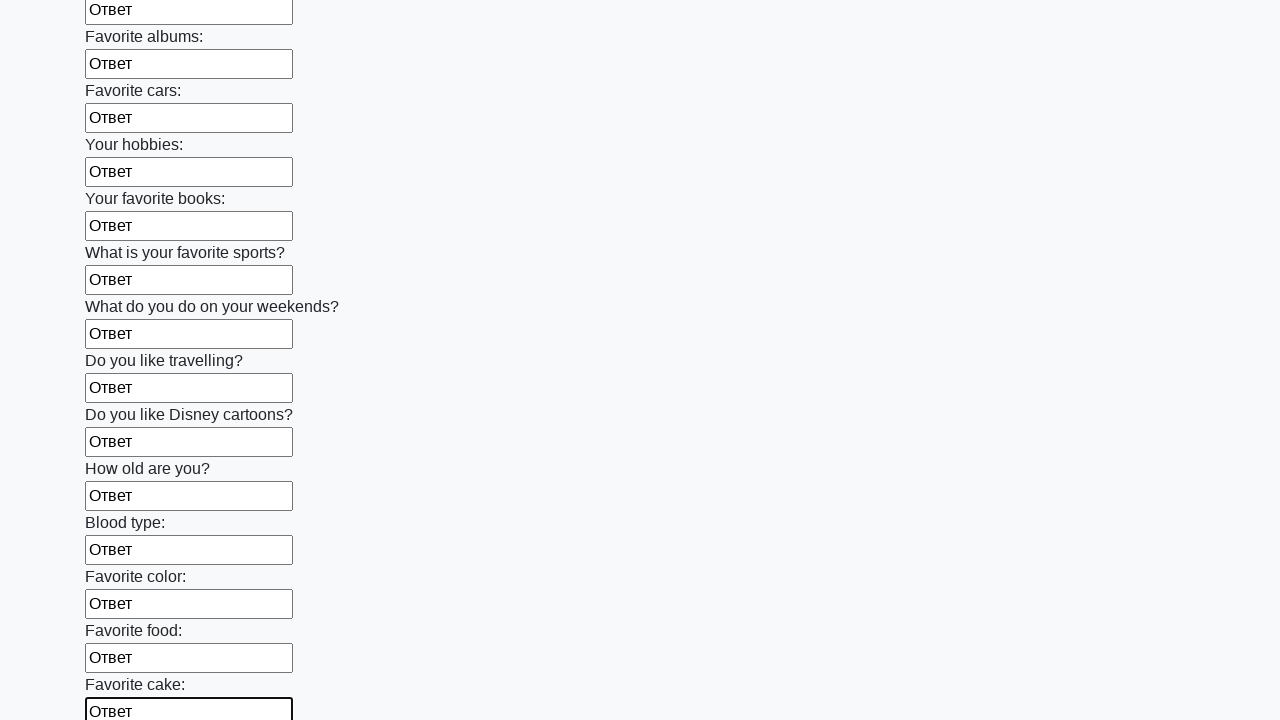

Filled input field with 'Ответ' on input >> nth=22
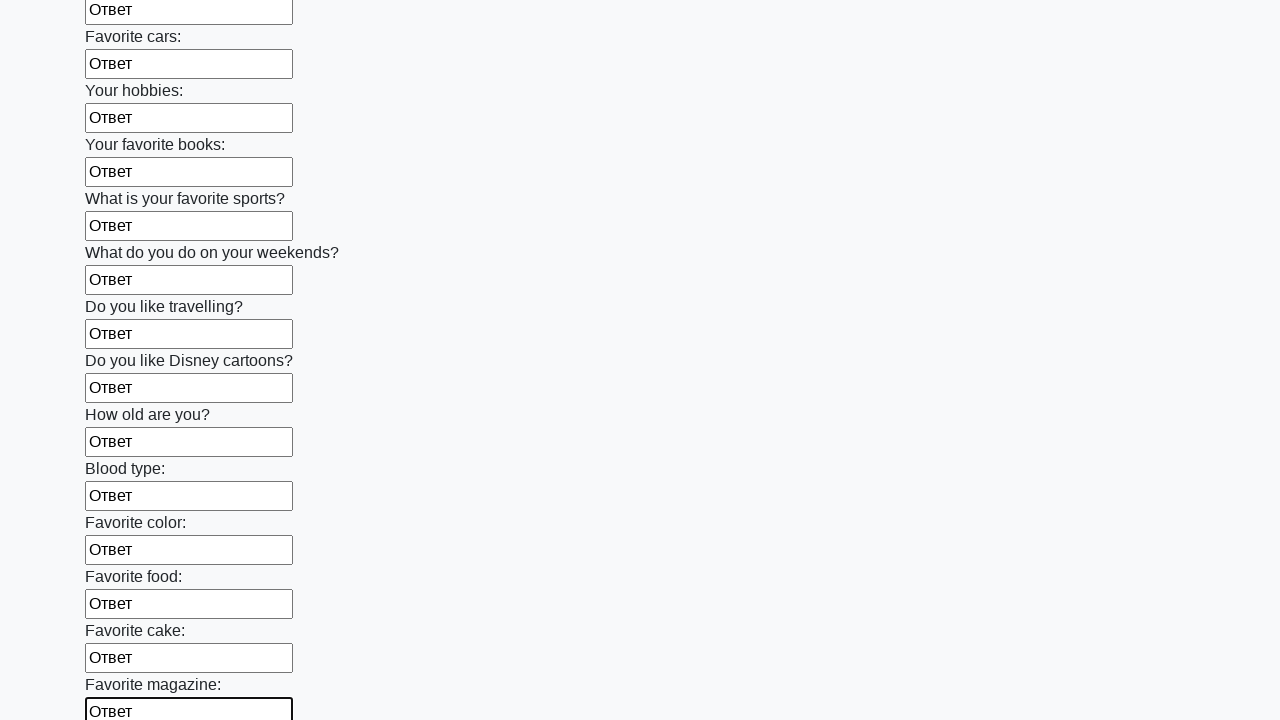

Filled input field with 'Ответ' on input >> nth=23
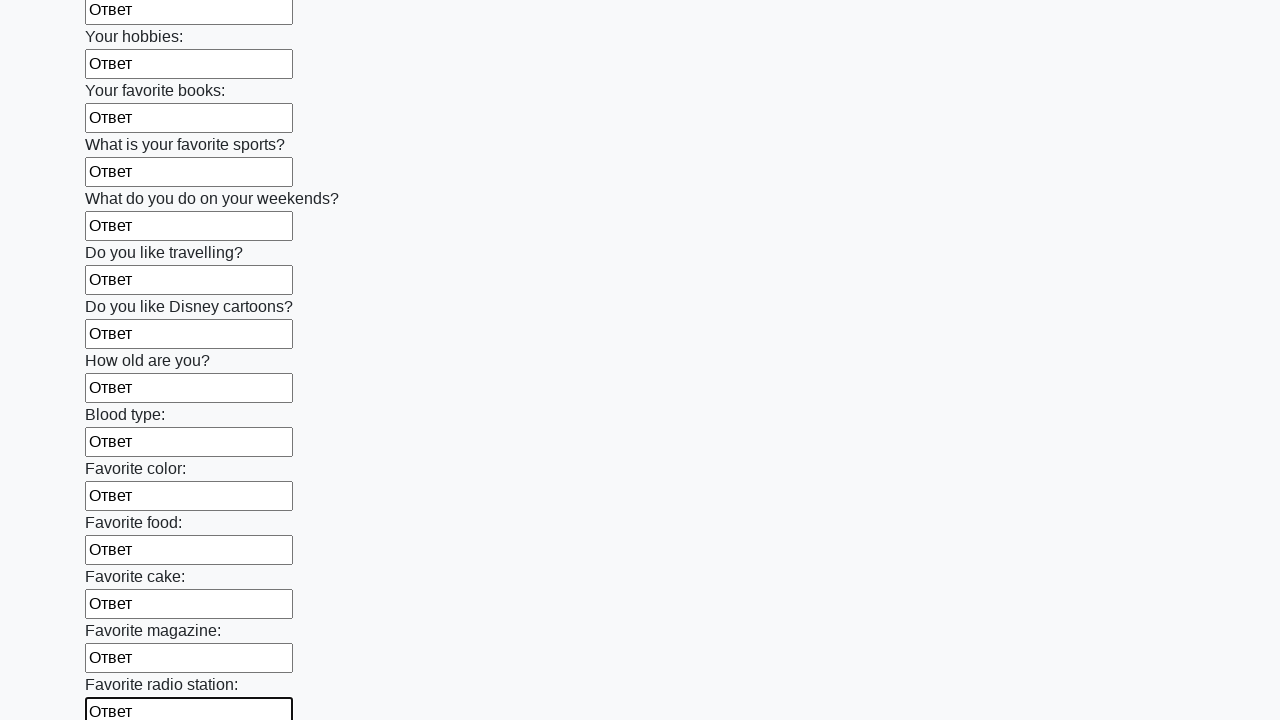

Filled input field with 'Ответ' on input >> nth=24
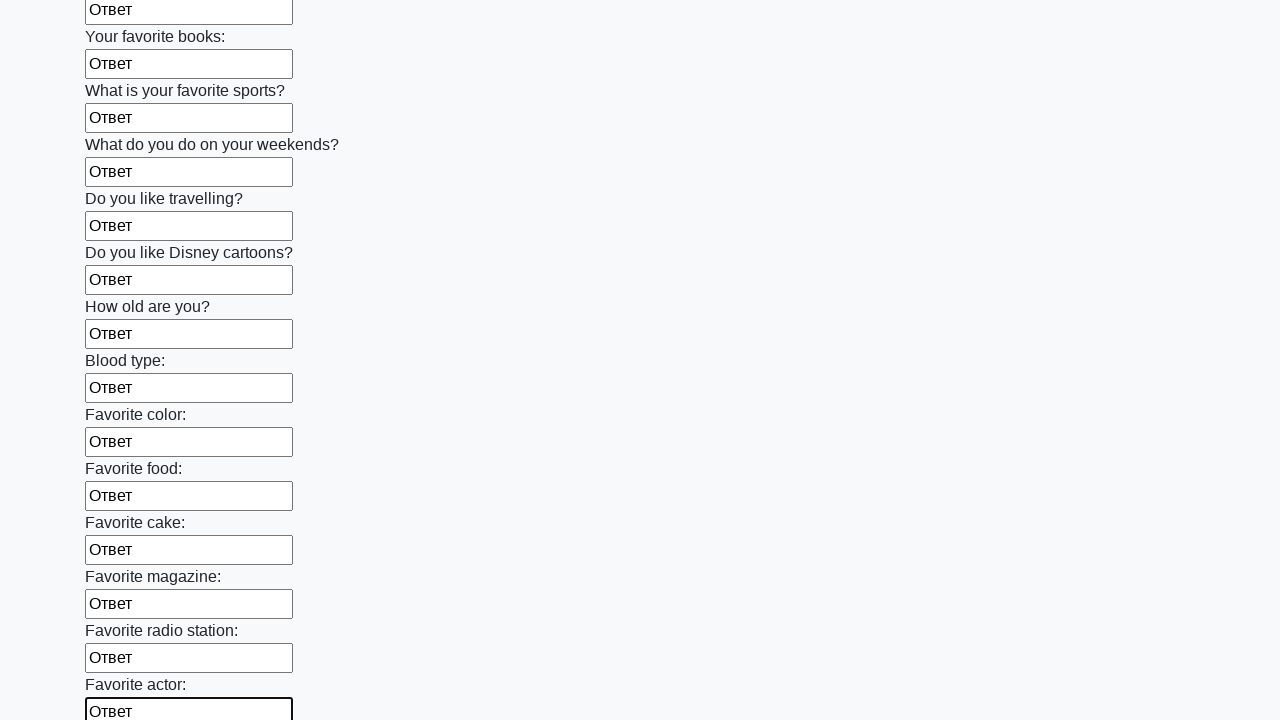

Filled input field with 'Ответ' on input >> nth=25
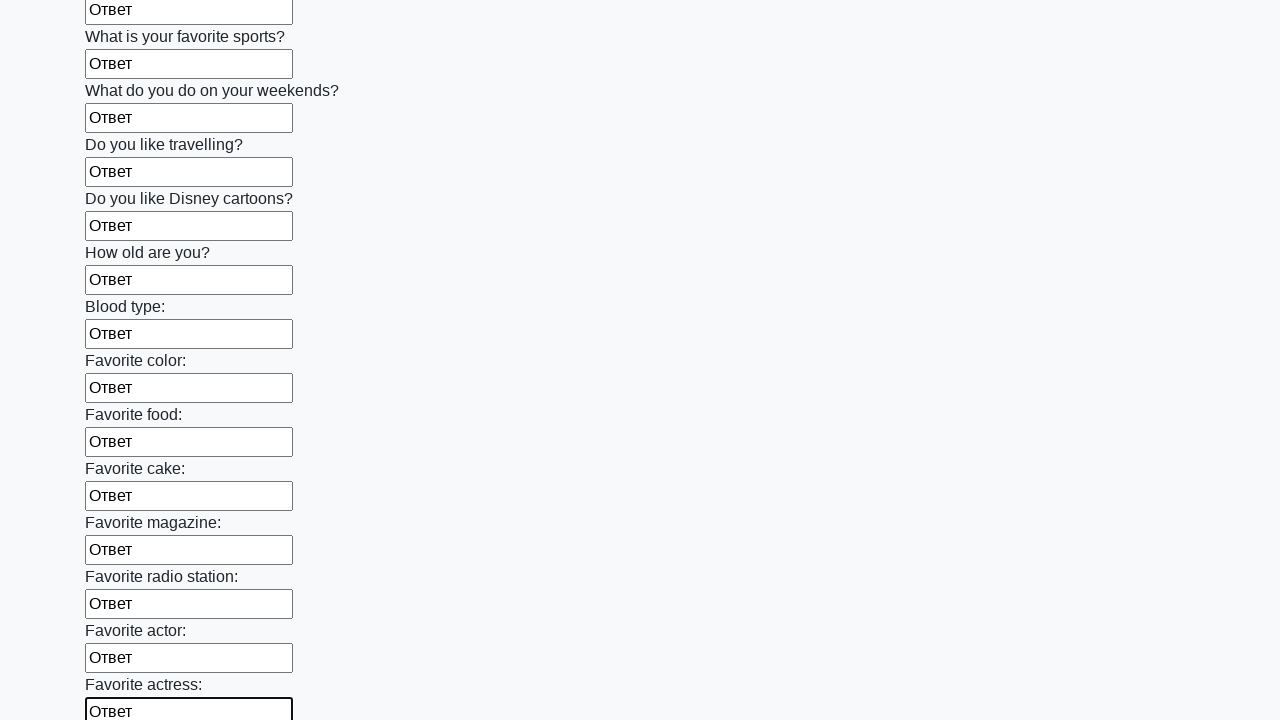

Filled input field with 'Ответ' on input >> nth=26
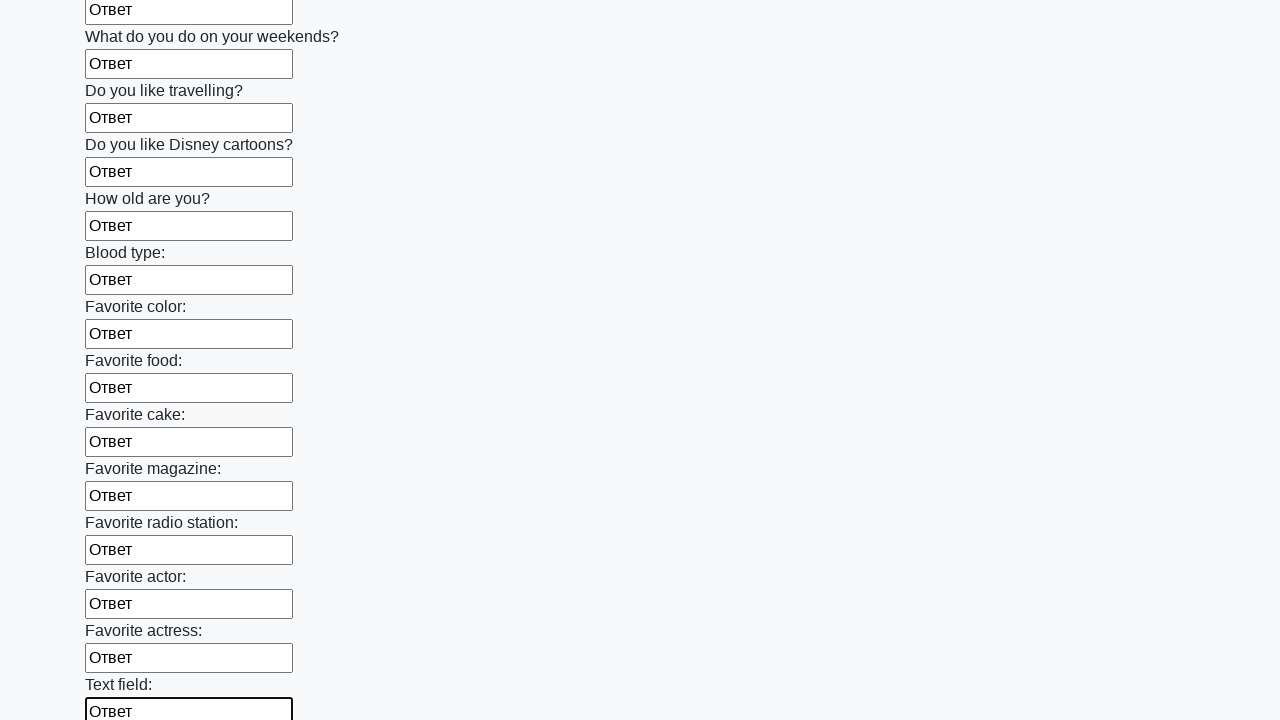

Filled input field with 'Ответ' on input >> nth=27
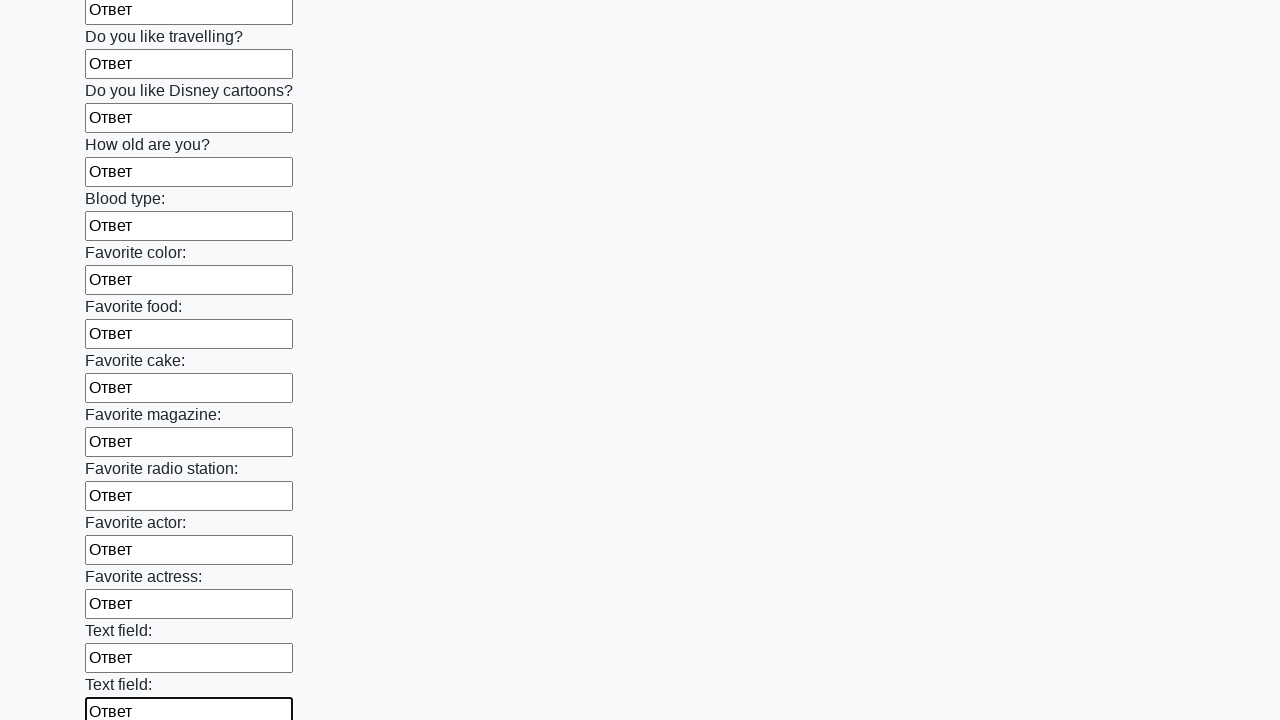

Filled input field with 'Ответ' on input >> nth=28
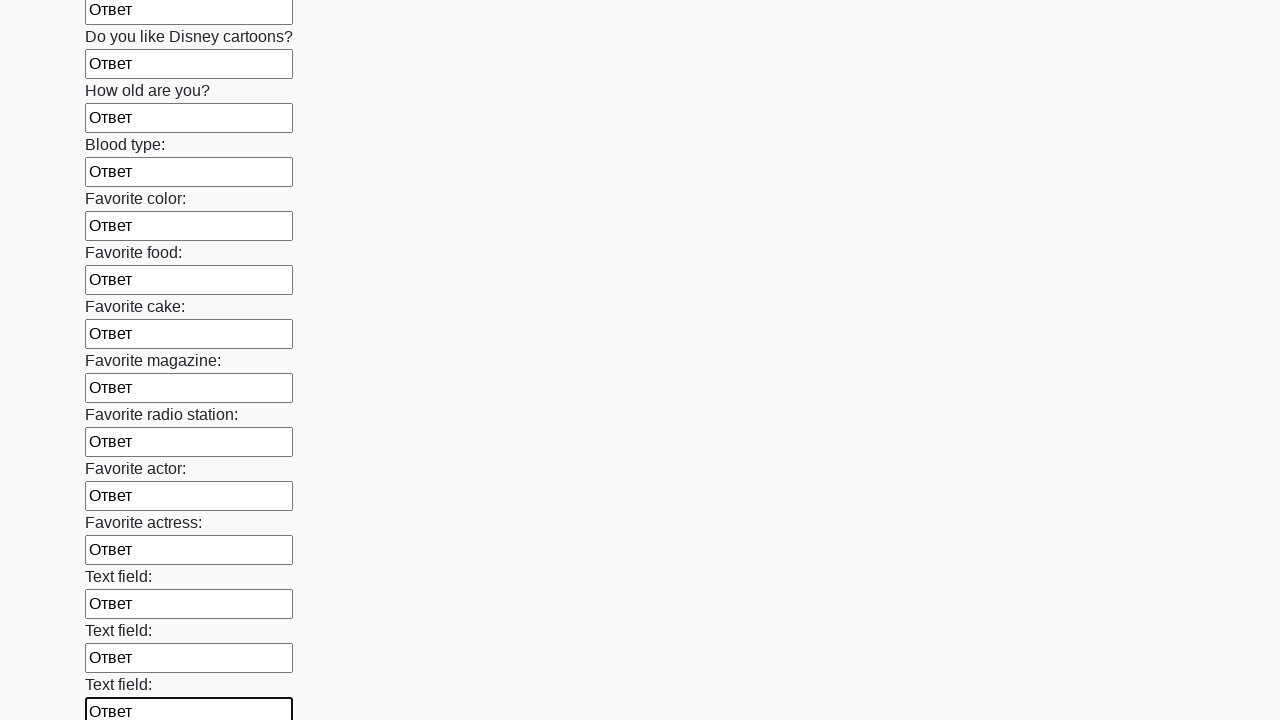

Filled input field with 'Ответ' on input >> nth=29
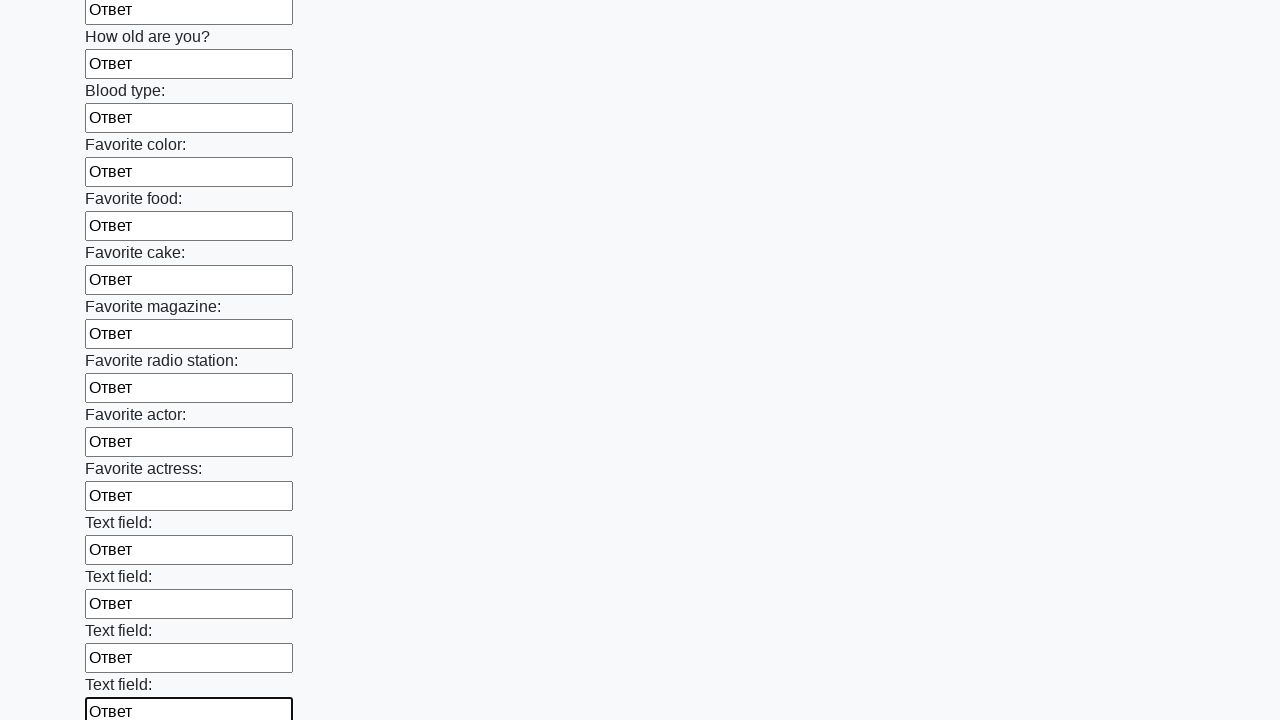

Filled input field with 'Ответ' on input >> nth=30
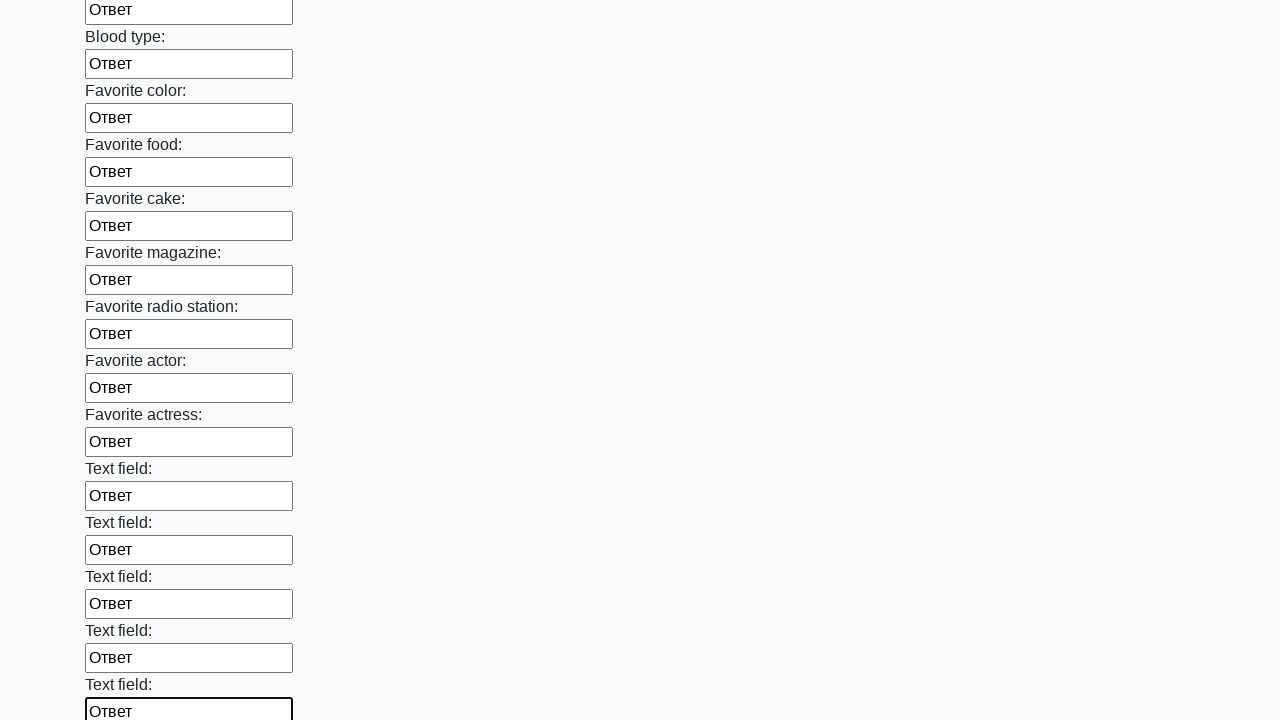

Filled input field with 'Ответ' on input >> nth=31
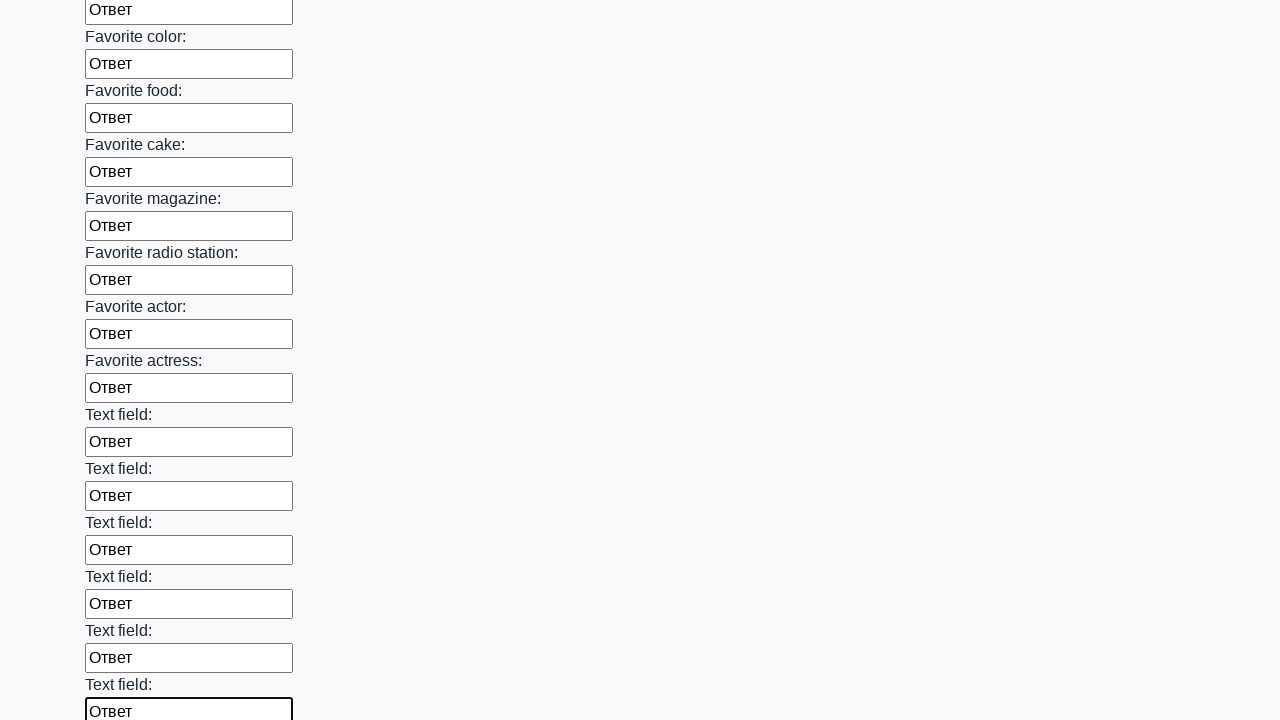

Filled input field with 'Ответ' on input >> nth=32
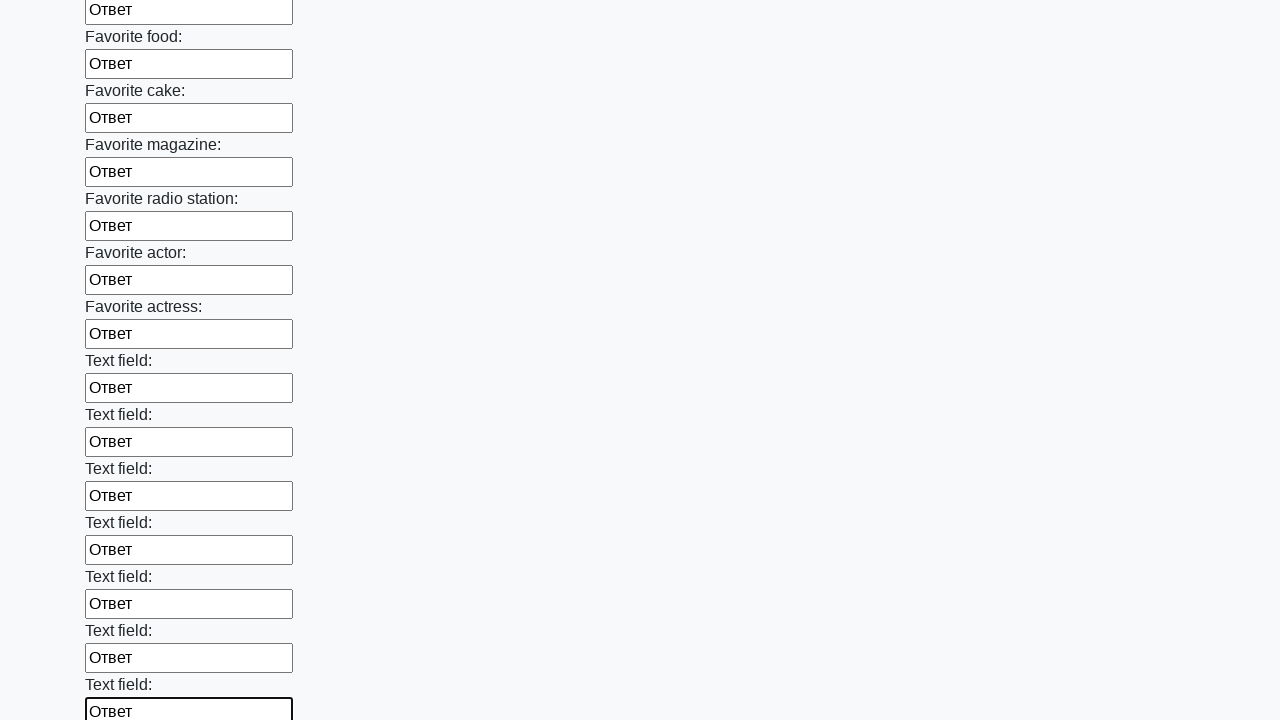

Filled input field with 'Ответ' on input >> nth=33
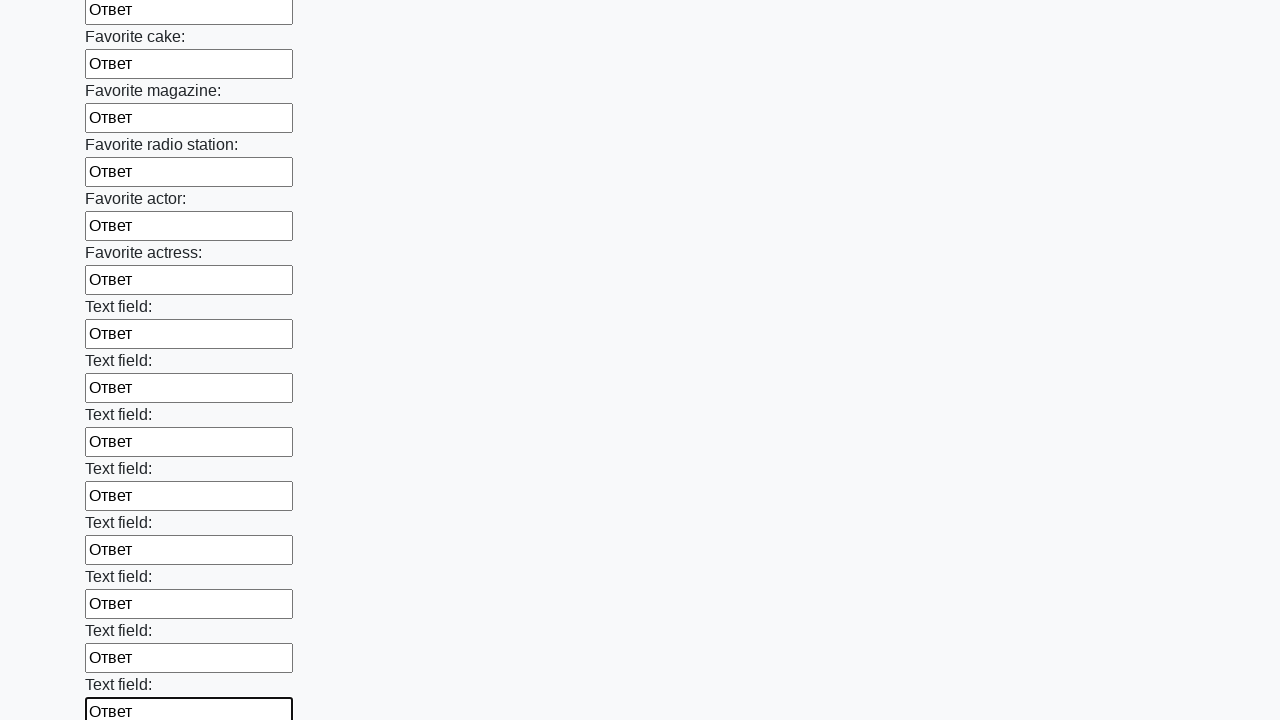

Filled input field with 'Ответ' on input >> nth=34
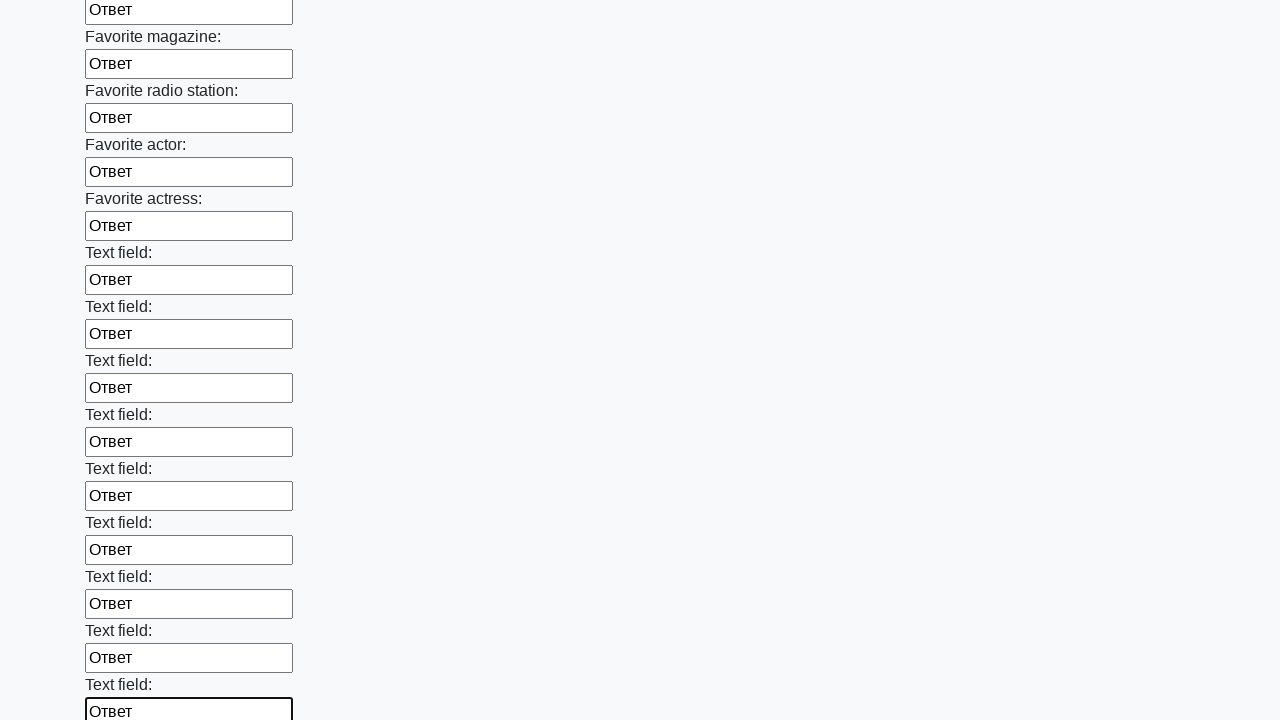

Filled input field with 'Ответ' on input >> nth=35
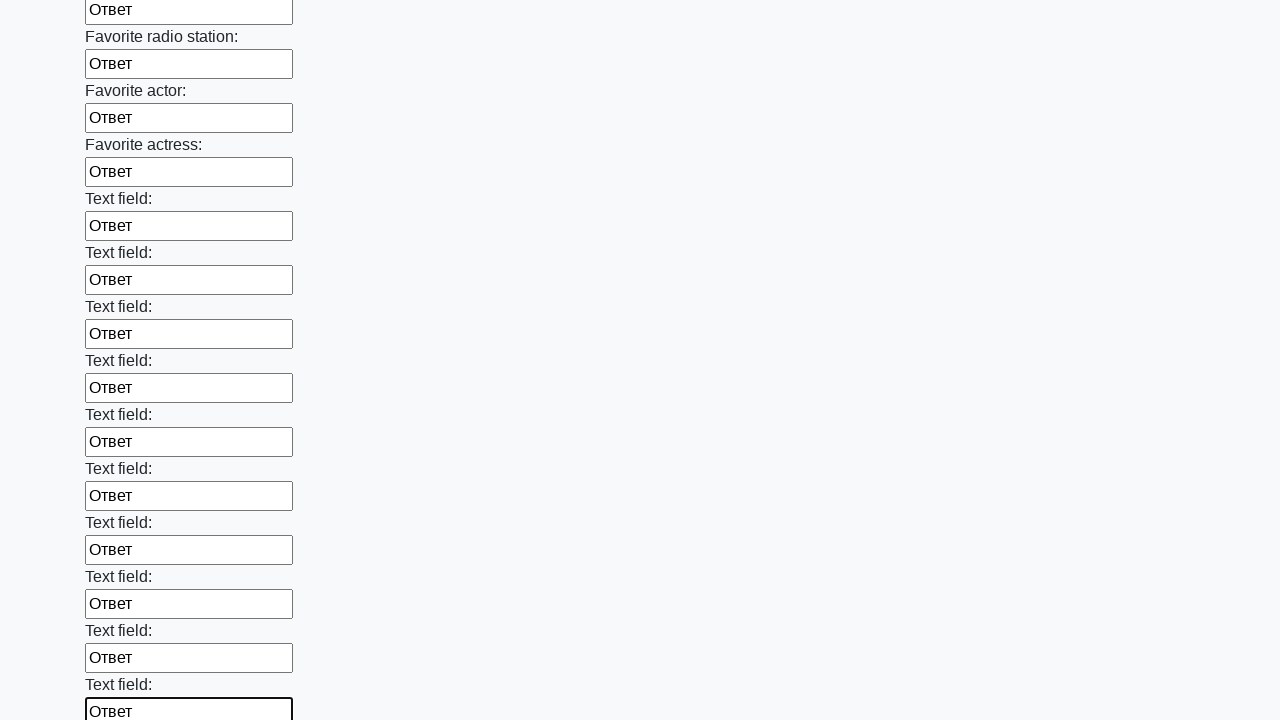

Filled input field with 'Ответ' on input >> nth=36
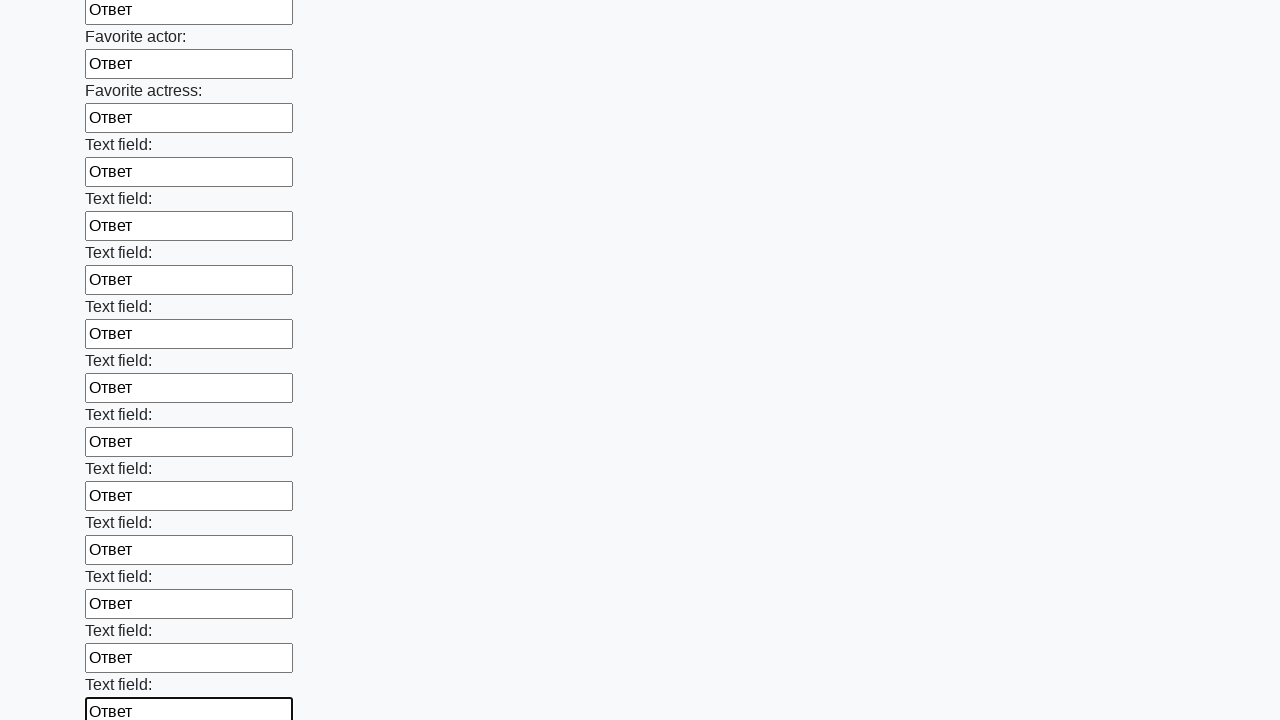

Filled input field with 'Ответ' on input >> nth=37
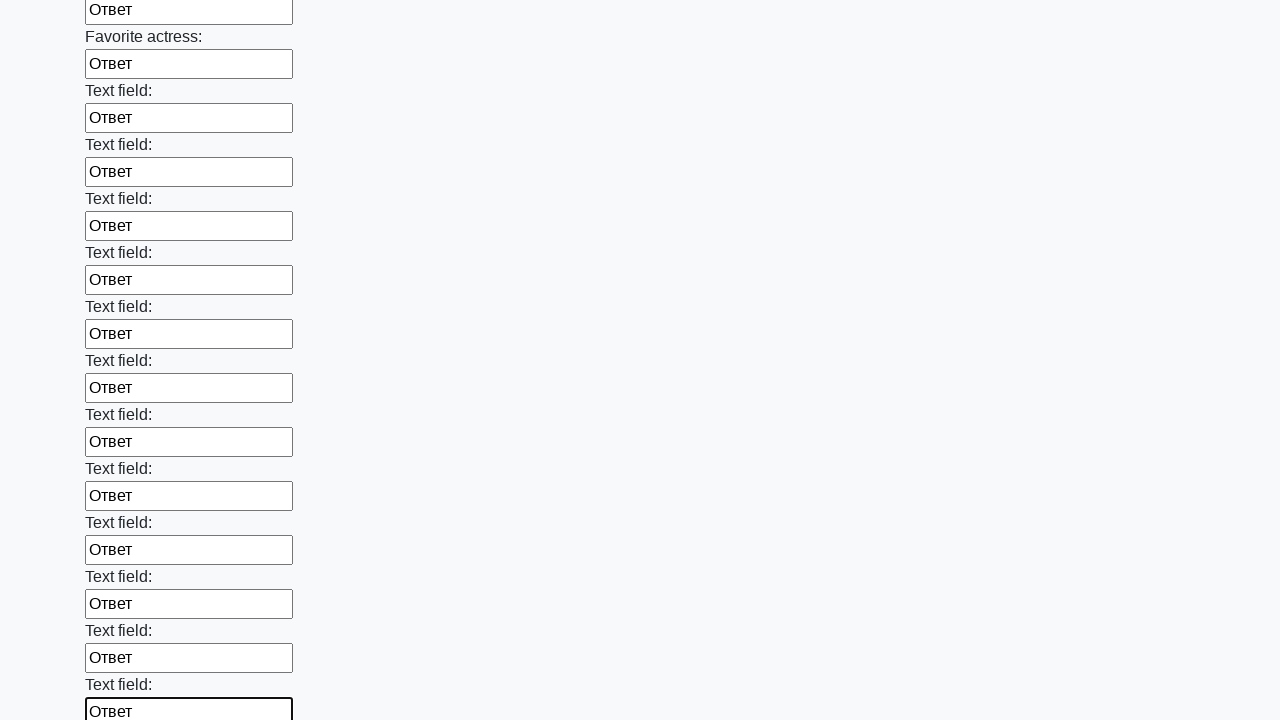

Filled input field with 'Ответ' on input >> nth=38
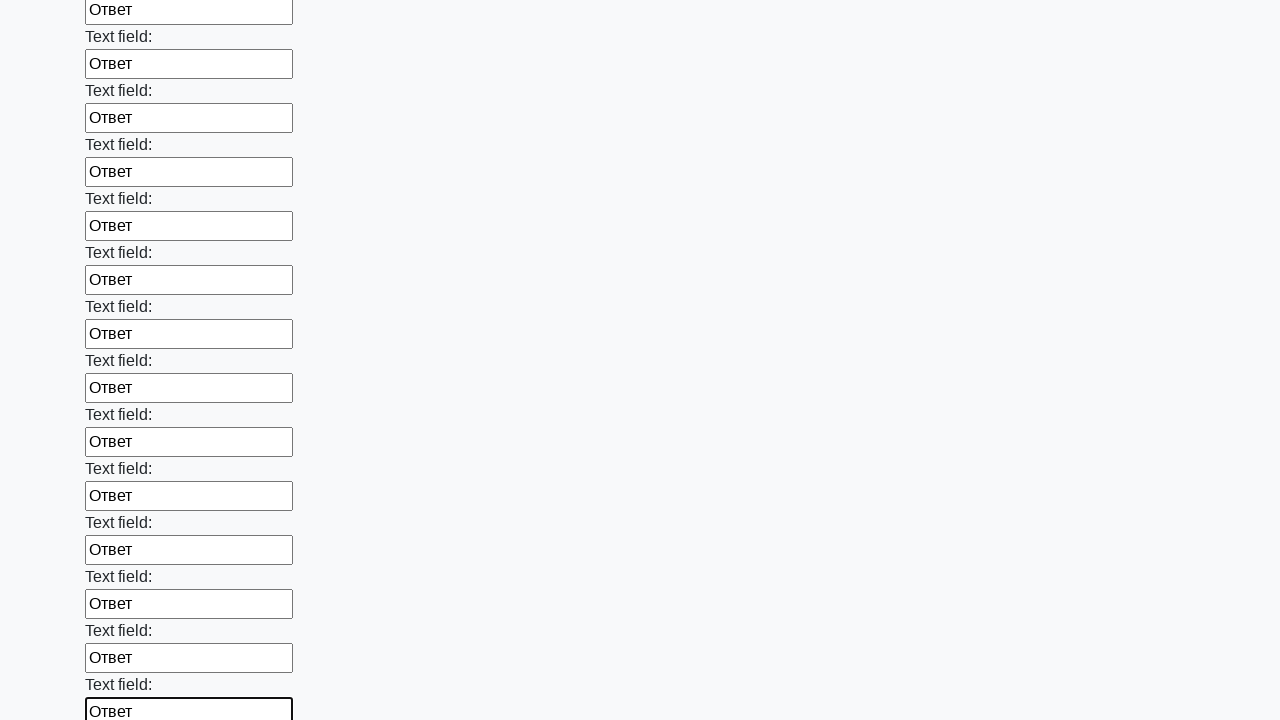

Filled input field with 'Ответ' on input >> nth=39
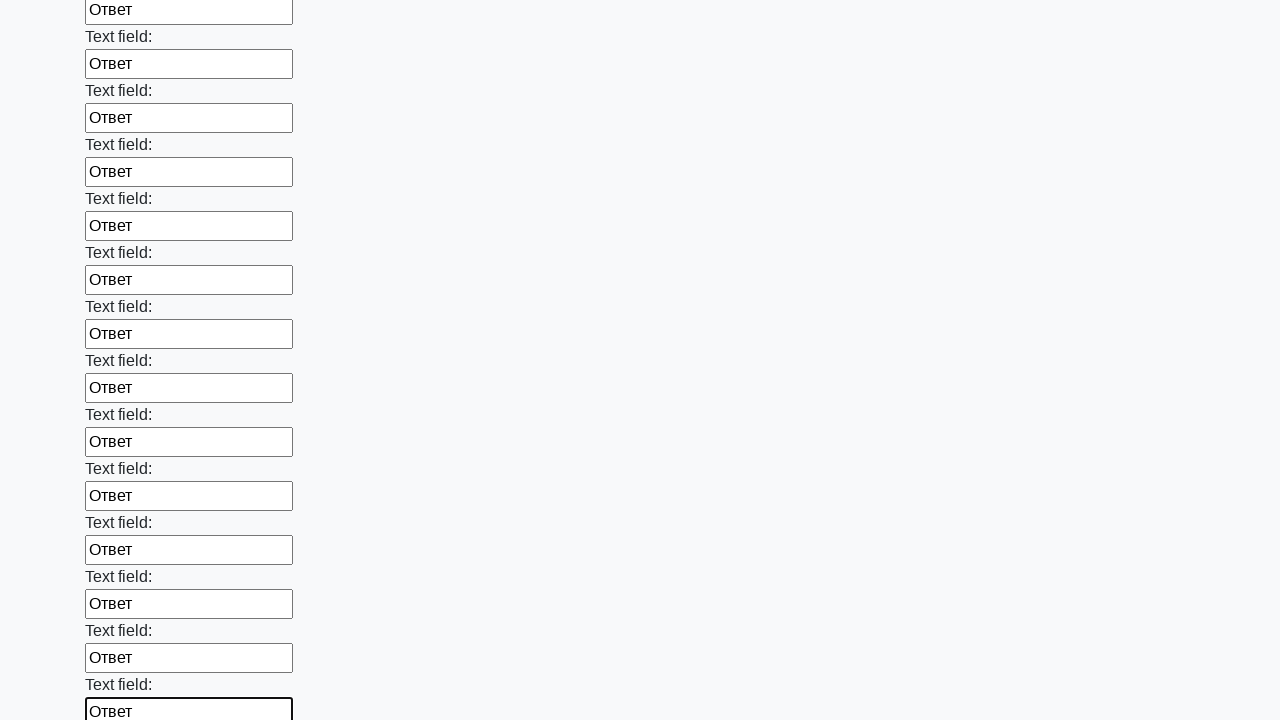

Filled input field with 'Ответ' on input >> nth=40
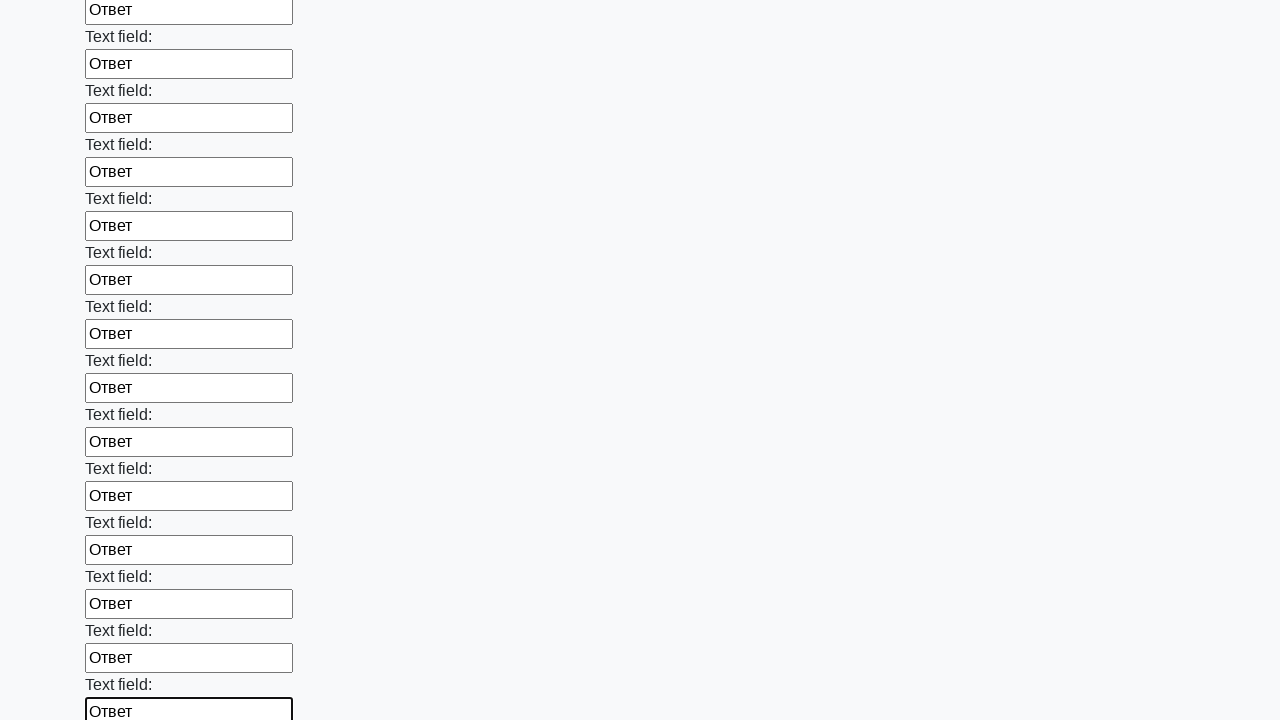

Filled input field with 'Ответ' on input >> nth=41
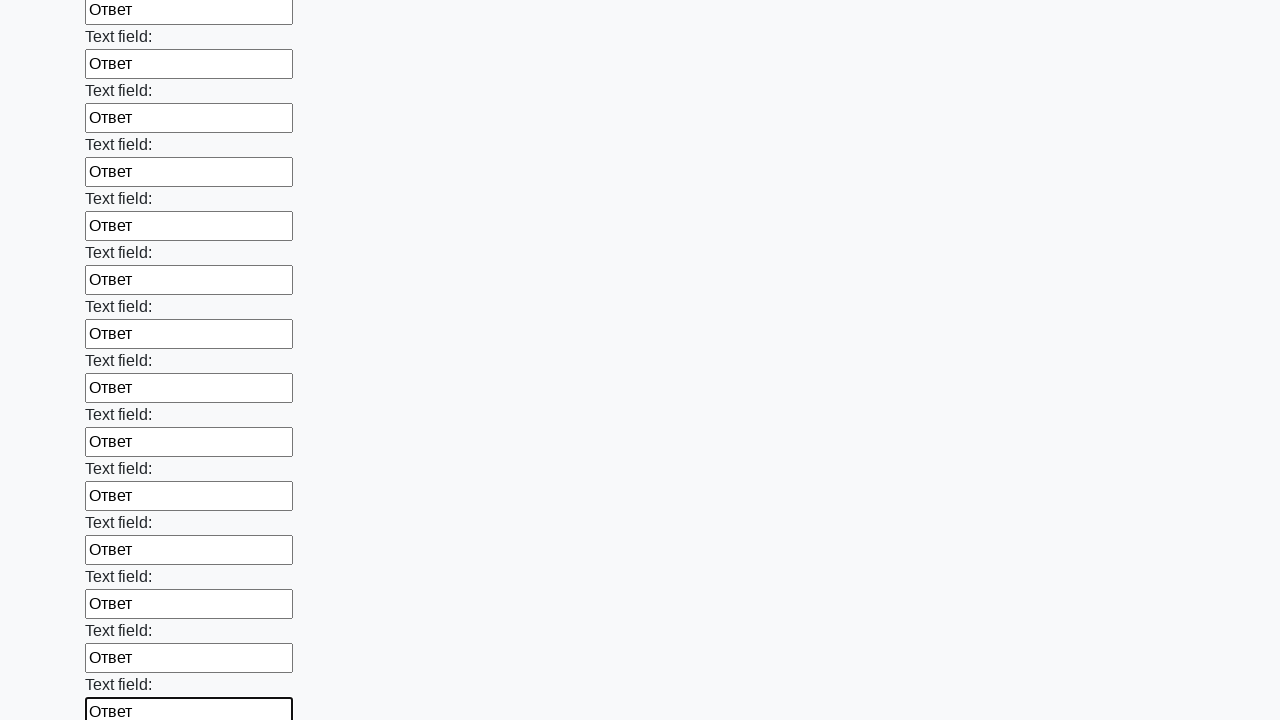

Filled input field with 'Ответ' on input >> nth=42
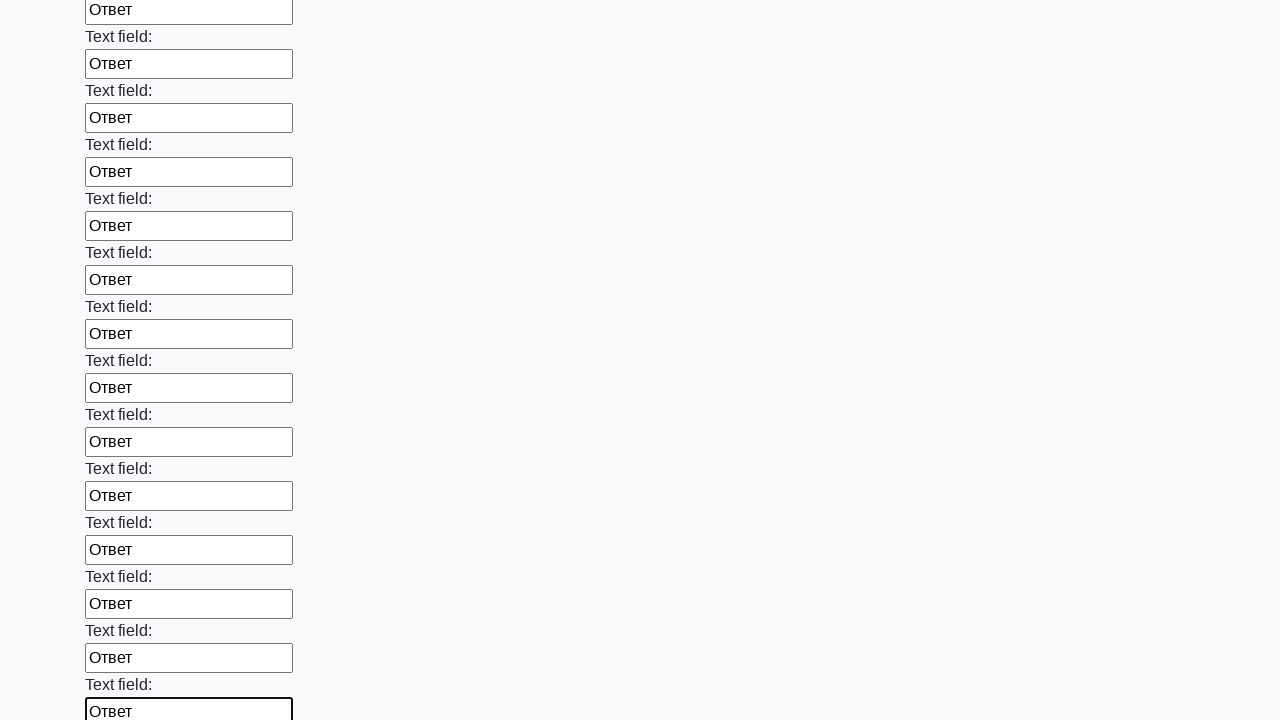

Filled input field with 'Ответ' on input >> nth=43
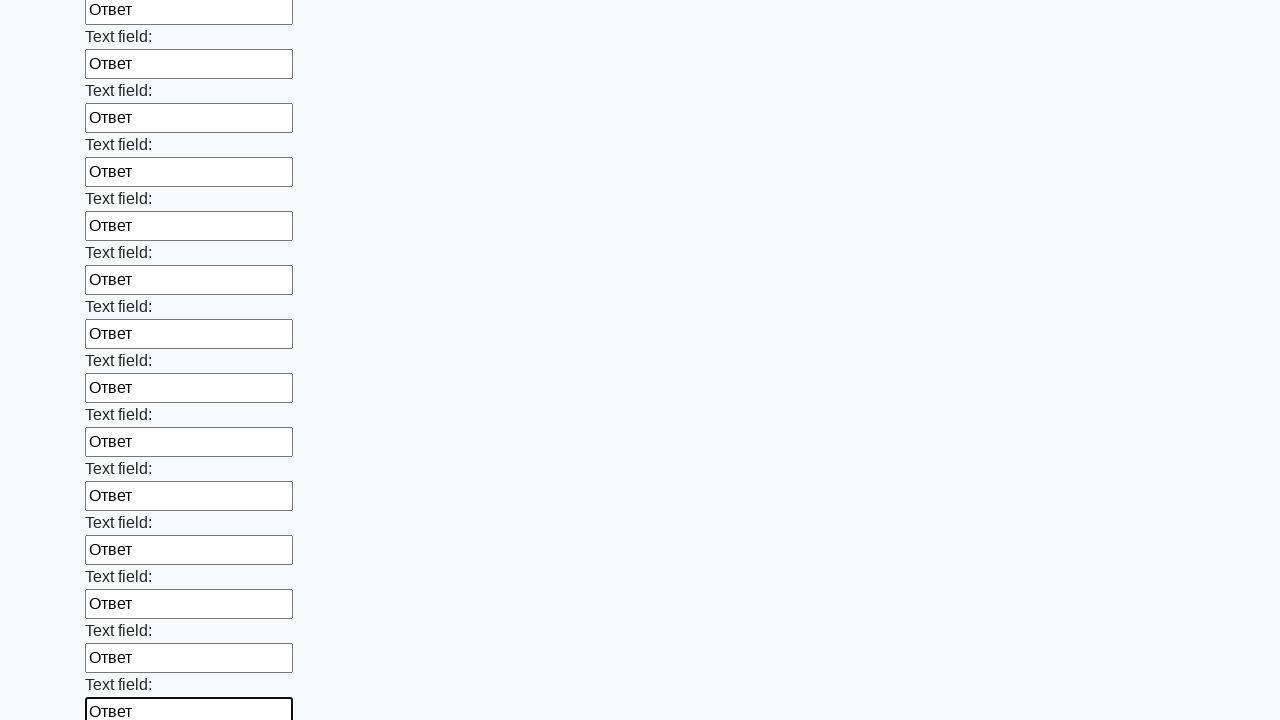

Filled input field with 'Ответ' on input >> nth=44
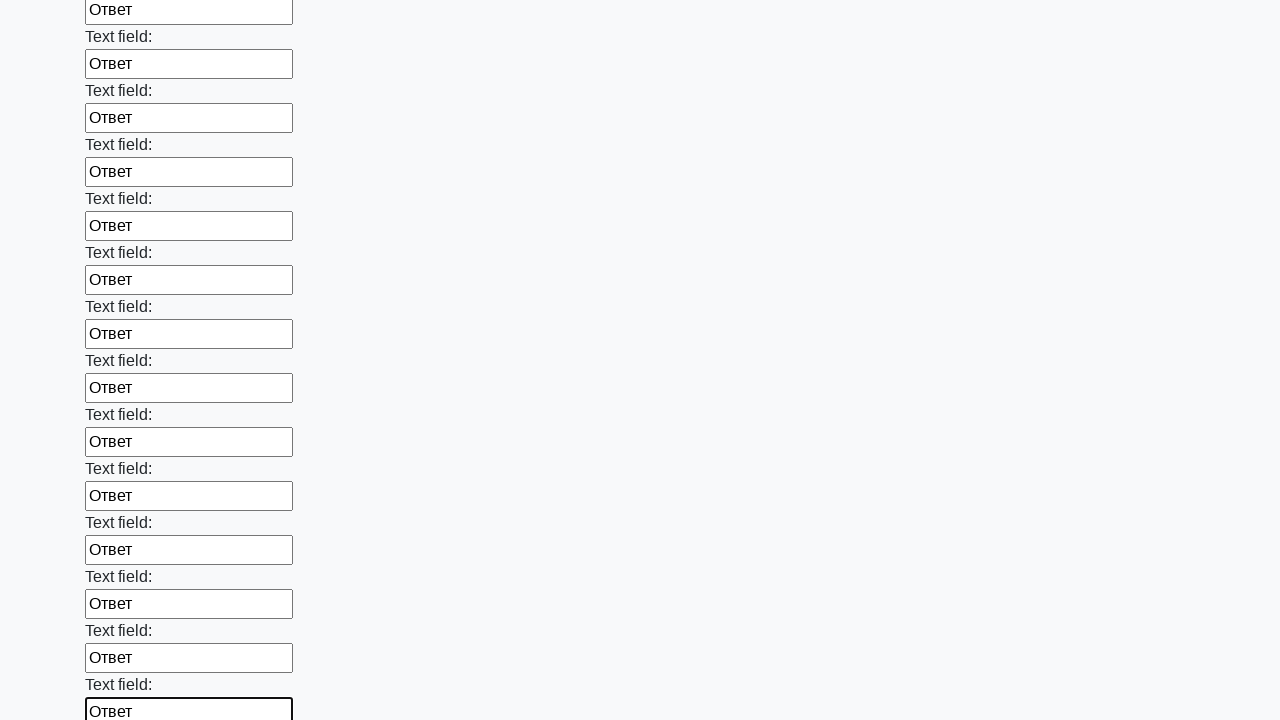

Filled input field with 'Ответ' on input >> nth=45
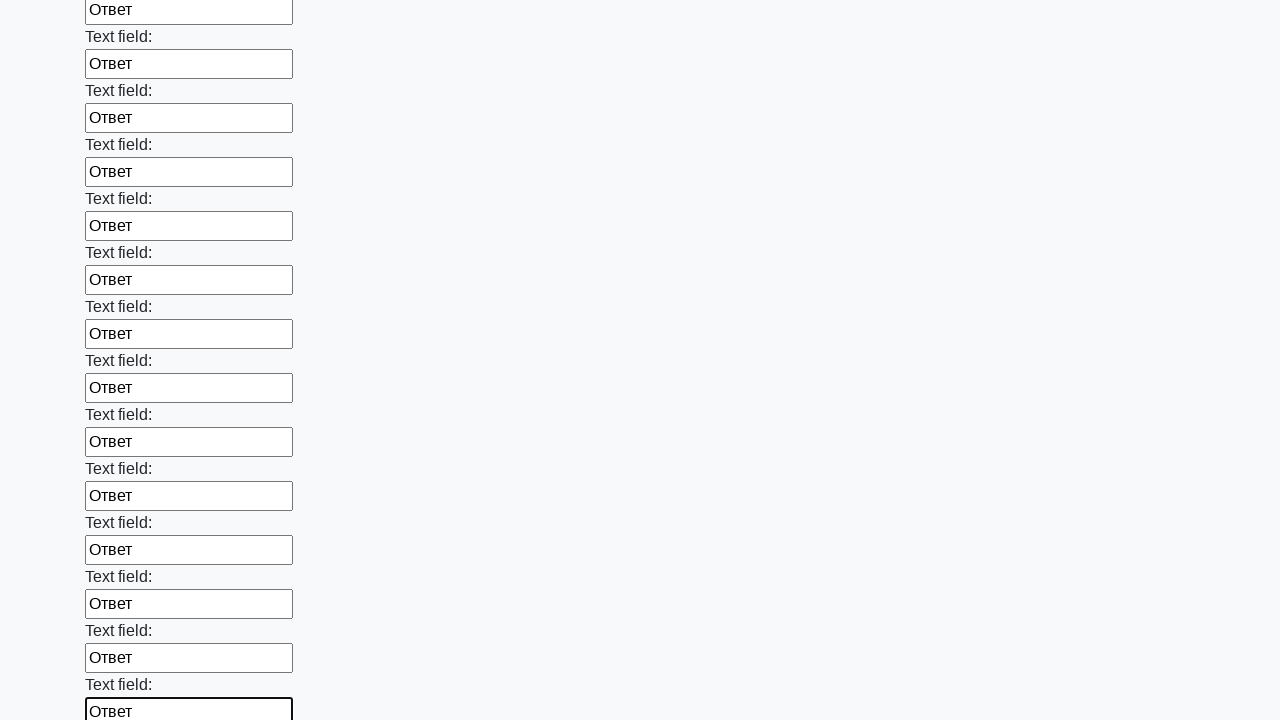

Filled input field with 'Ответ' on input >> nth=46
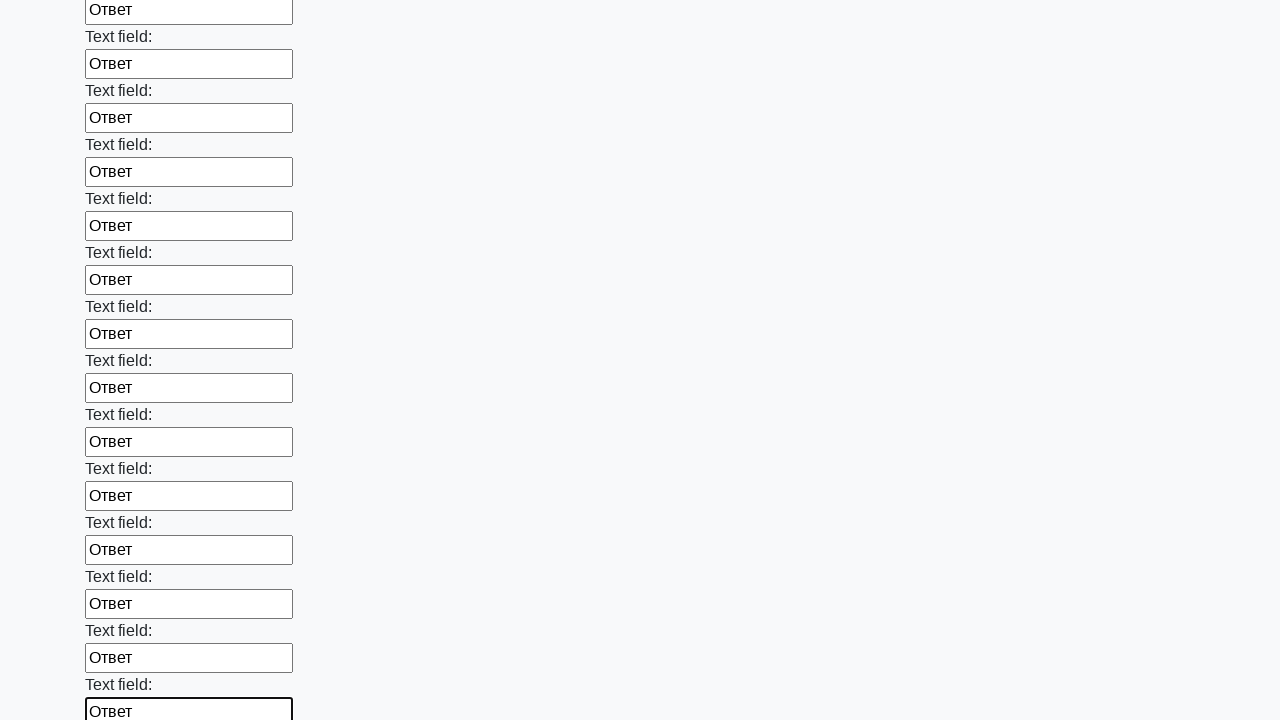

Filled input field with 'Ответ' on input >> nth=47
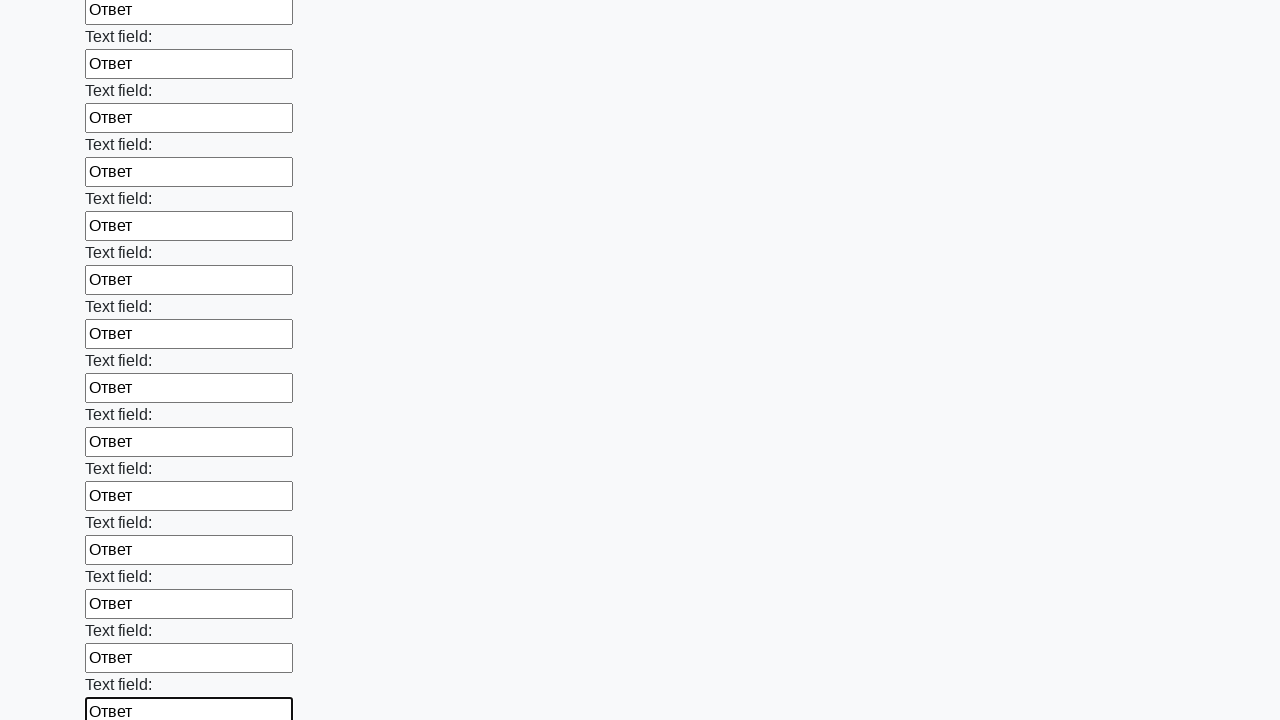

Filled input field with 'Ответ' on input >> nth=48
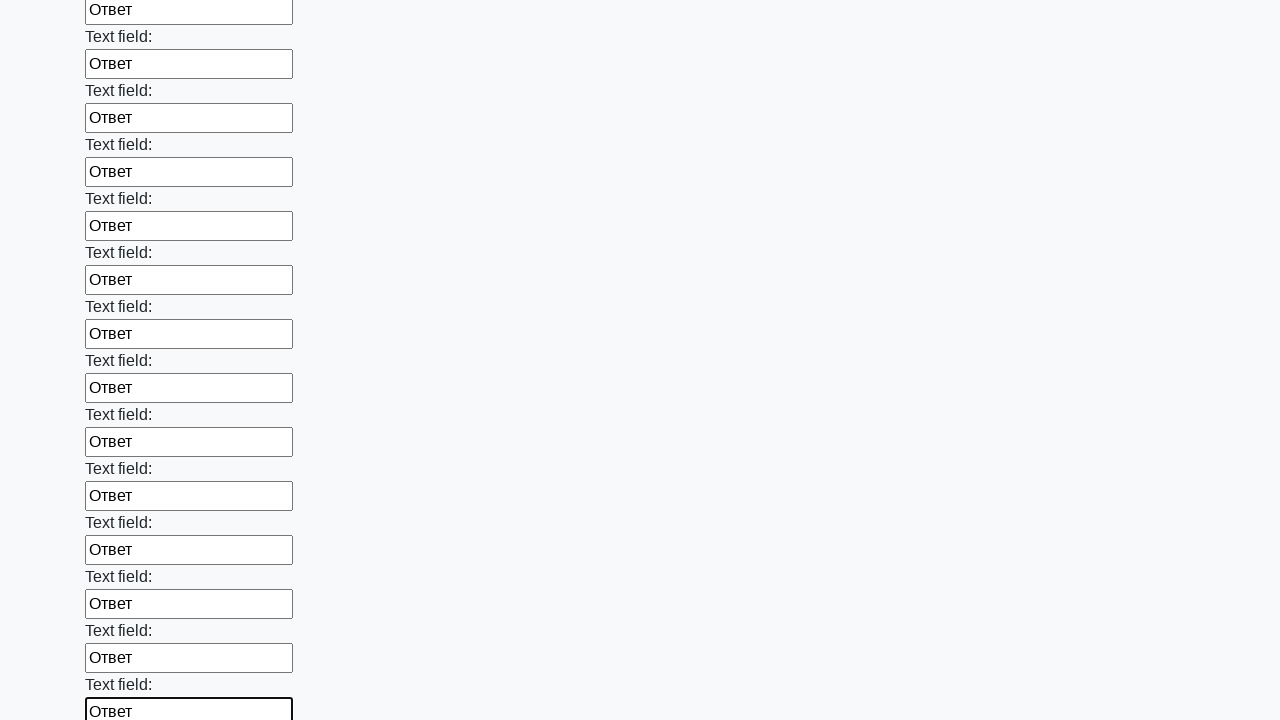

Filled input field with 'Ответ' on input >> nth=49
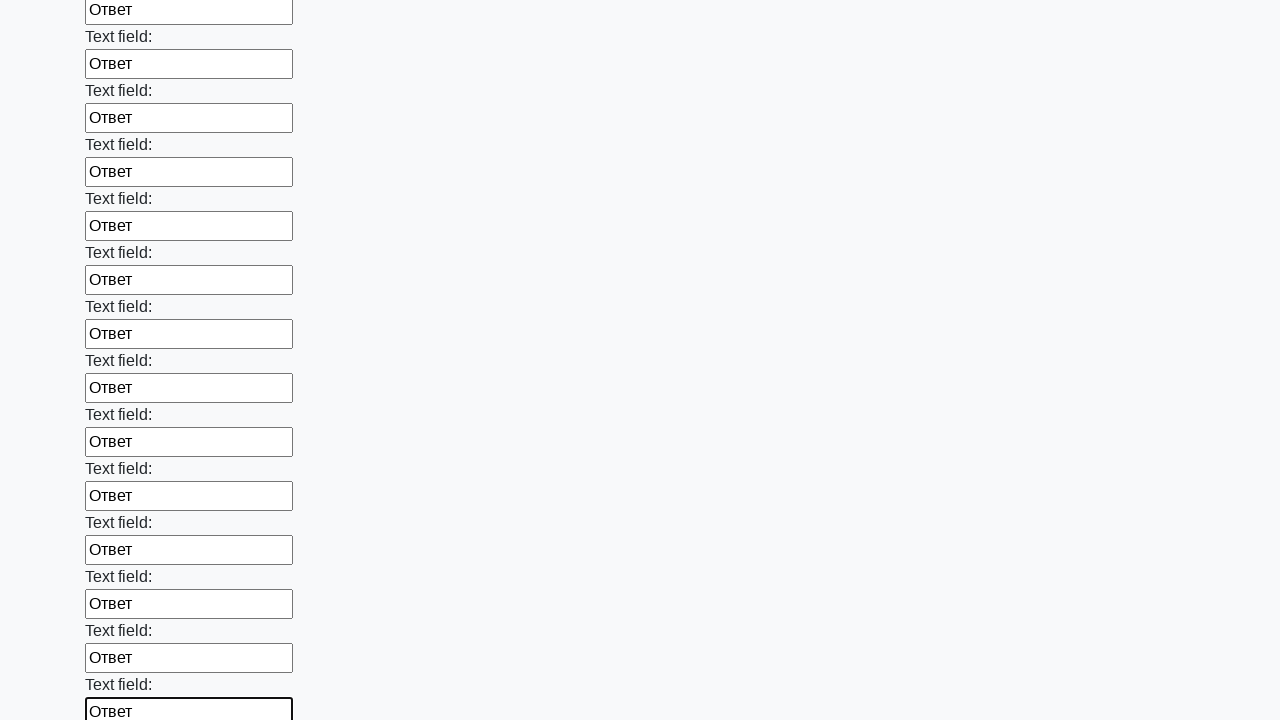

Filled input field with 'Ответ' on input >> nth=50
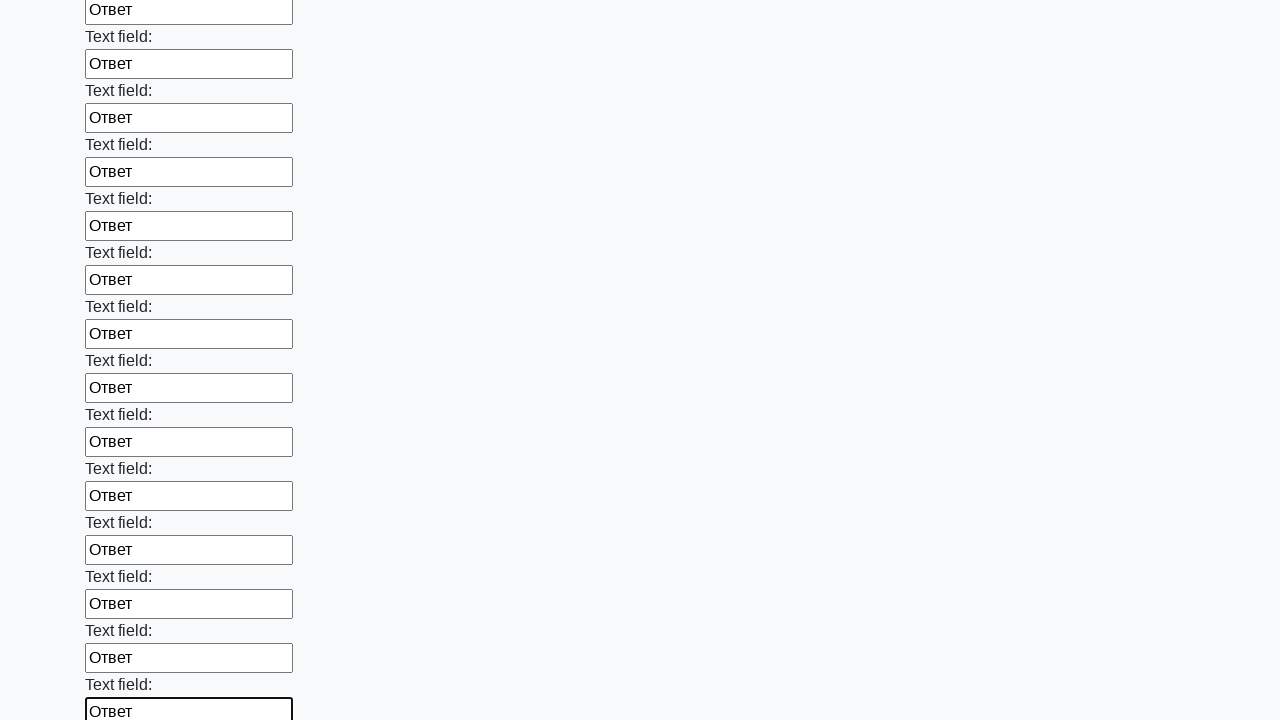

Filled input field with 'Ответ' on input >> nth=51
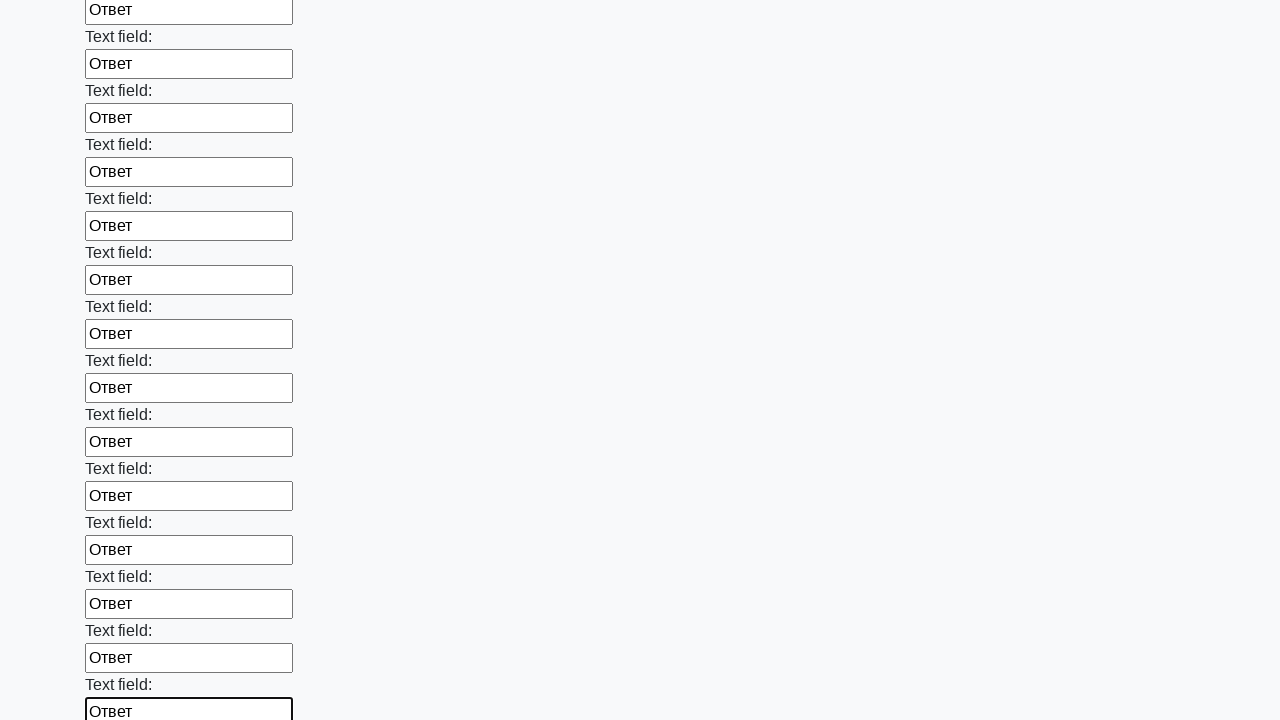

Filled input field with 'Ответ' on input >> nth=52
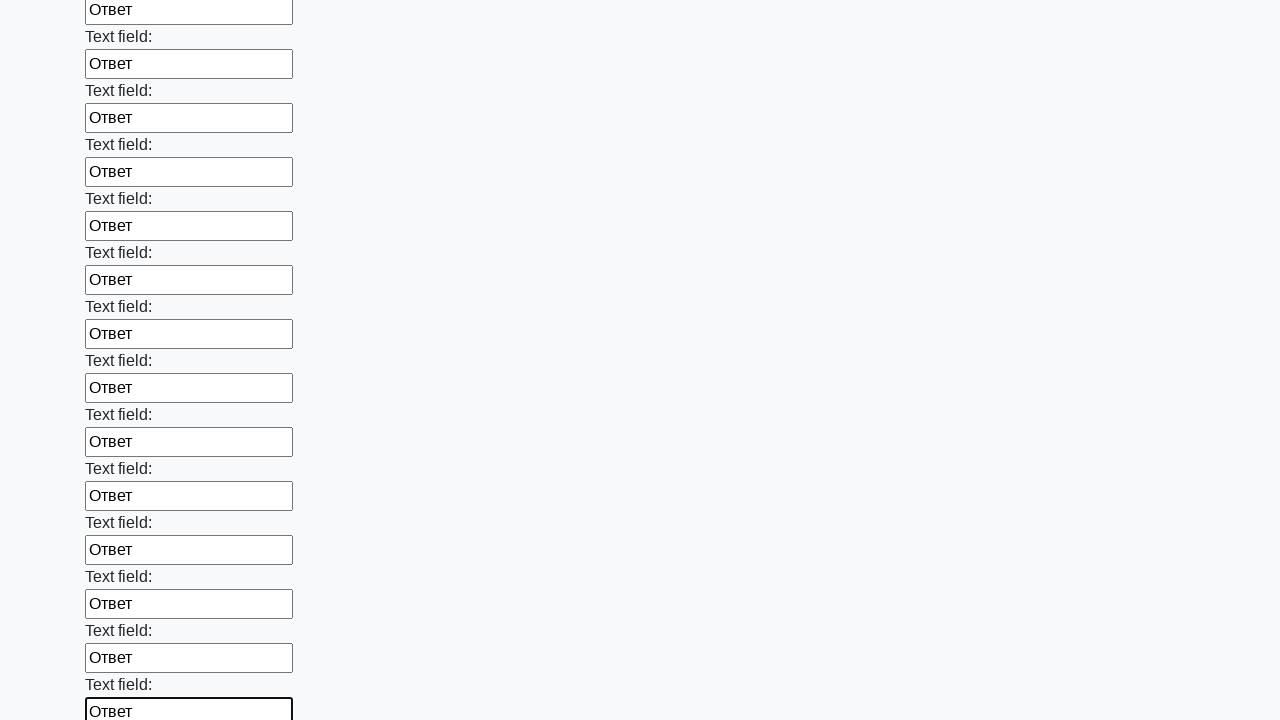

Filled input field with 'Ответ' on input >> nth=53
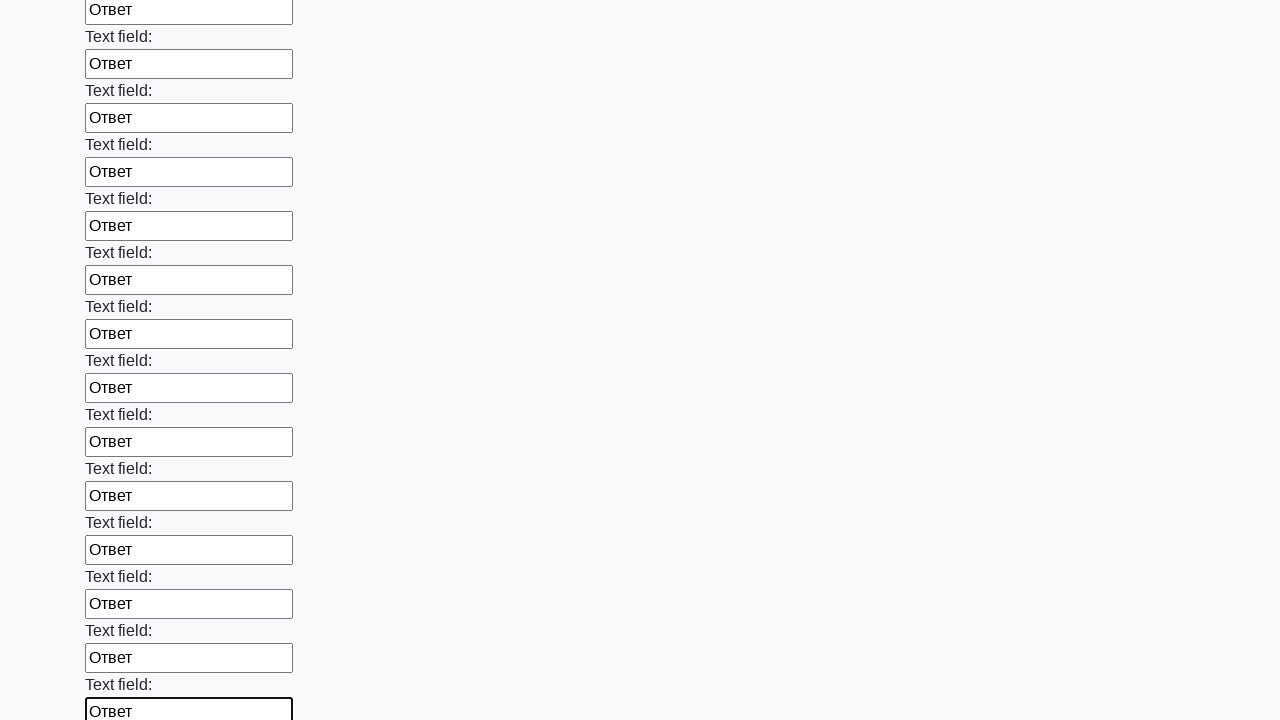

Filled input field with 'Ответ' on input >> nth=54
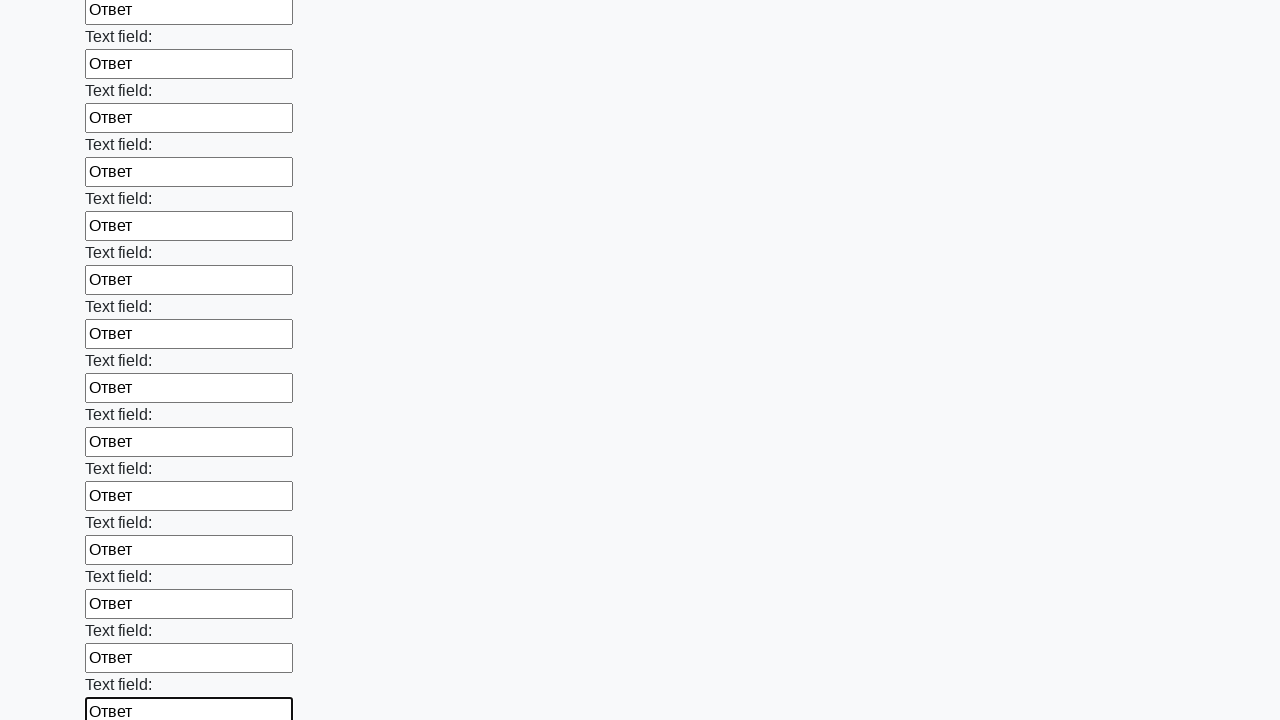

Filled input field with 'Ответ' on input >> nth=55
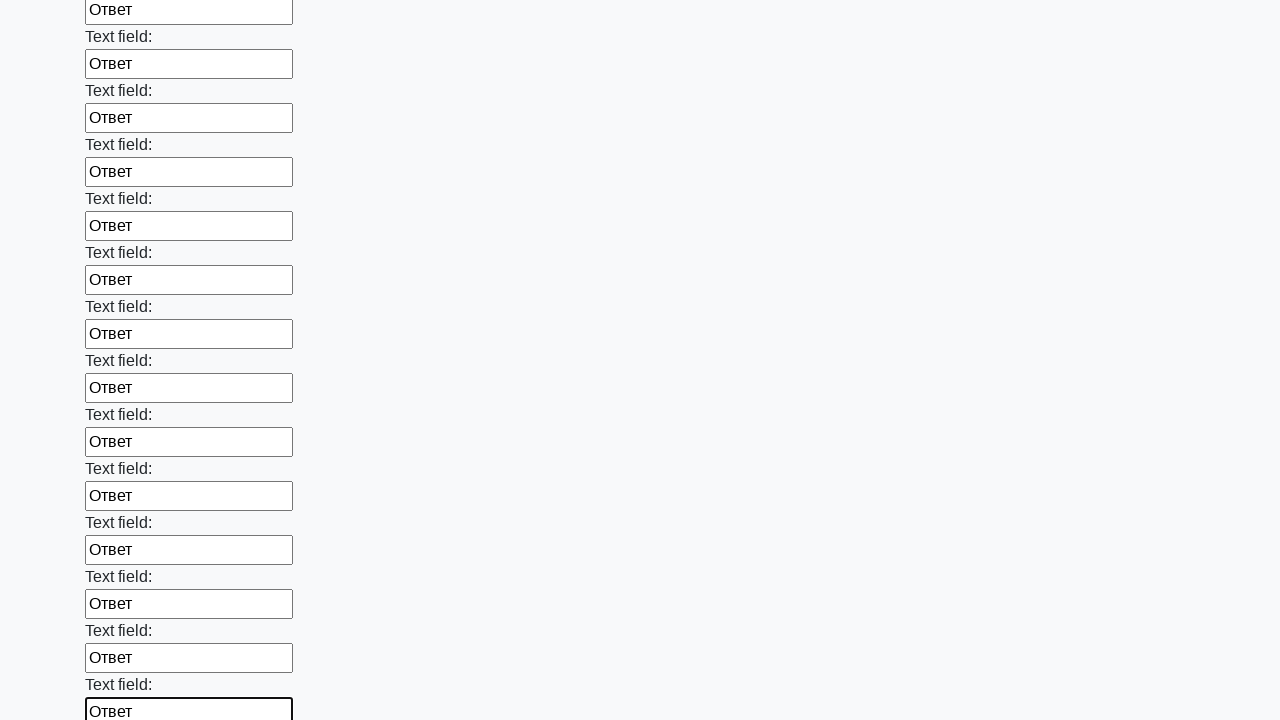

Filled input field with 'Ответ' on input >> nth=56
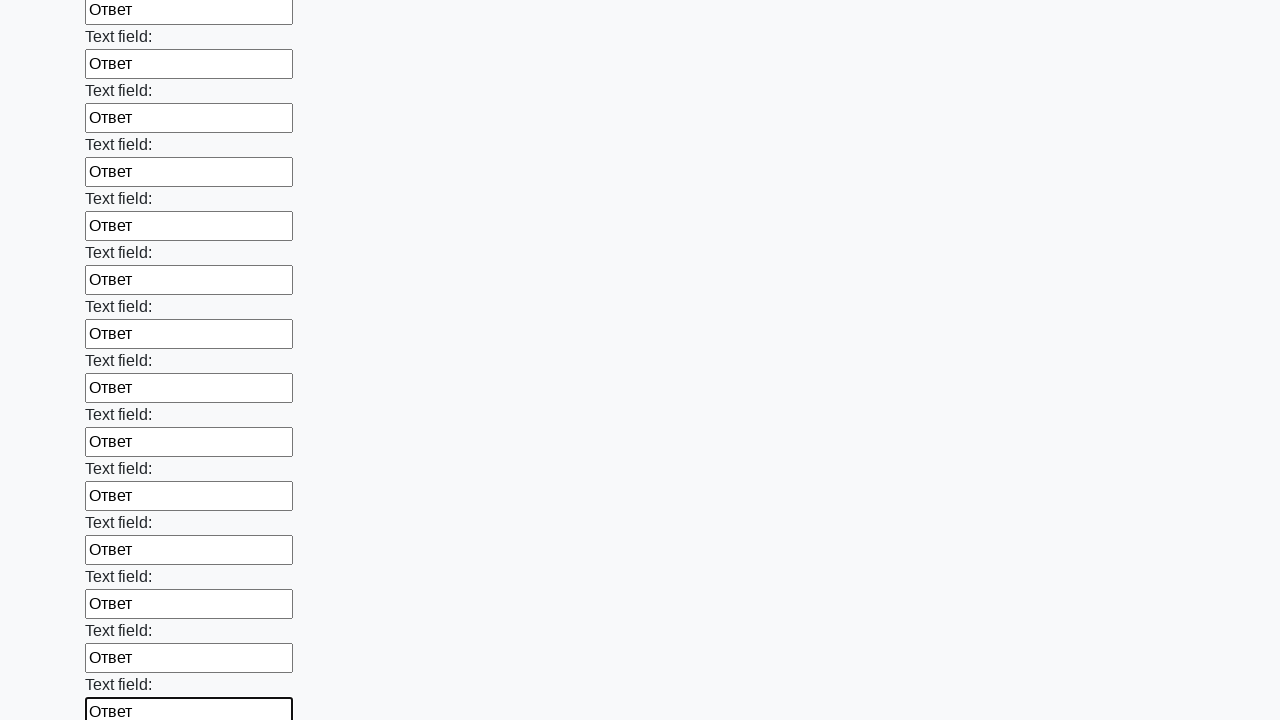

Filled input field with 'Ответ' on input >> nth=57
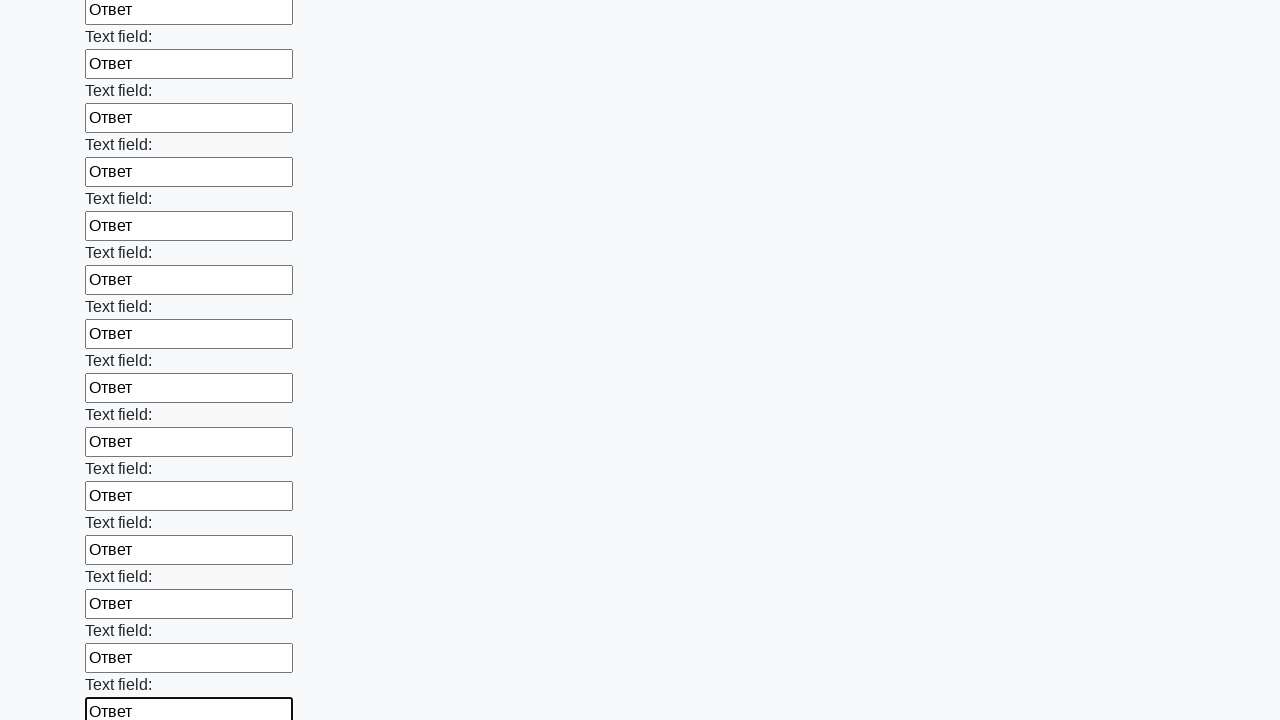

Filled input field with 'Ответ' on input >> nth=58
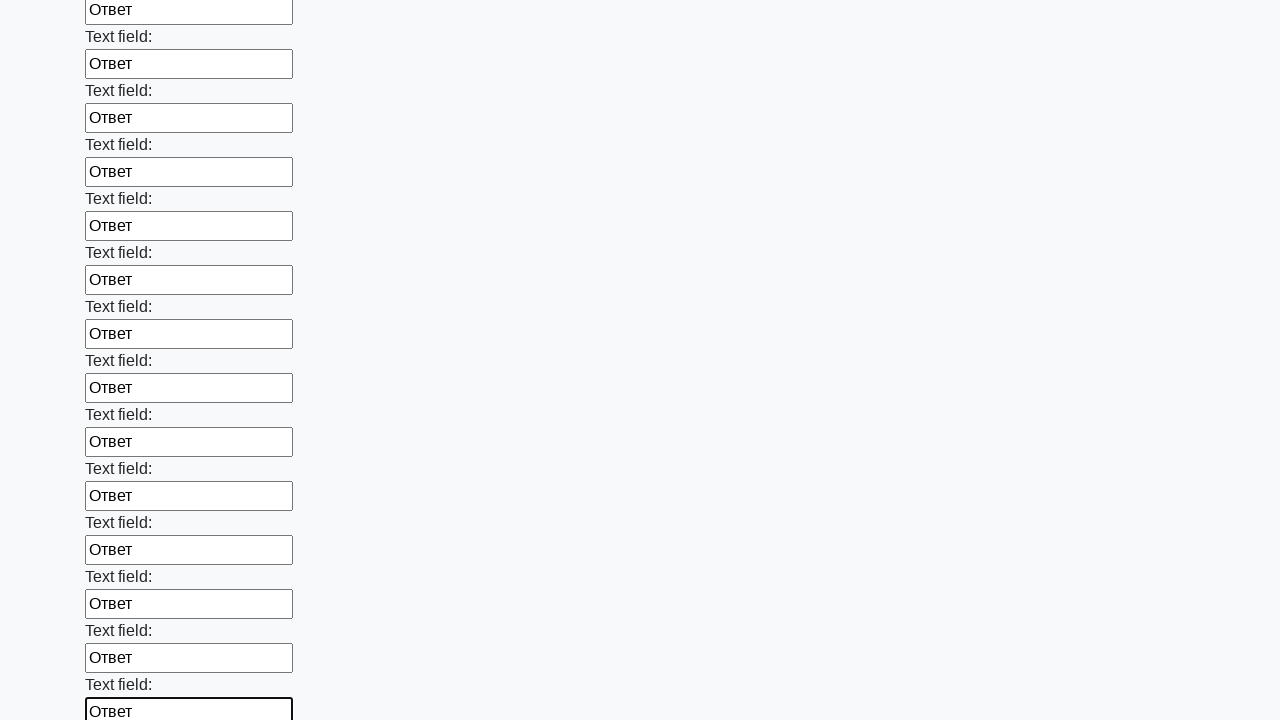

Filled input field with 'Ответ' on input >> nth=59
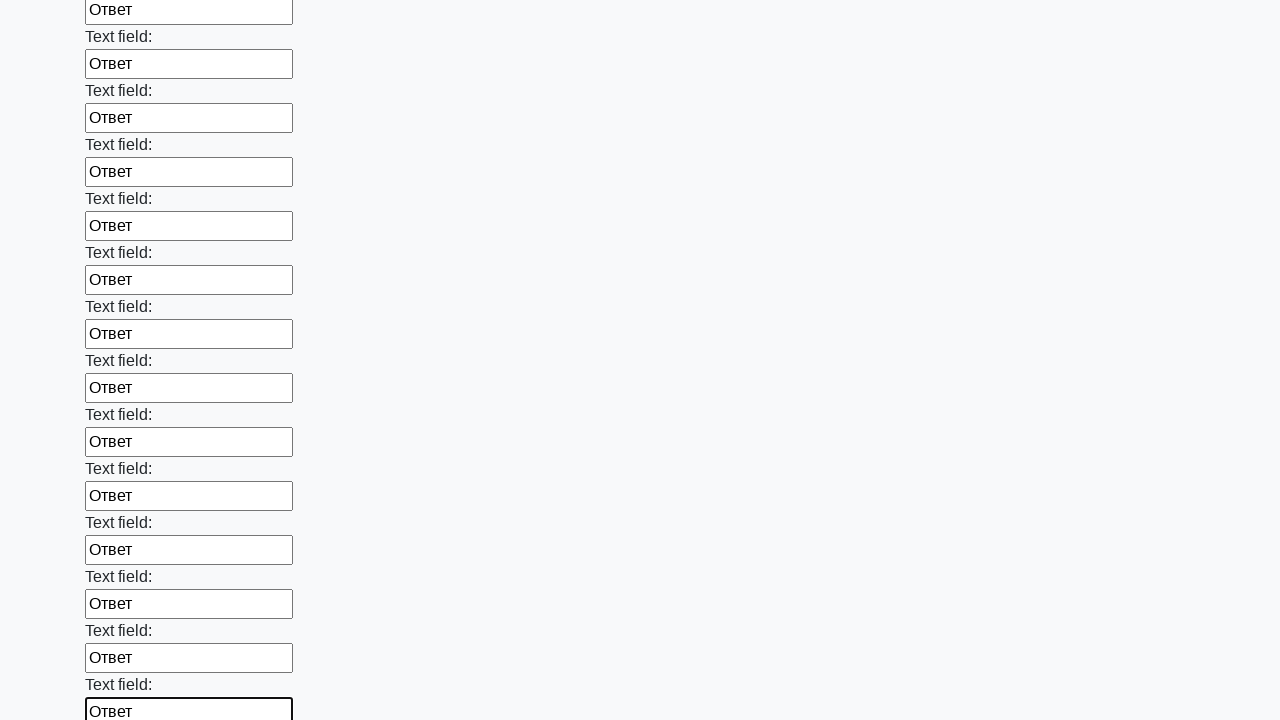

Filled input field with 'Ответ' on input >> nth=60
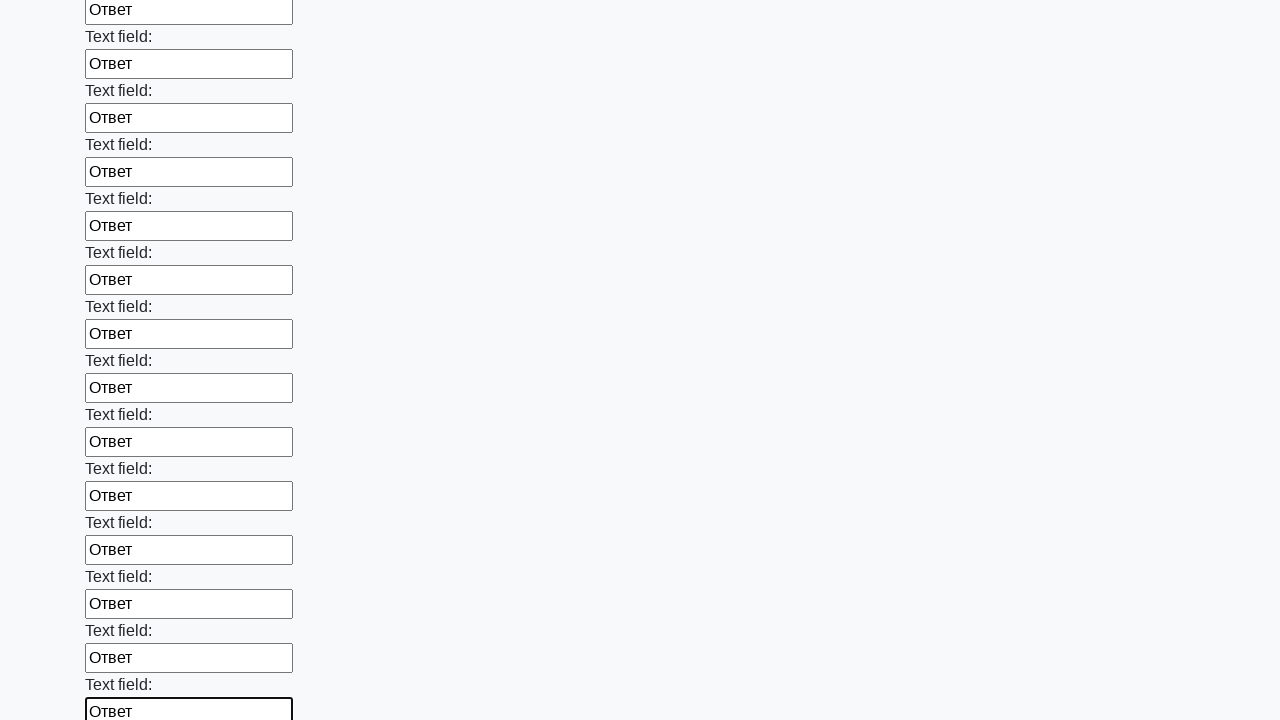

Filled input field with 'Ответ' on input >> nth=61
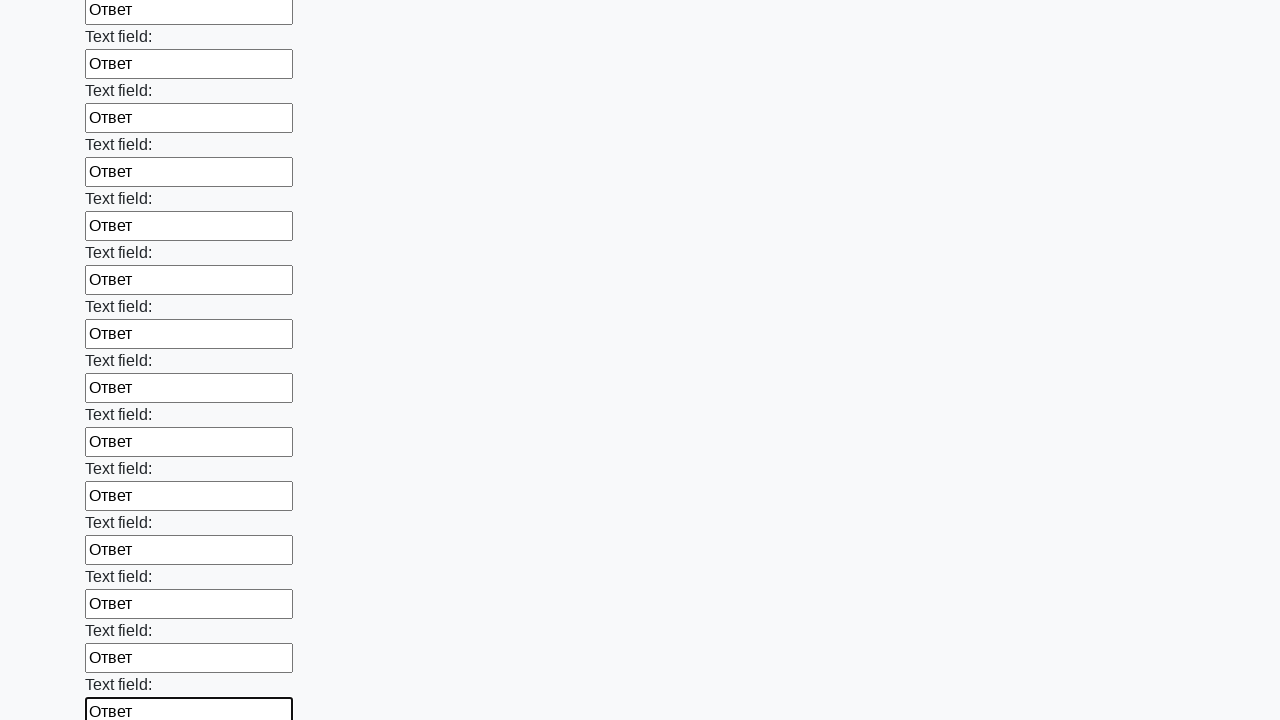

Filled input field with 'Ответ' on input >> nth=62
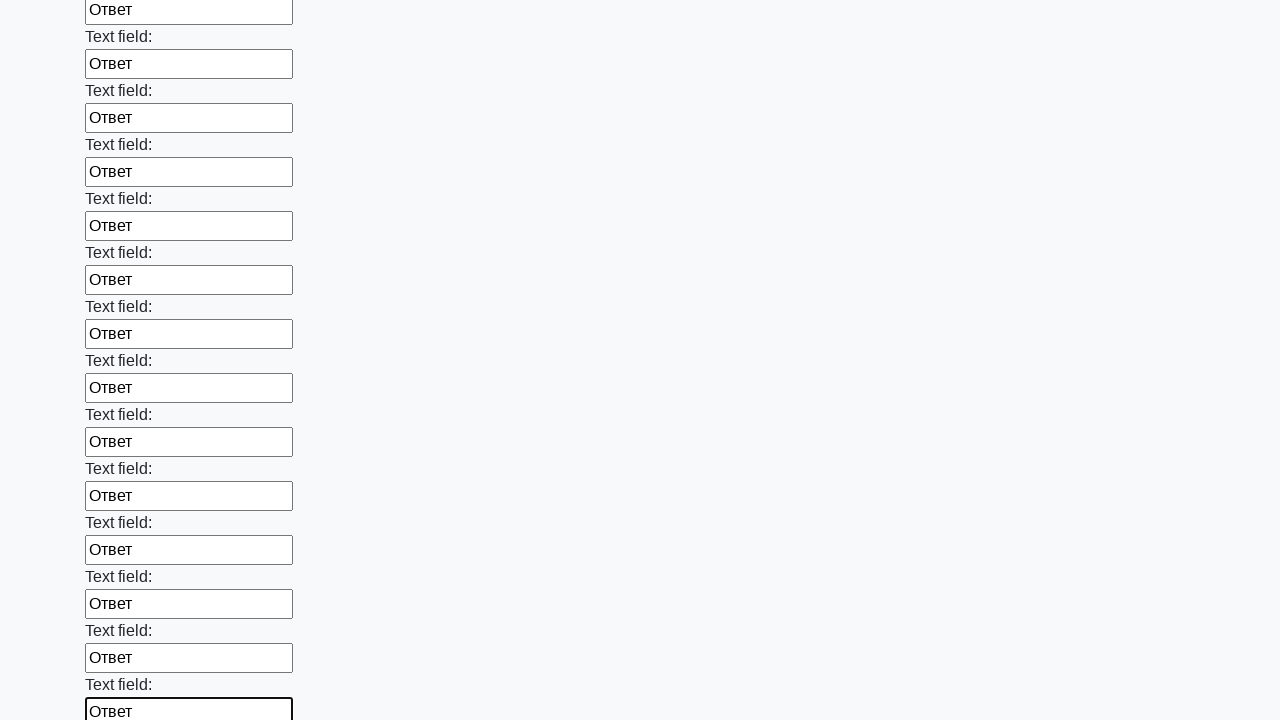

Filled input field with 'Ответ' on input >> nth=63
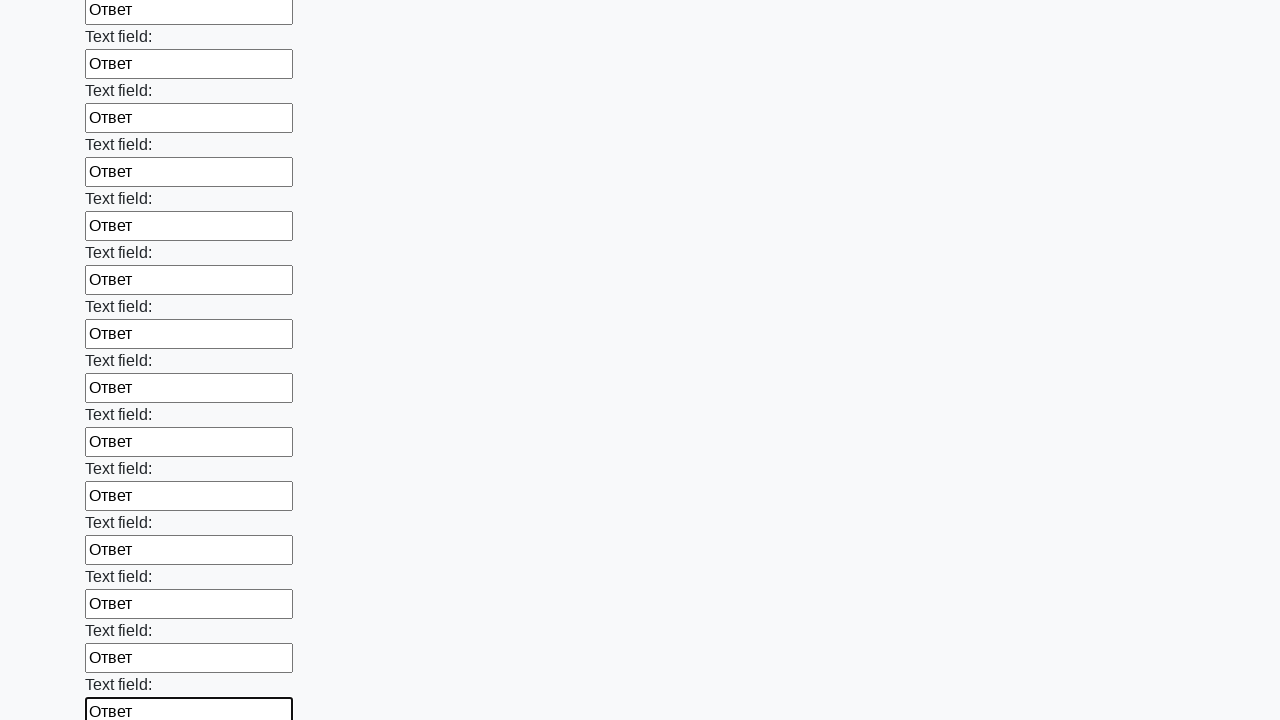

Filled input field with 'Ответ' on input >> nth=64
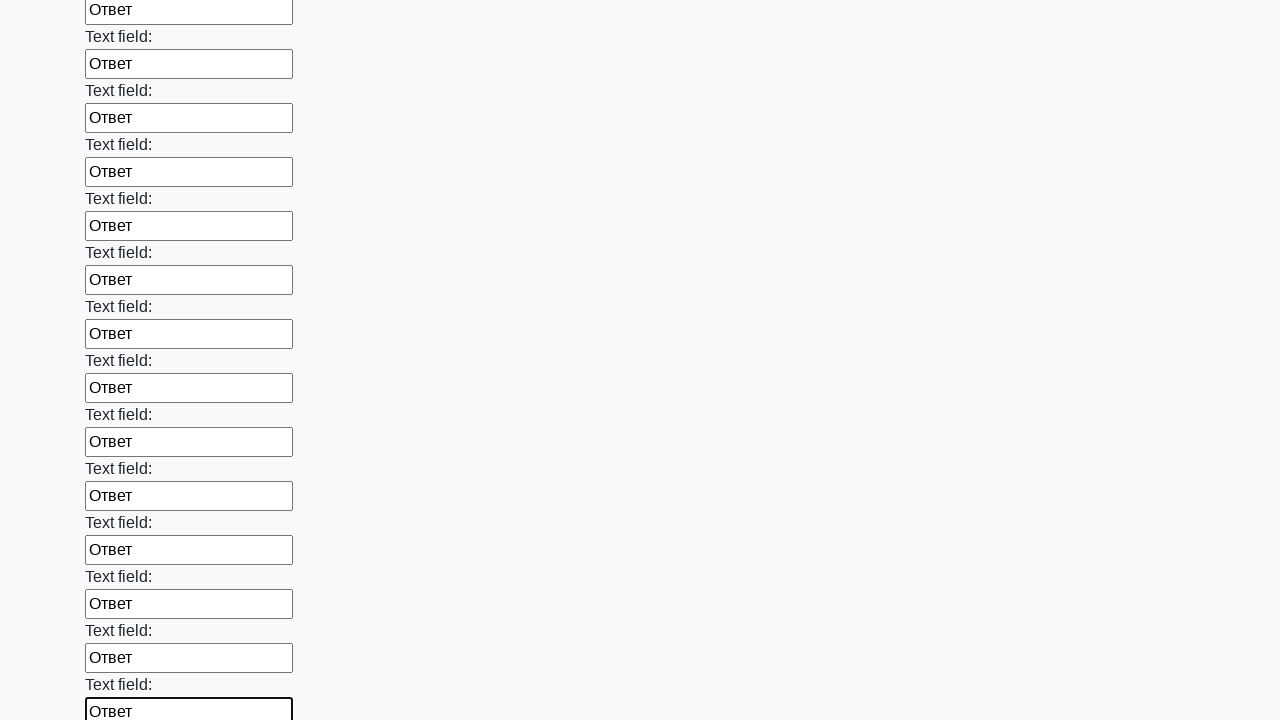

Filled input field with 'Ответ' on input >> nth=65
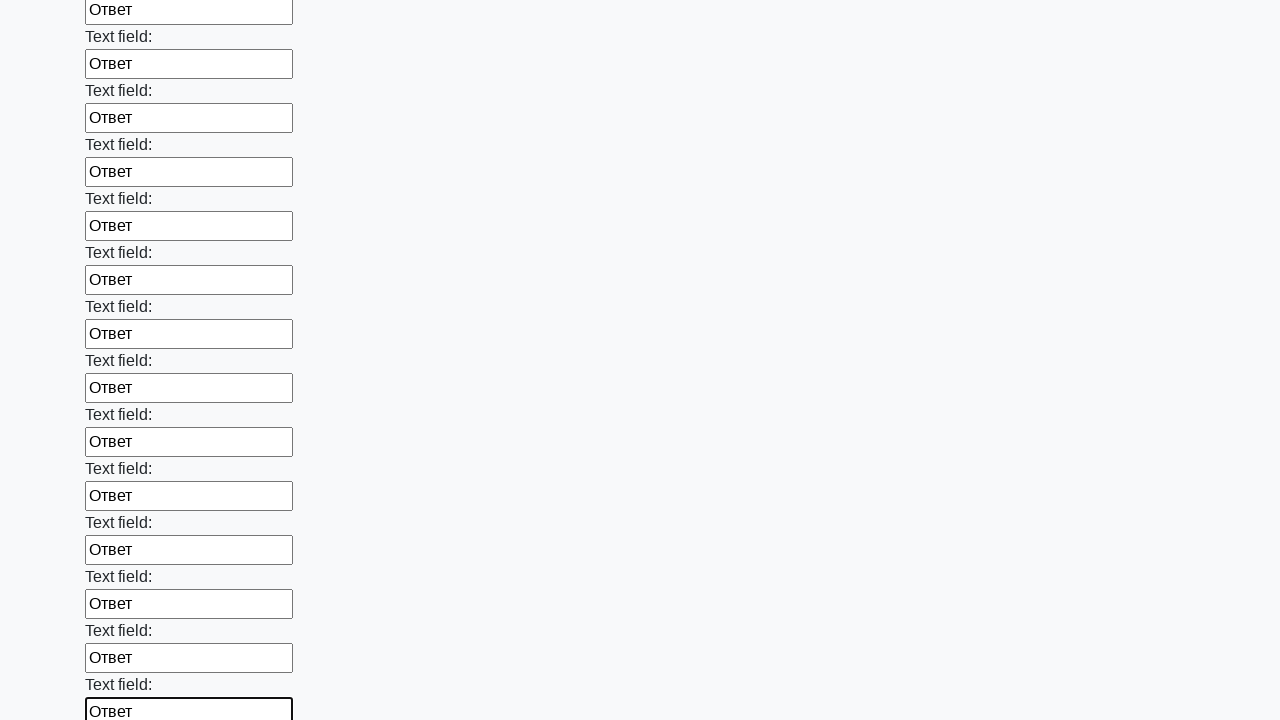

Filled input field with 'Ответ' on input >> nth=66
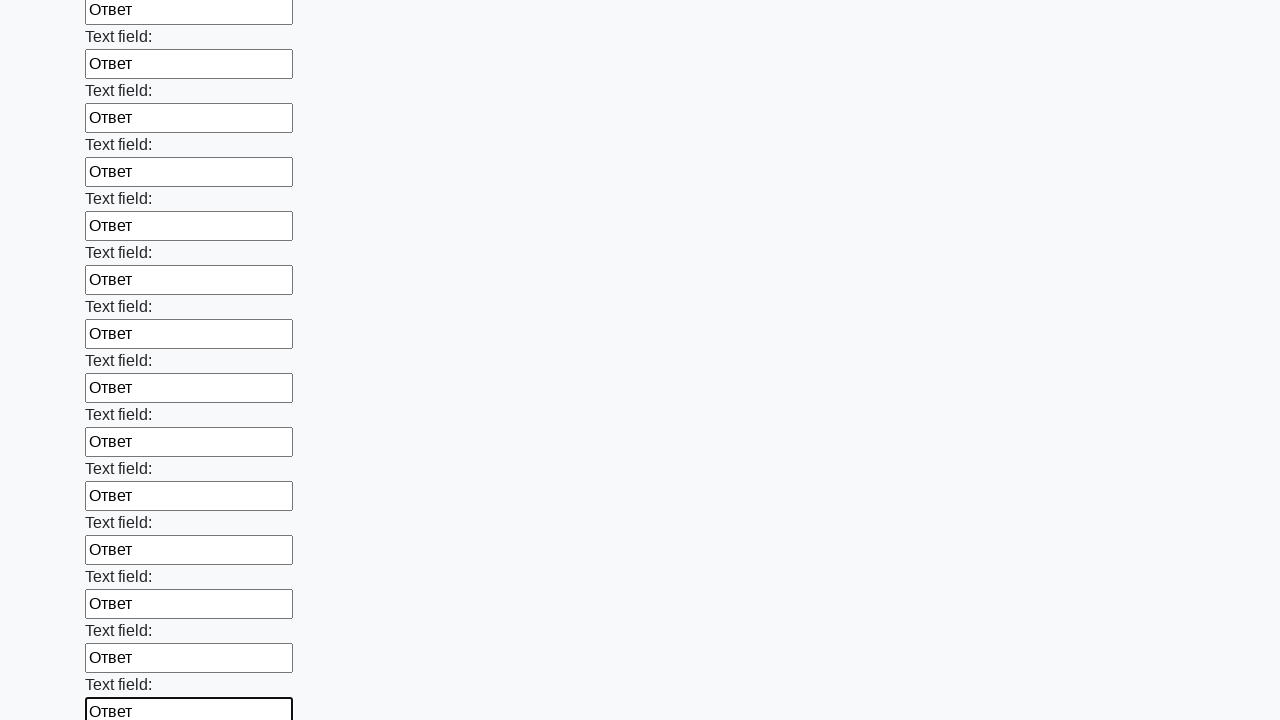

Filled input field with 'Ответ' on input >> nth=67
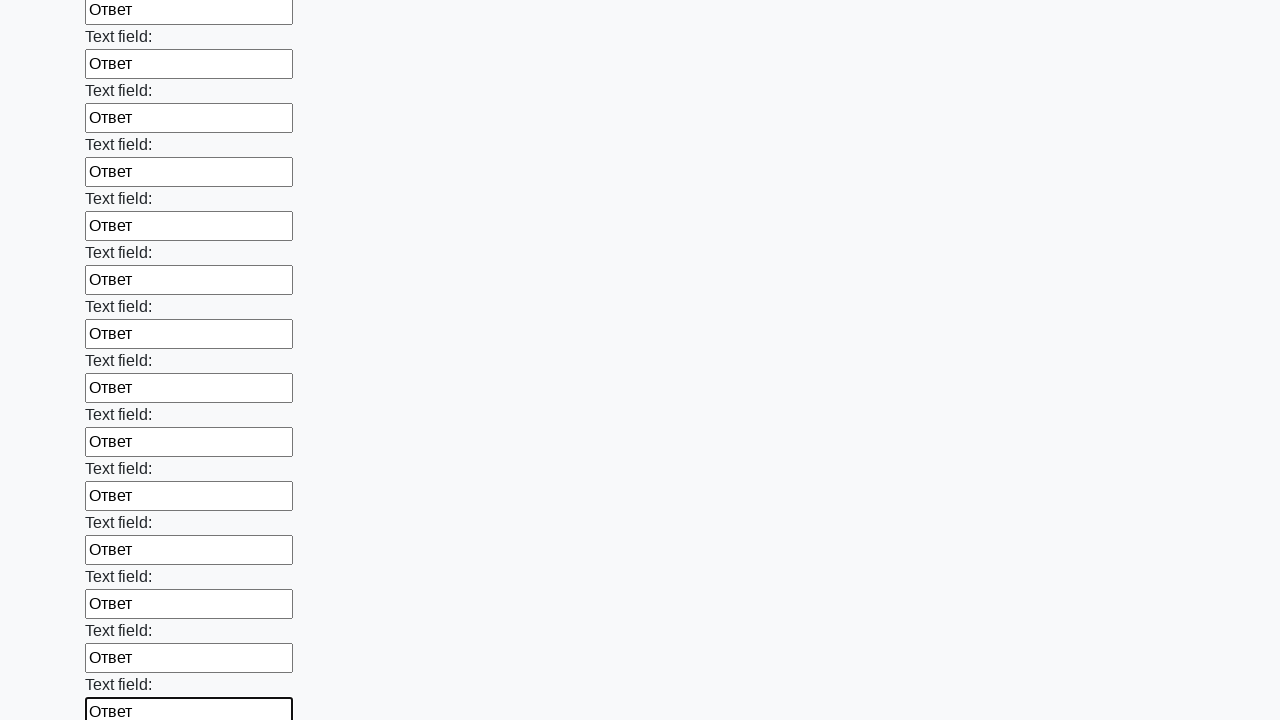

Filled input field with 'Ответ' on input >> nth=68
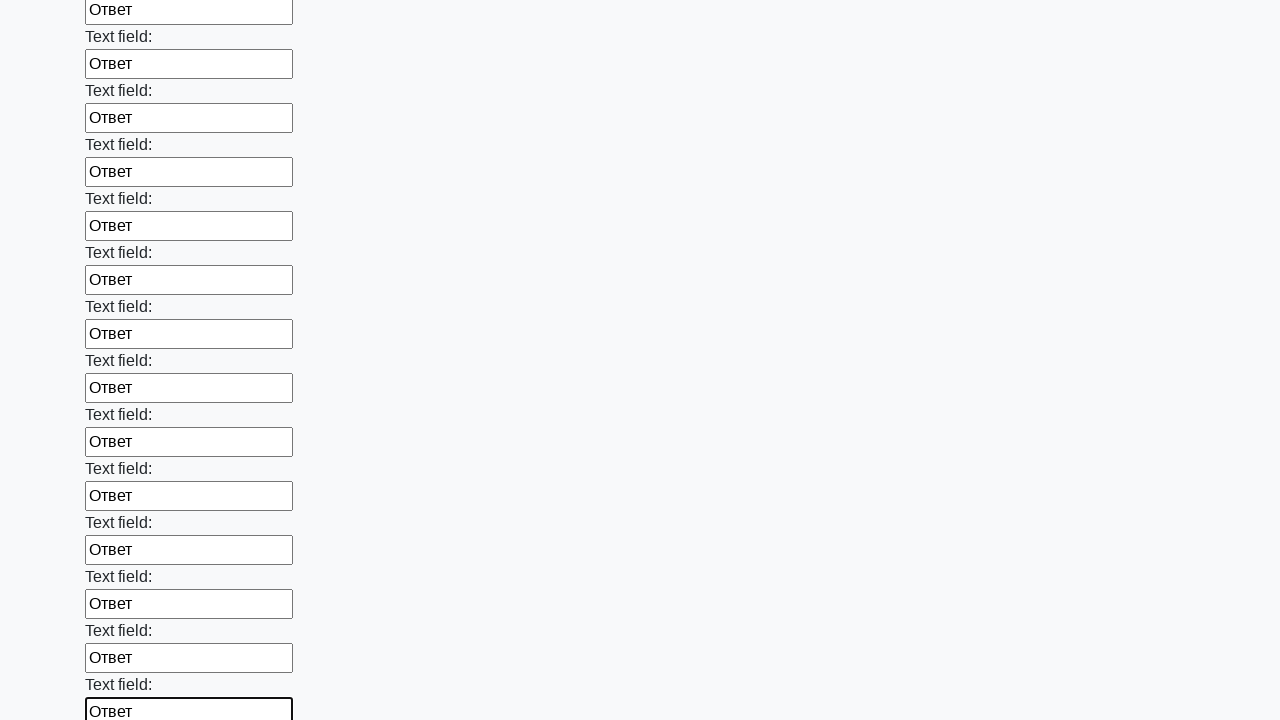

Filled input field with 'Ответ' on input >> nth=69
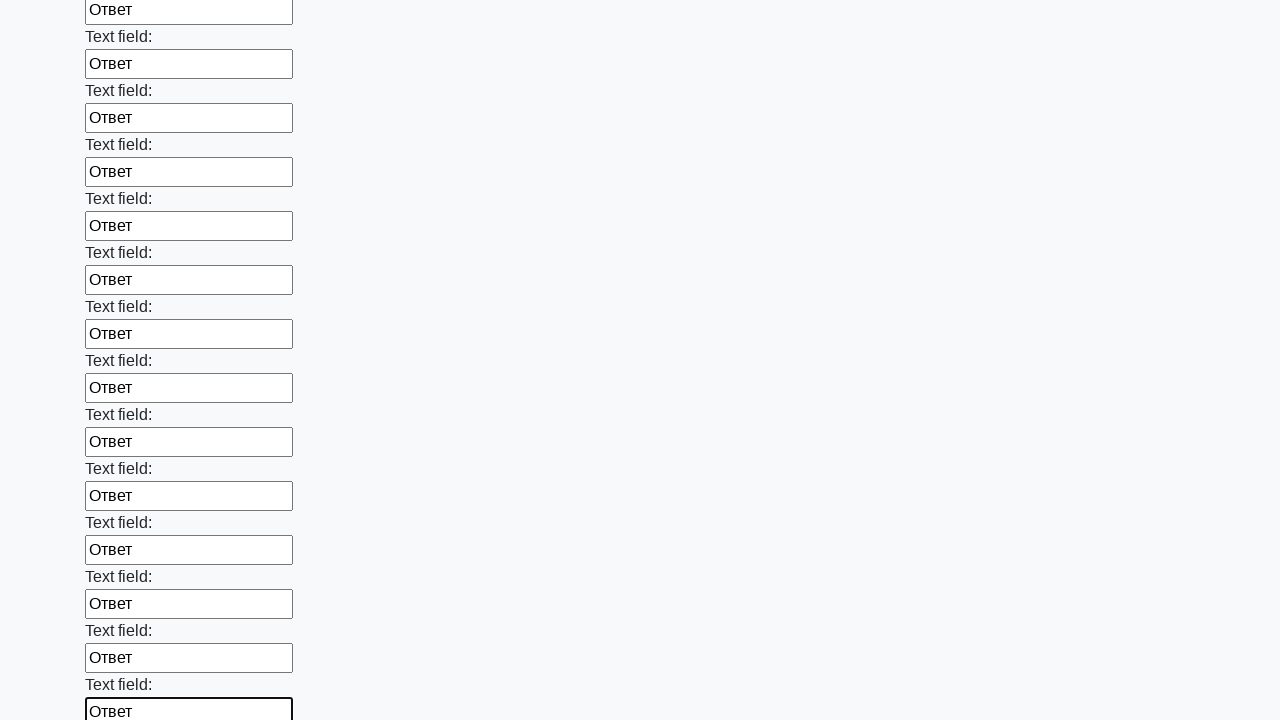

Filled input field with 'Ответ' on input >> nth=70
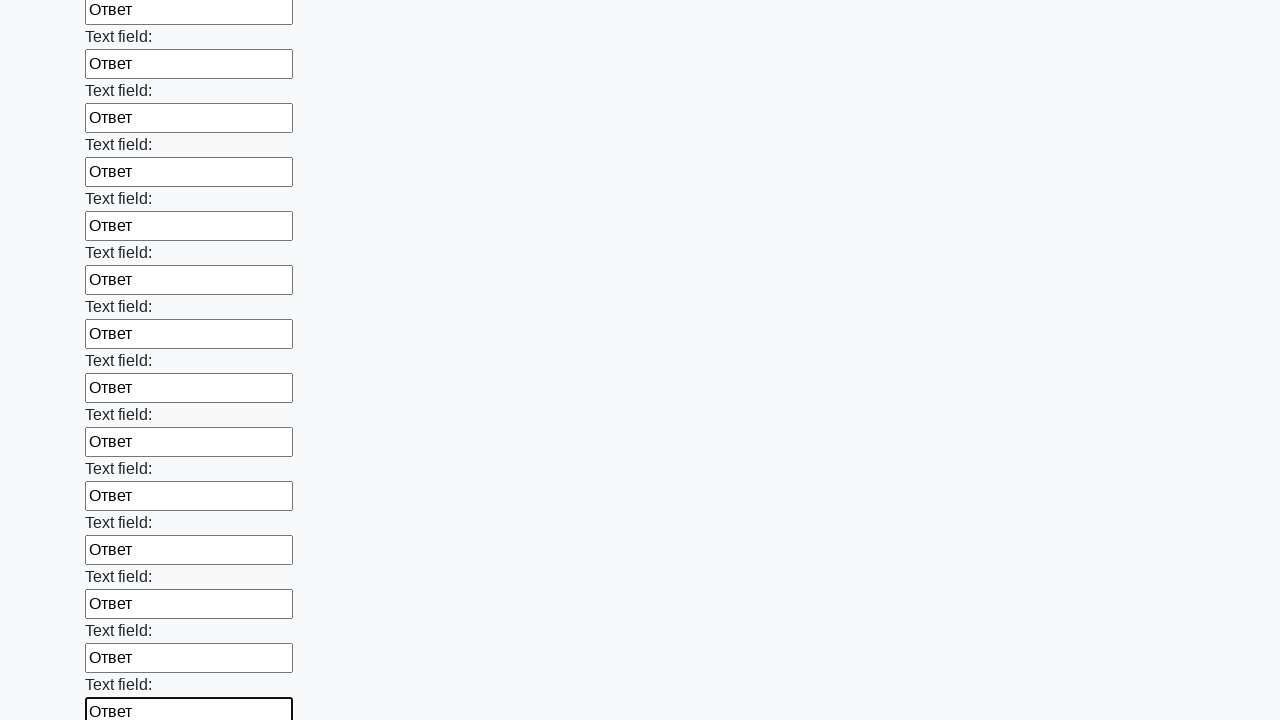

Filled input field with 'Ответ' on input >> nth=71
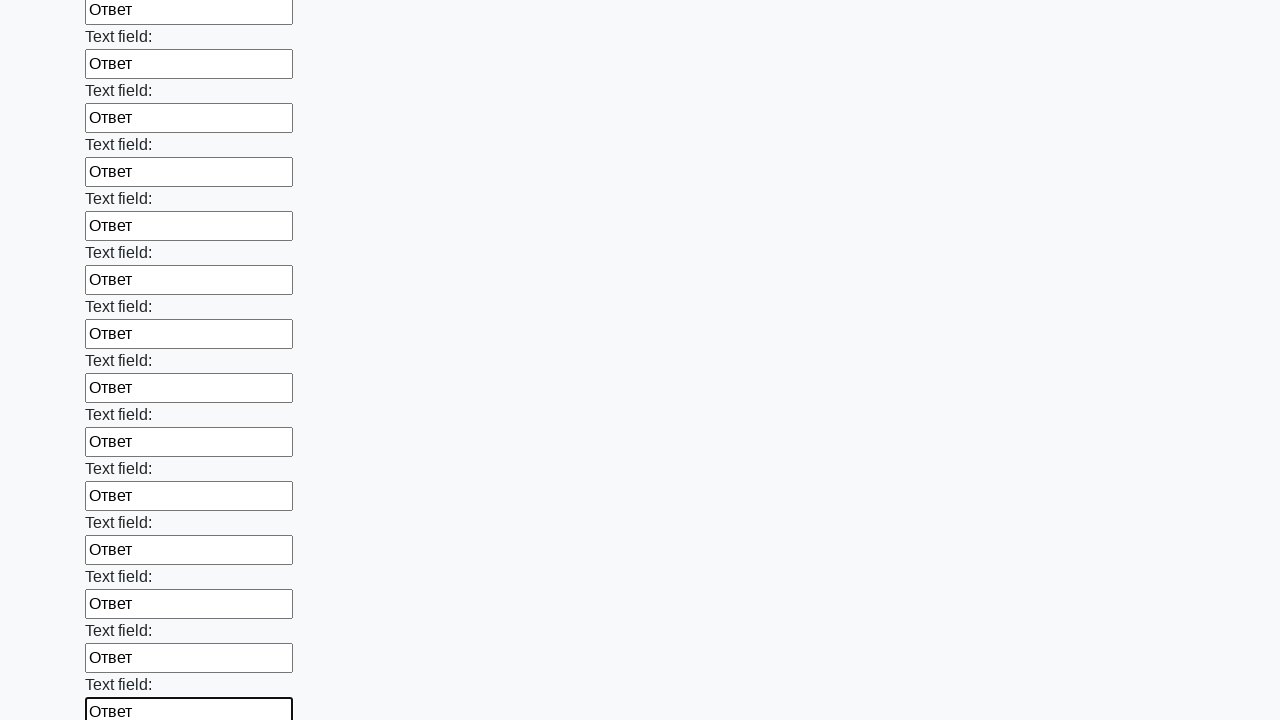

Filled input field with 'Ответ' on input >> nth=72
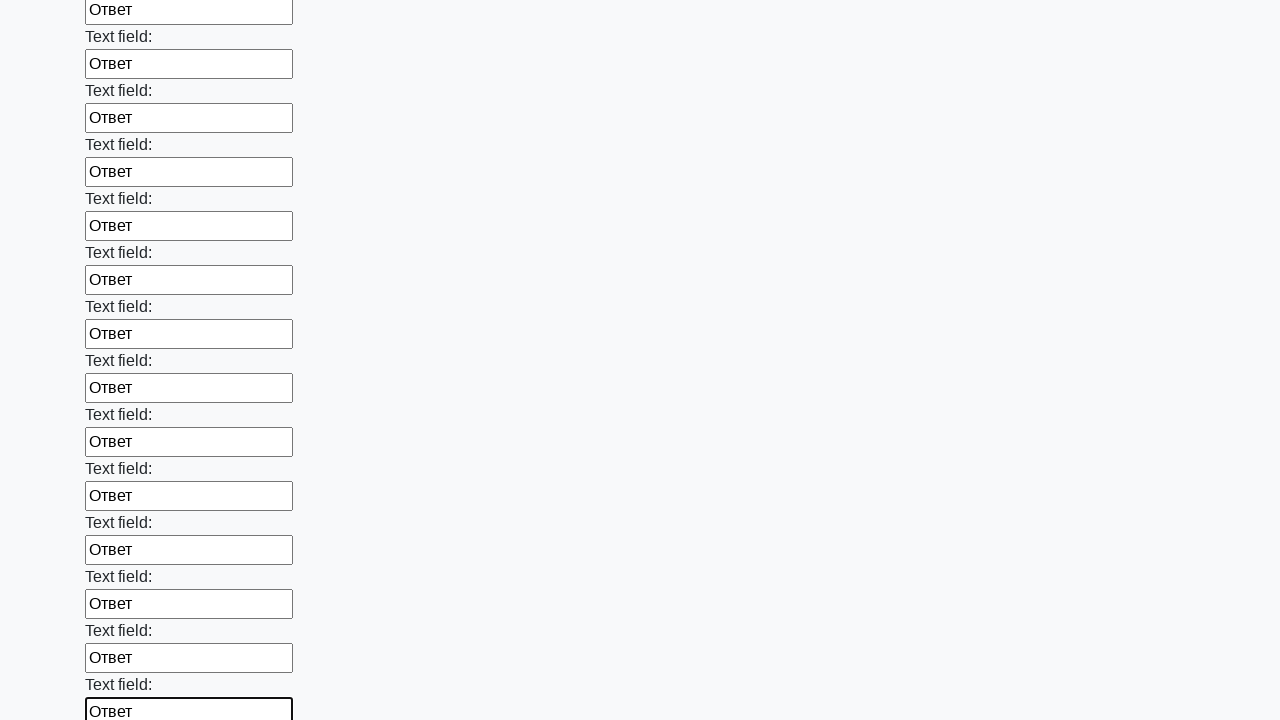

Filled input field with 'Ответ' on input >> nth=73
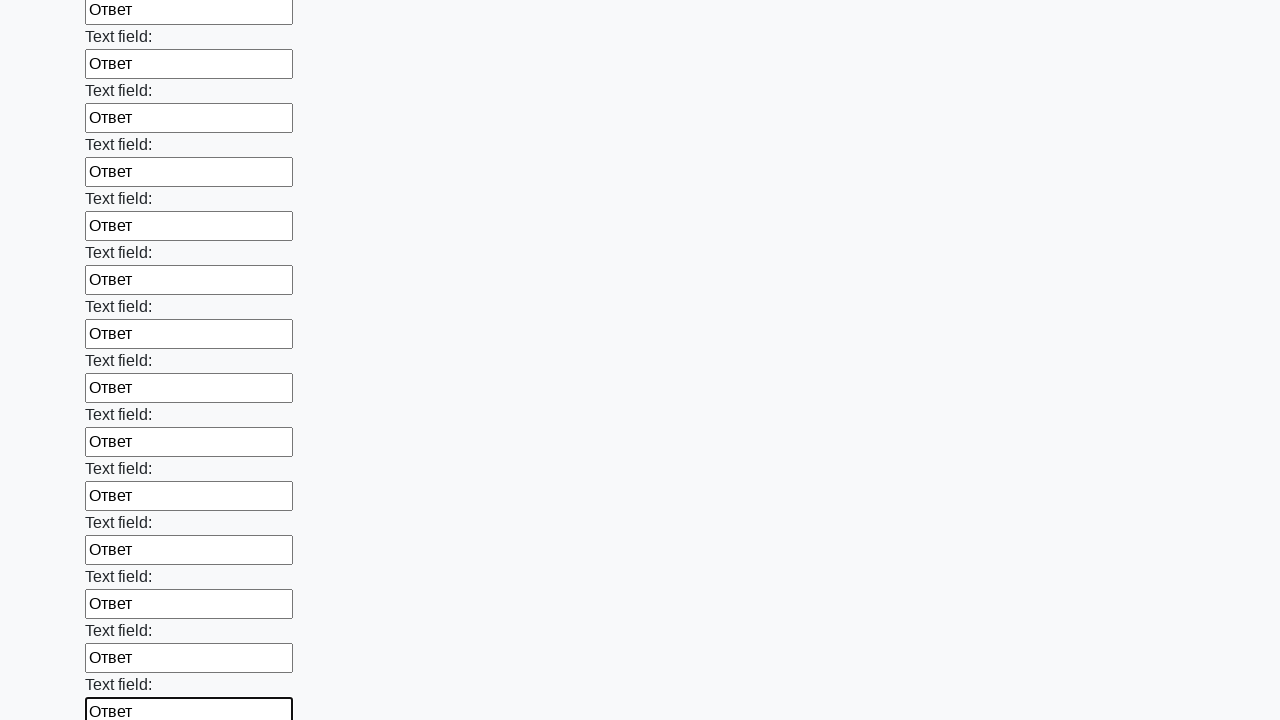

Filled input field with 'Ответ' on input >> nth=74
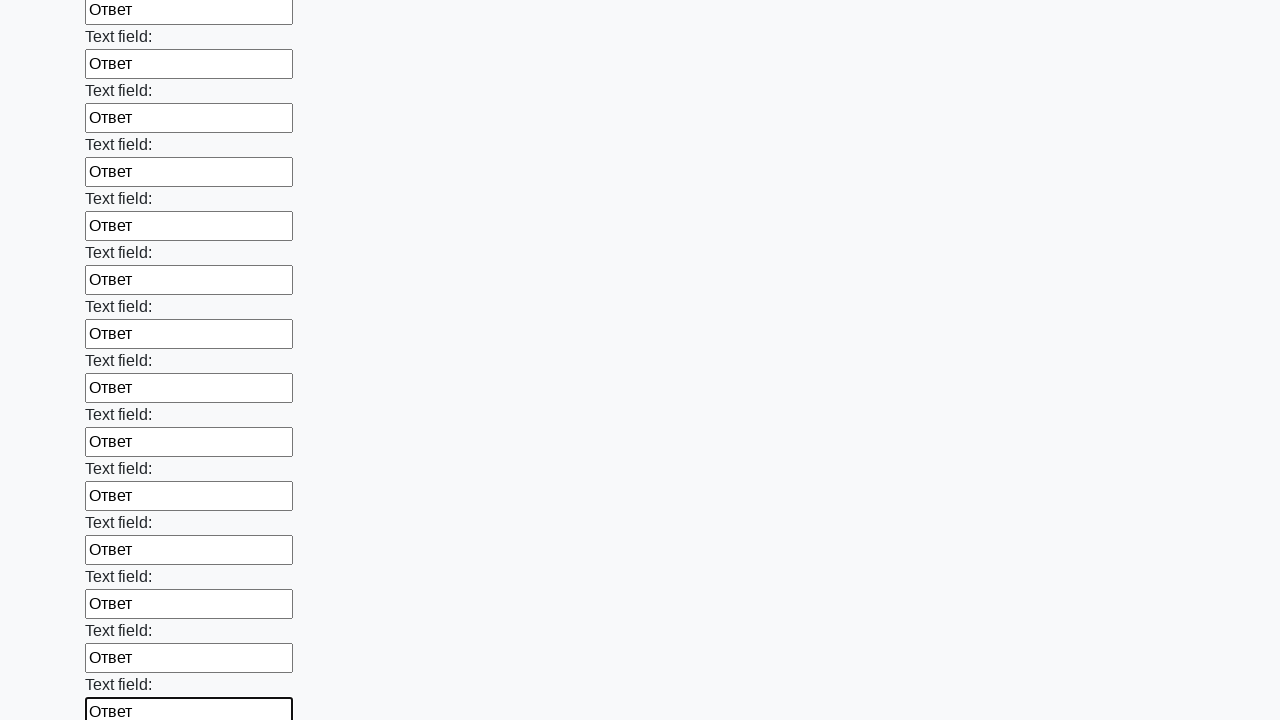

Filled input field with 'Ответ' on input >> nth=75
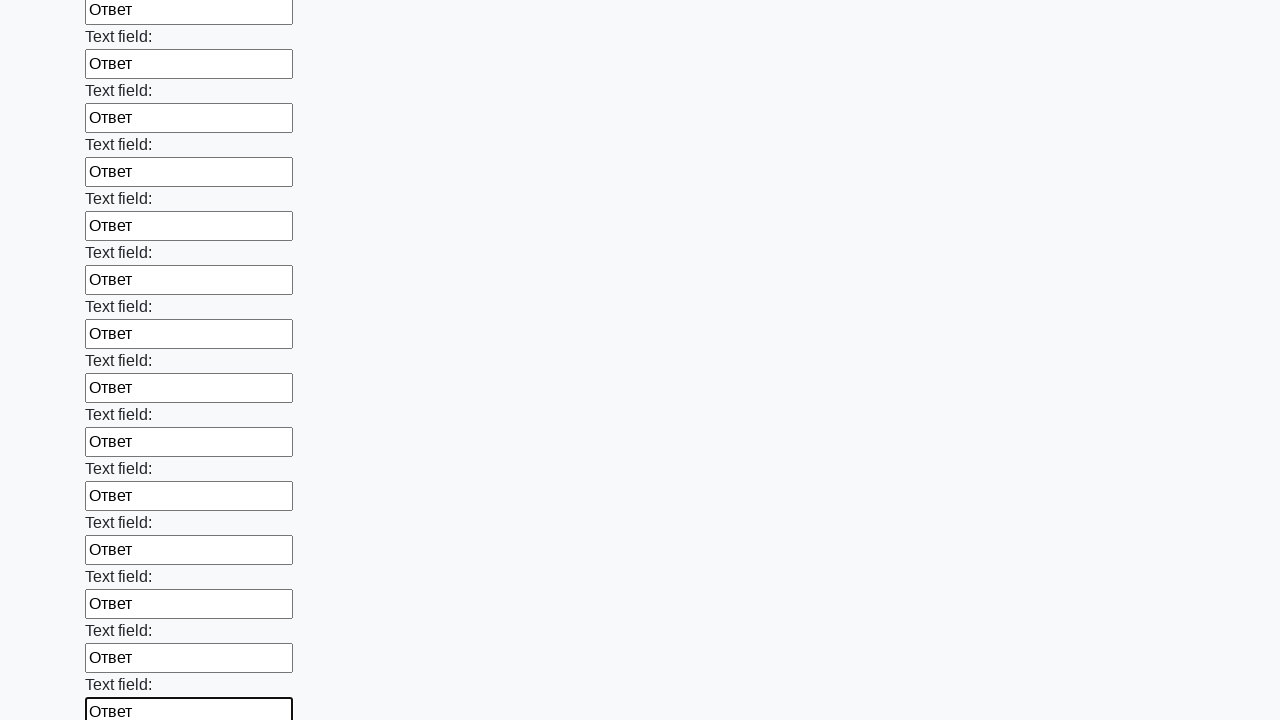

Filled input field with 'Ответ' on input >> nth=76
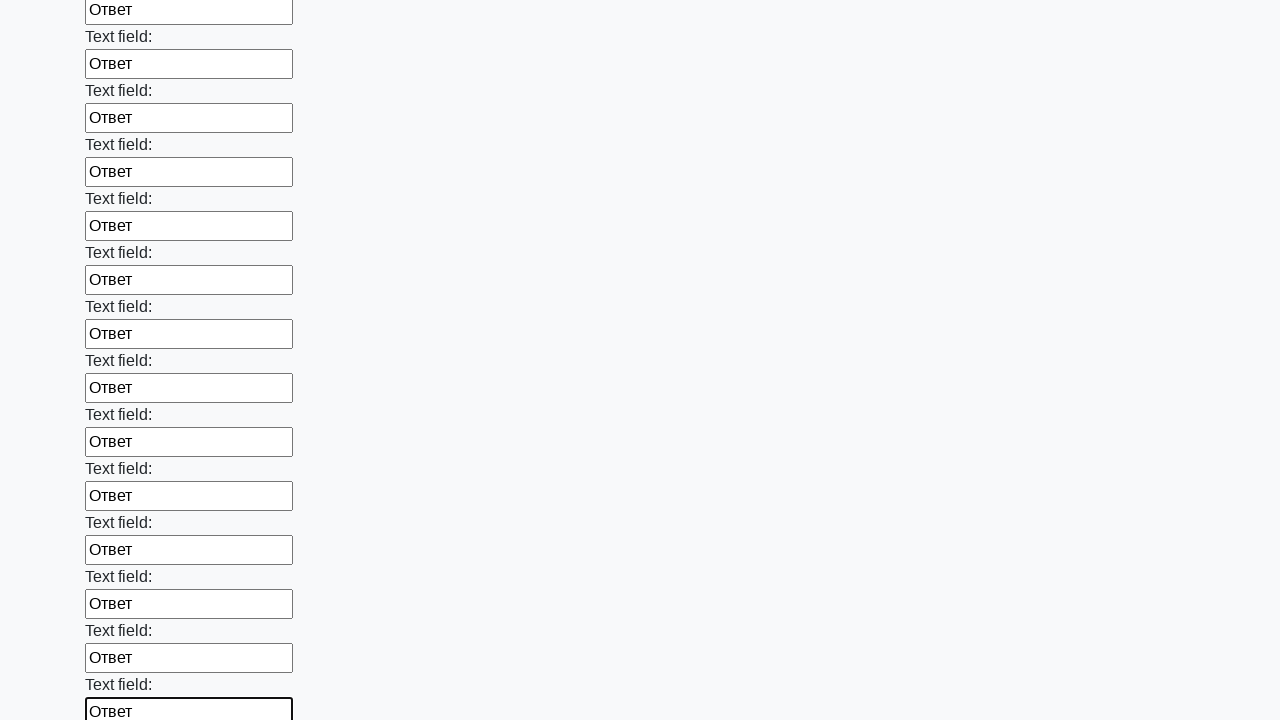

Filled input field with 'Ответ' on input >> nth=77
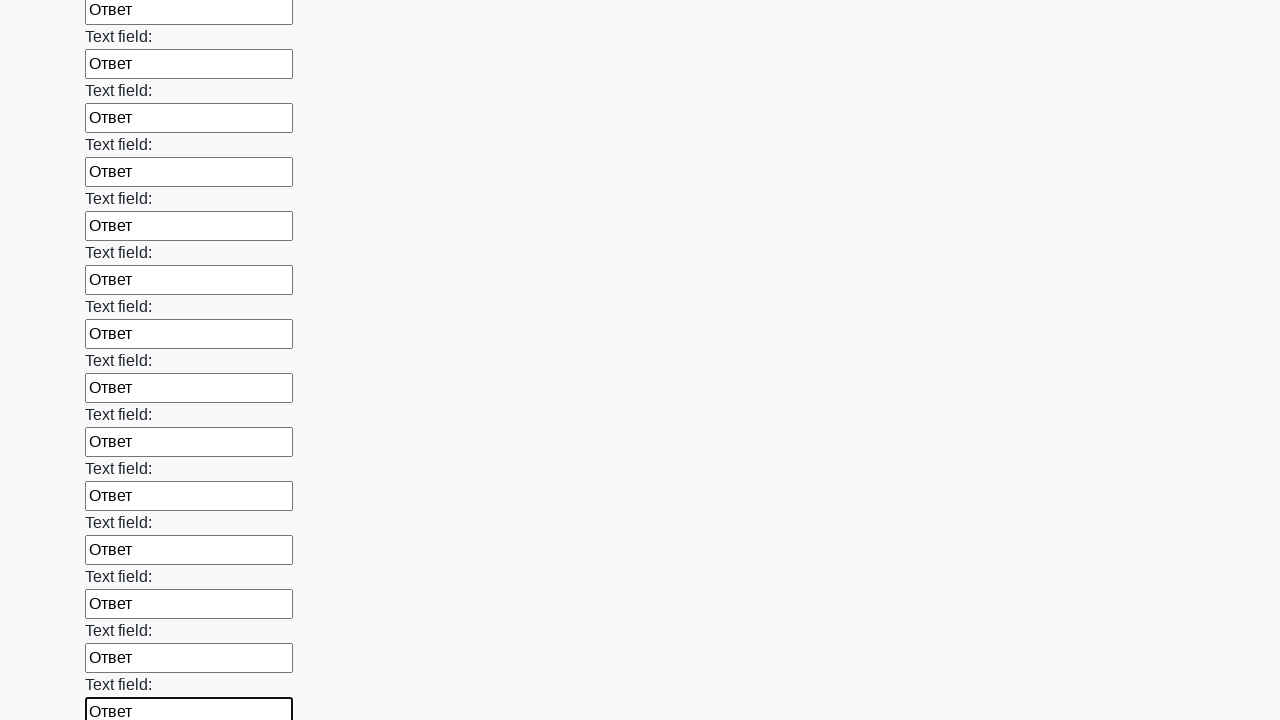

Filled input field with 'Ответ' on input >> nth=78
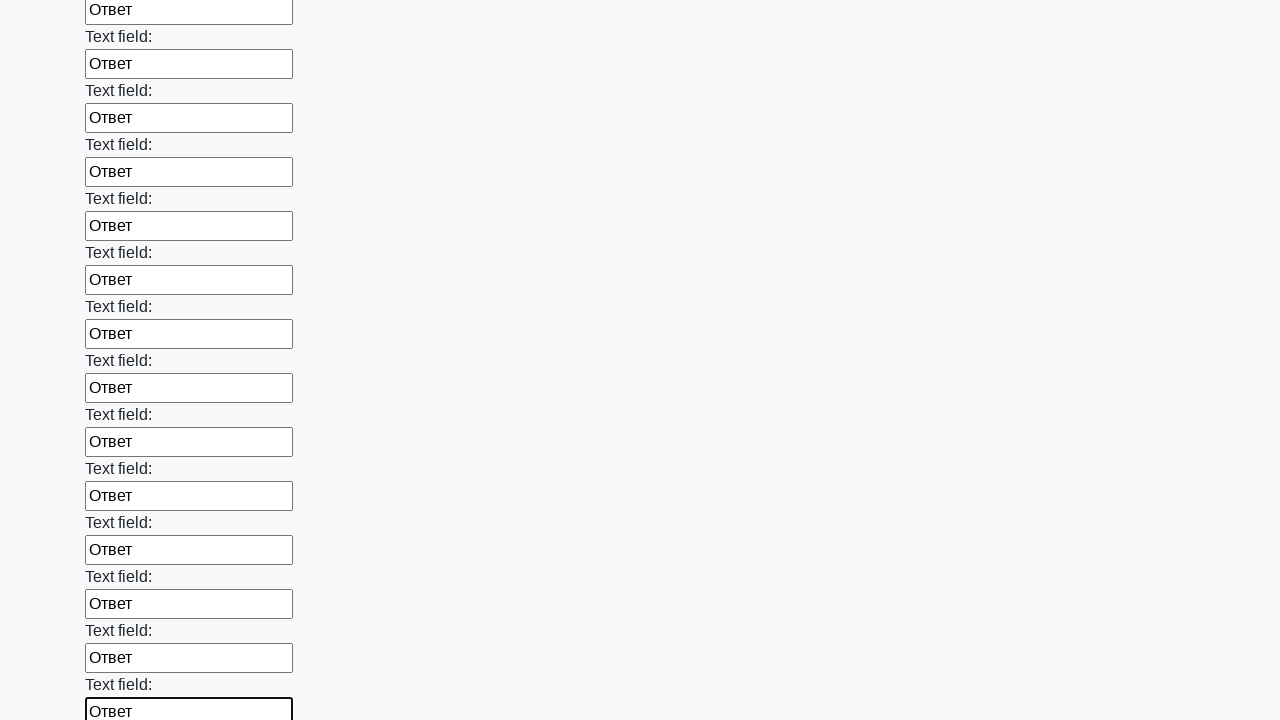

Filled input field with 'Ответ' on input >> nth=79
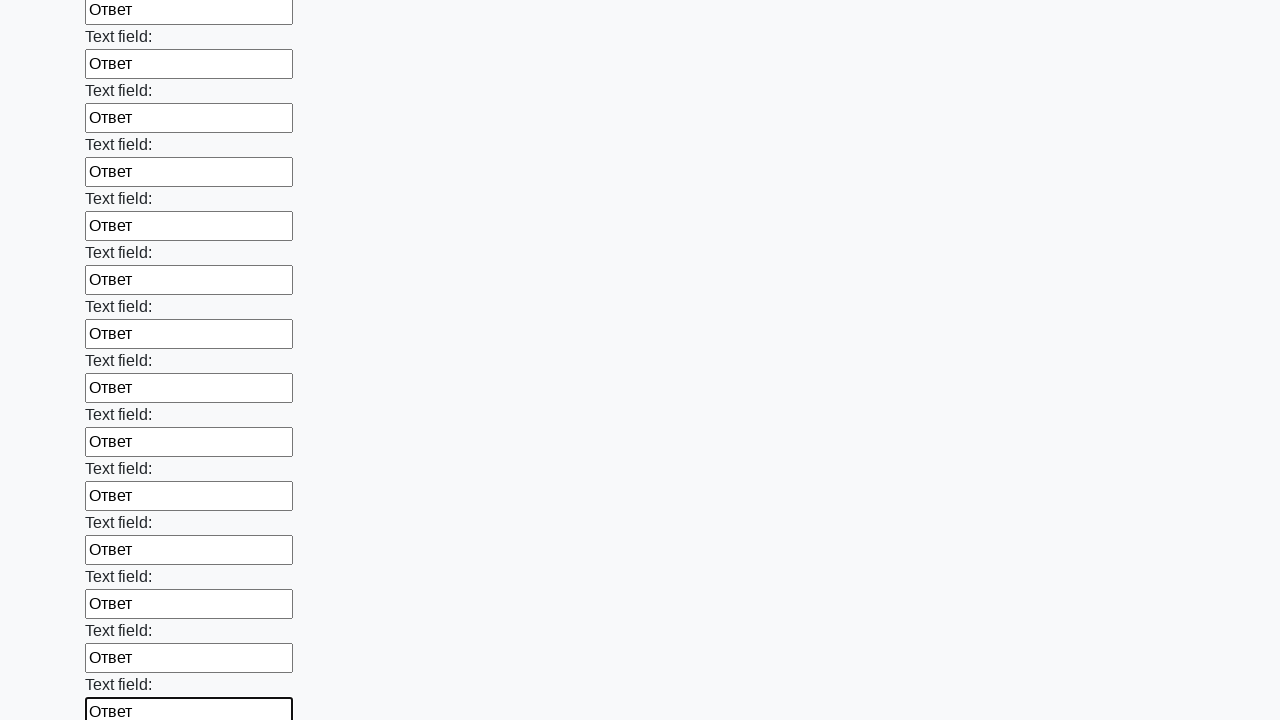

Filled input field with 'Ответ' on input >> nth=80
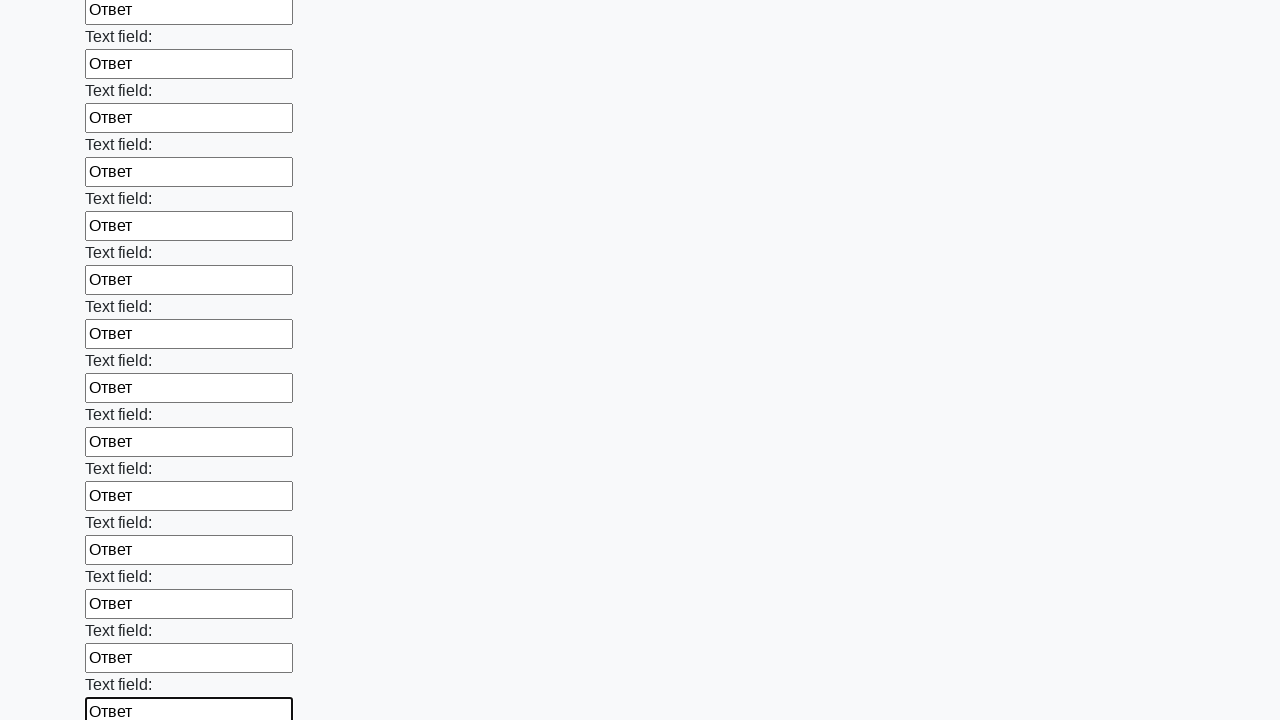

Filled input field with 'Ответ' on input >> nth=81
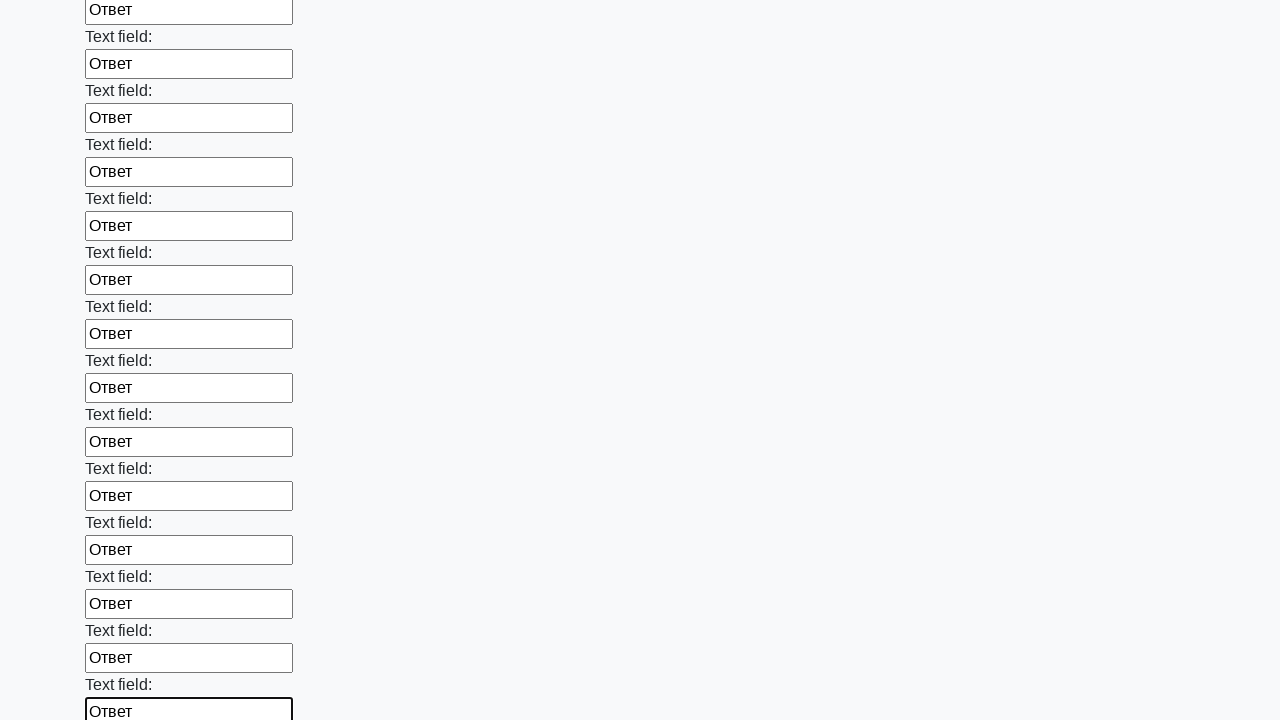

Filled input field with 'Ответ' on input >> nth=82
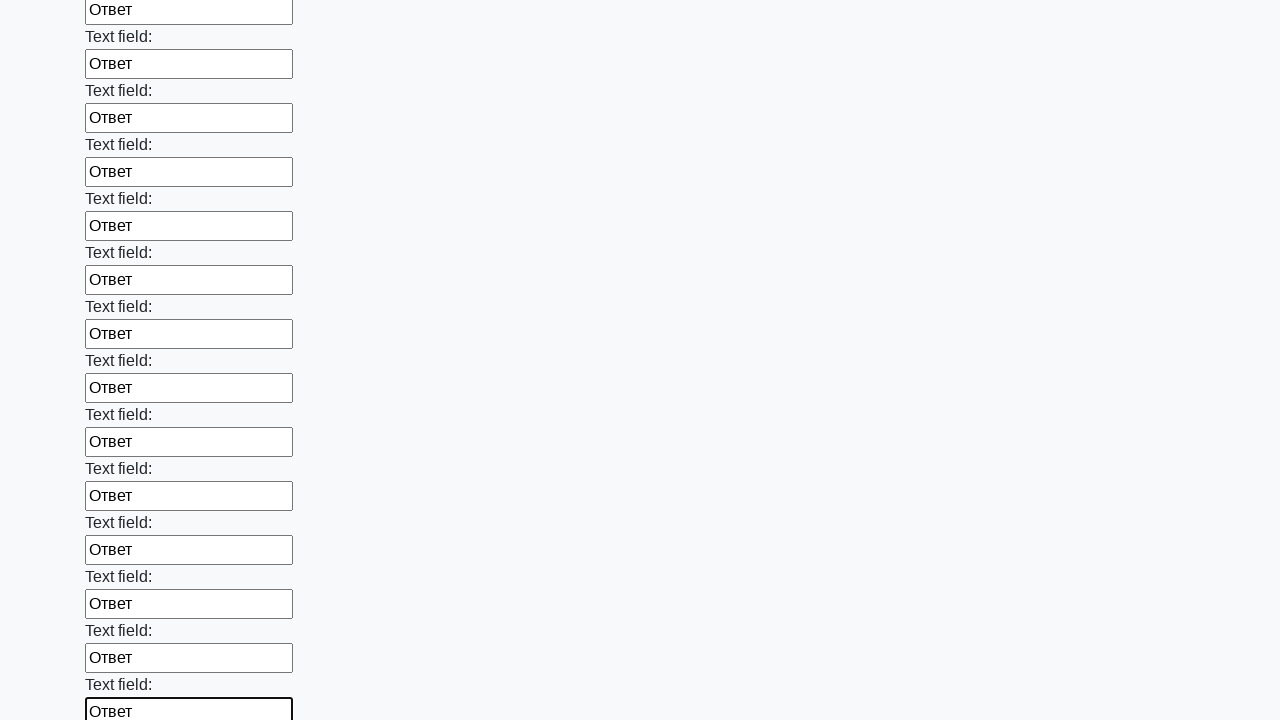

Filled input field with 'Ответ' on input >> nth=83
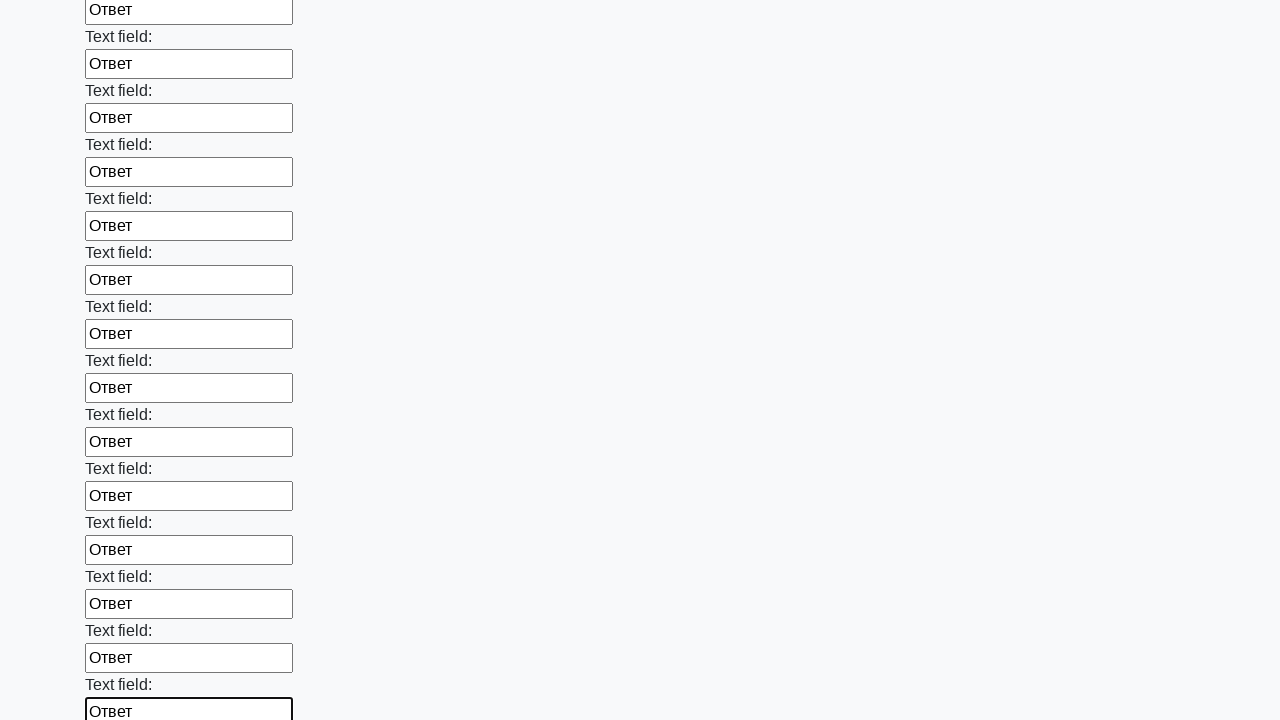

Filled input field with 'Ответ' on input >> nth=84
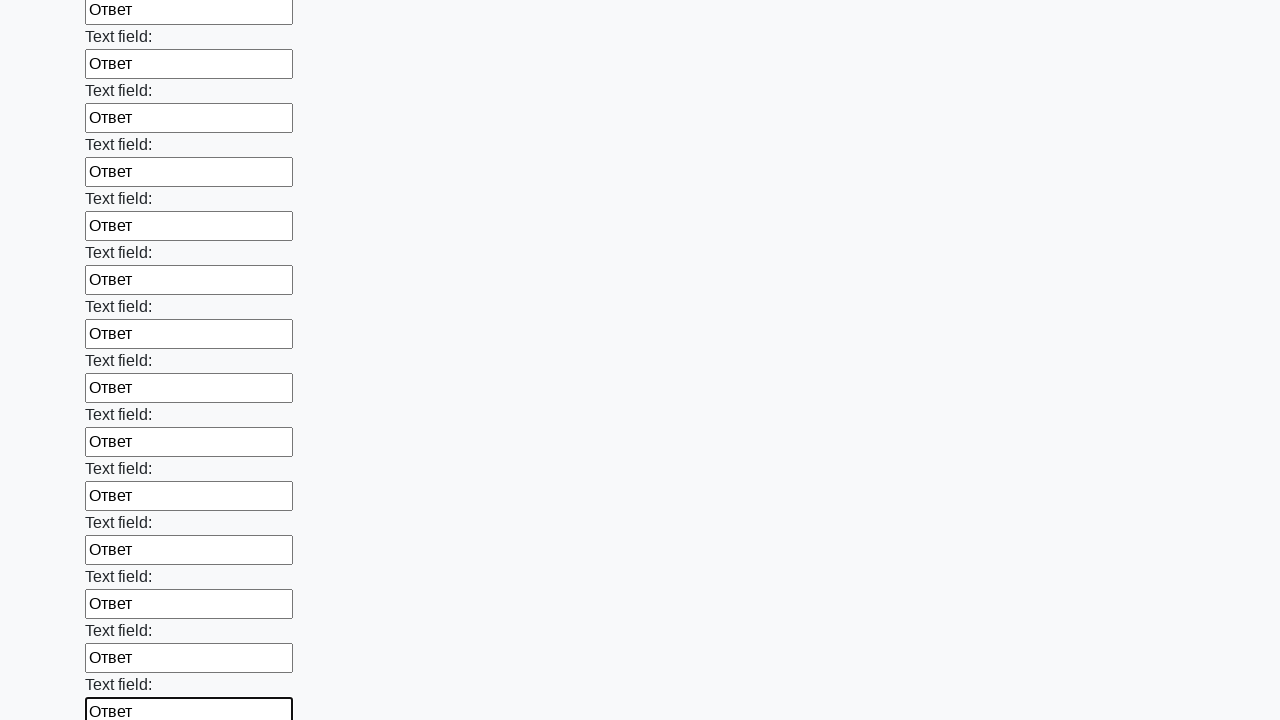

Filled input field with 'Ответ' on input >> nth=85
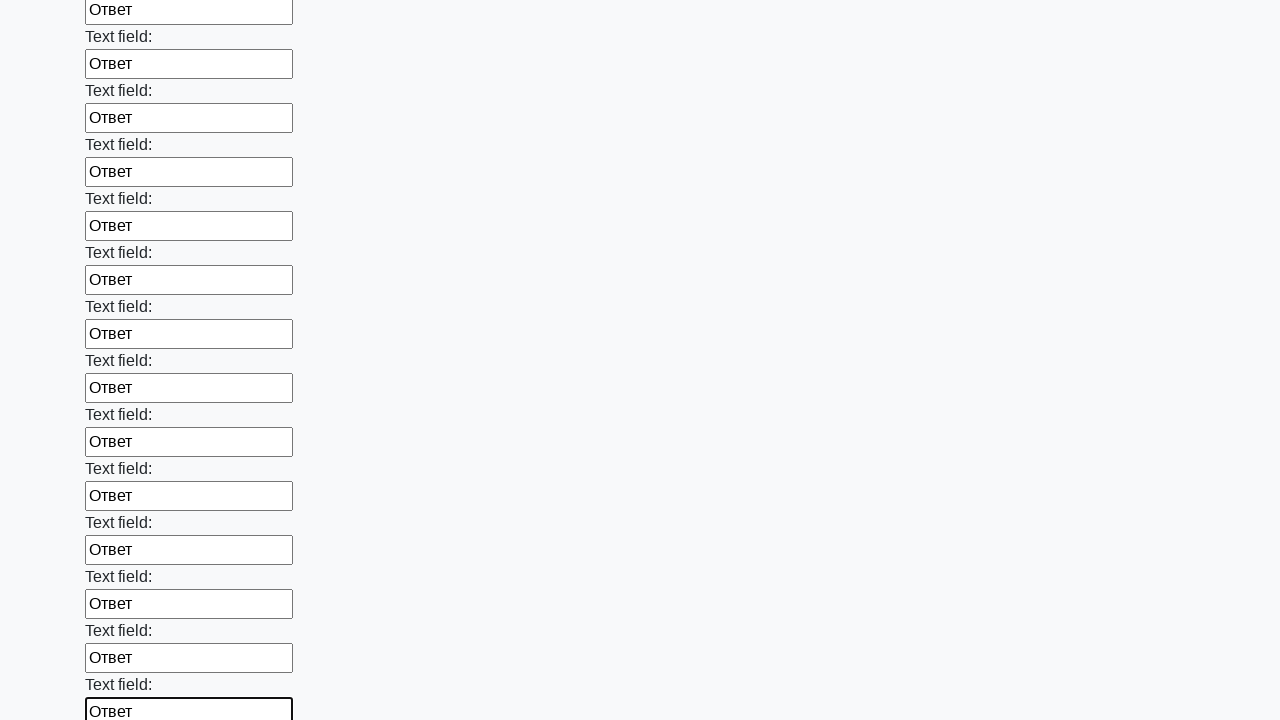

Filled input field with 'Ответ' on input >> nth=86
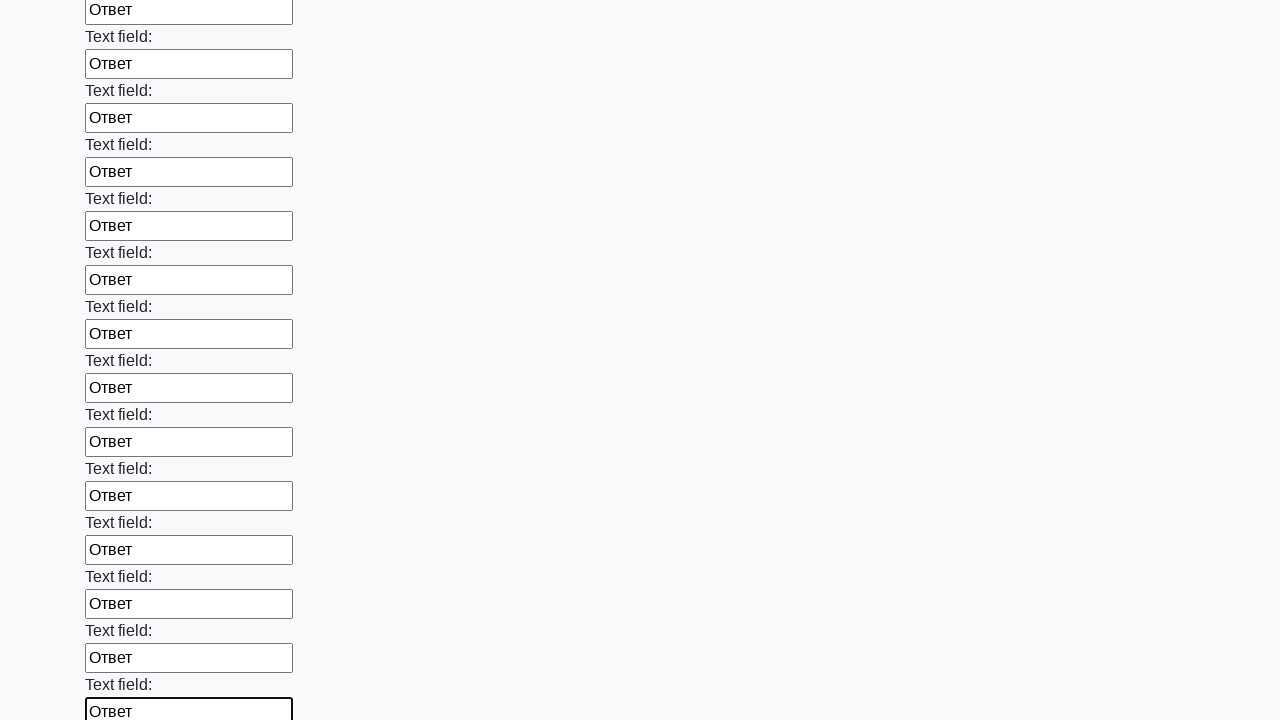

Filled input field with 'Ответ' on input >> nth=87
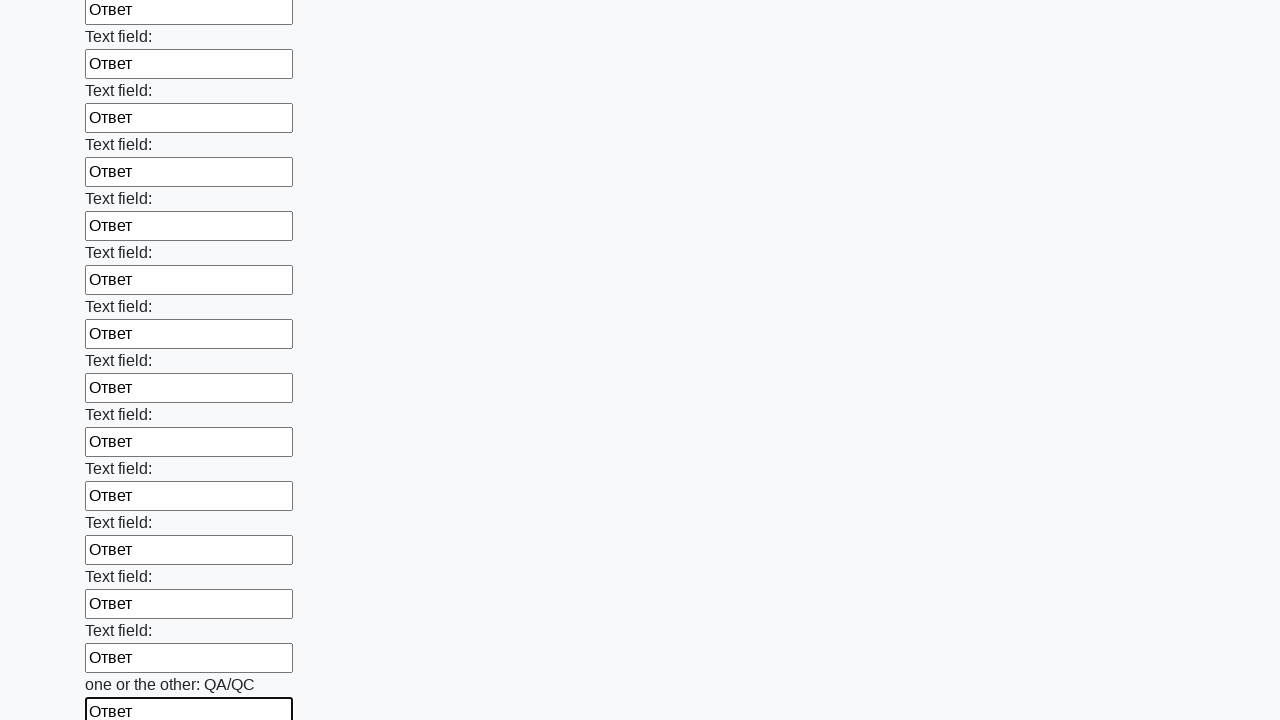

Filled input field with 'Ответ' on input >> nth=88
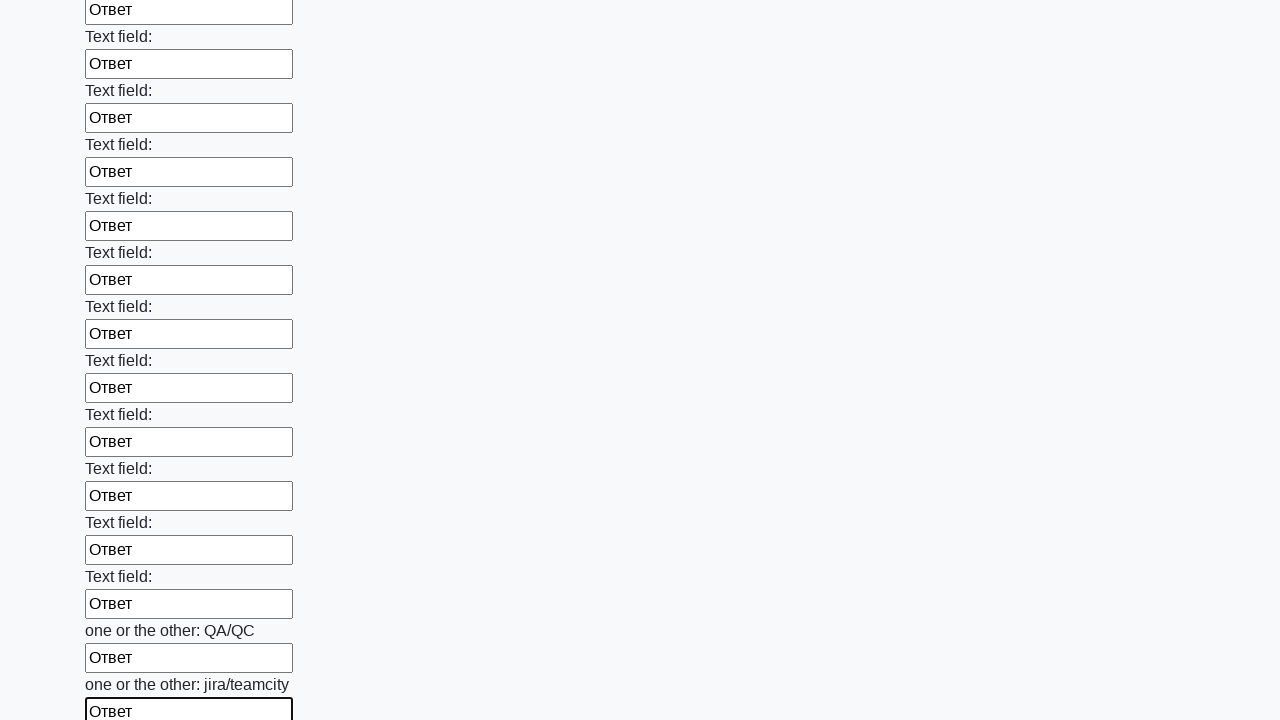

Filled input field with 'Ответ' on input >> nth=89
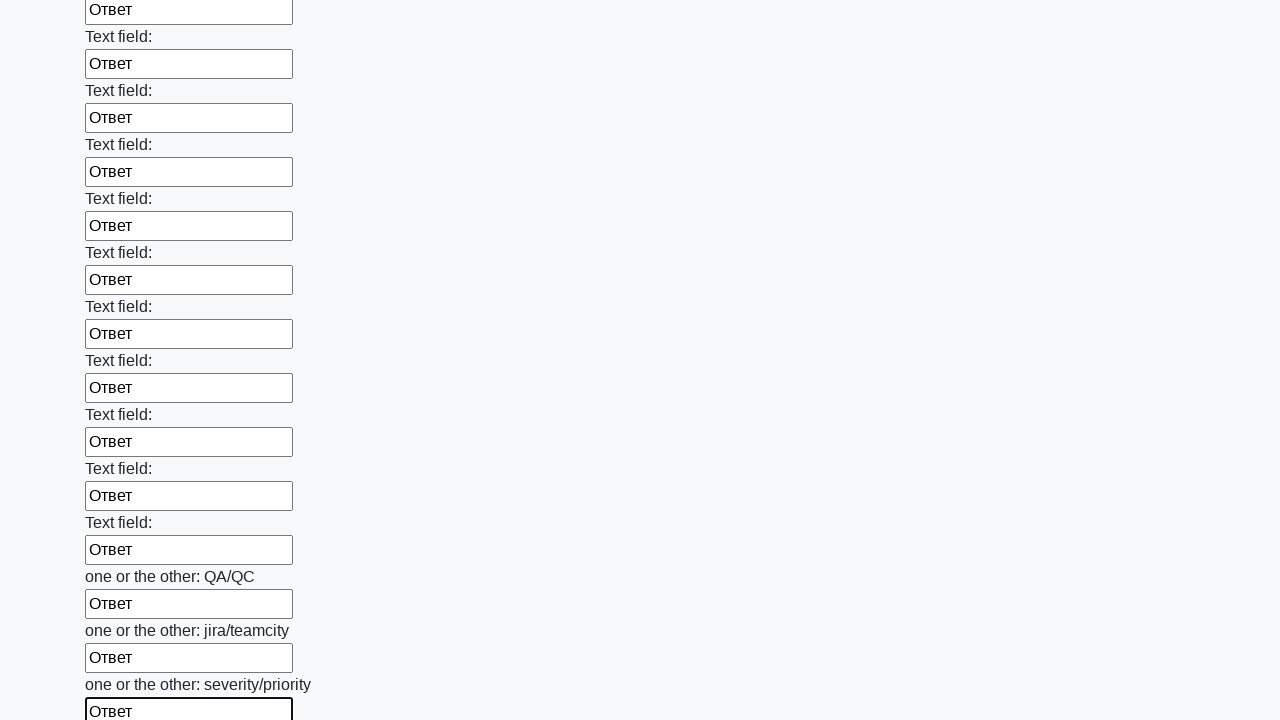

Filled input field with 'Ответ' on input >> nth=90
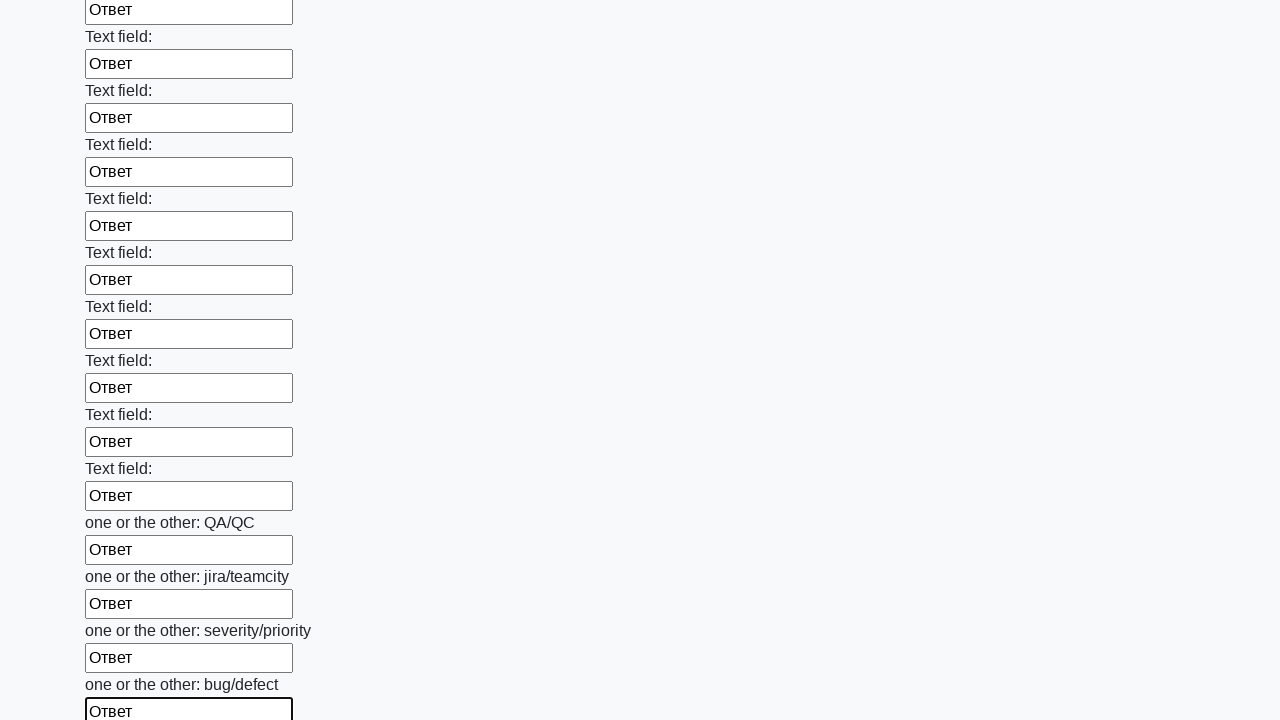

Filled input field with 'Ответ' on input >> nth=91
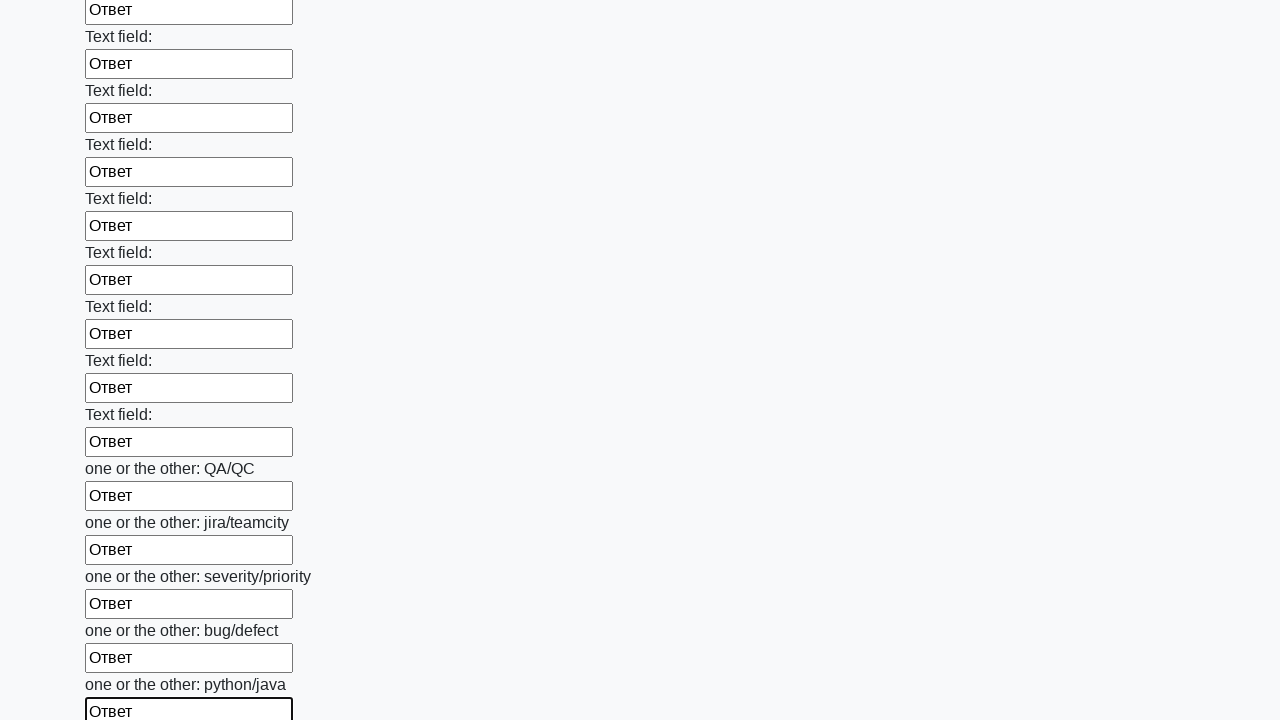

Filled input field with 'Ответ' on input >> nth=92
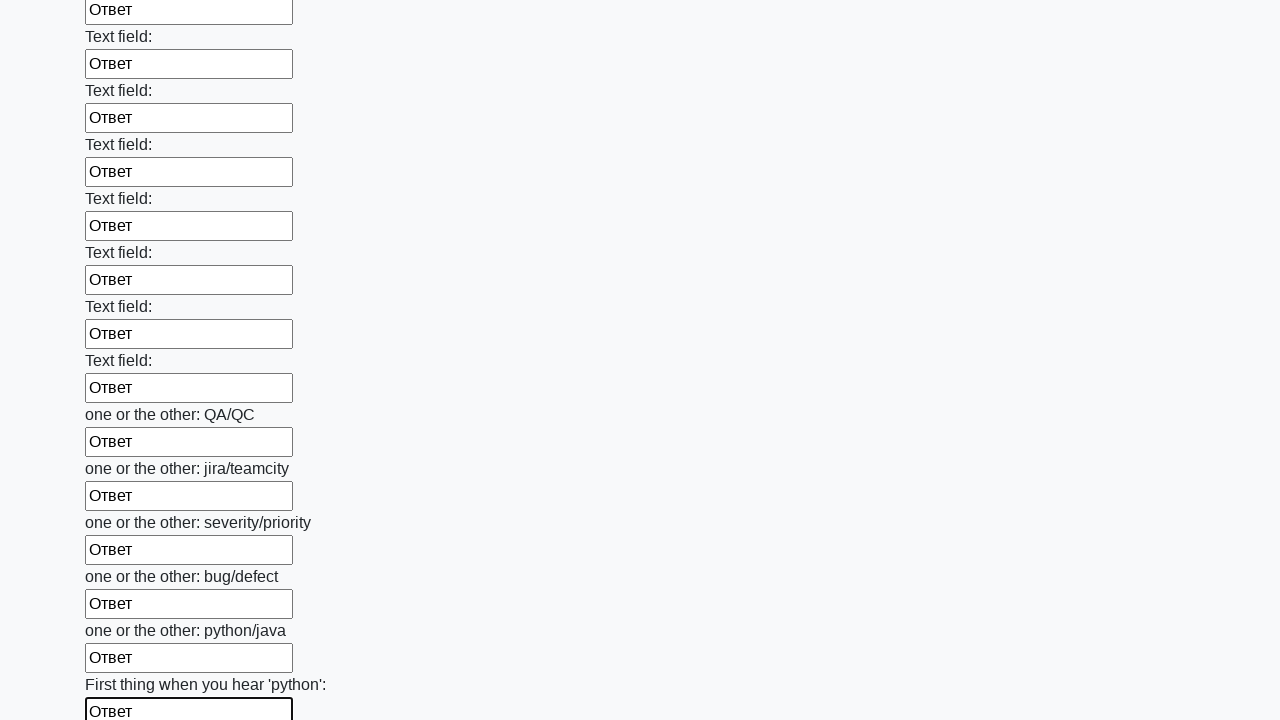

Filled input field with 'Ответ' on input >> nth=93
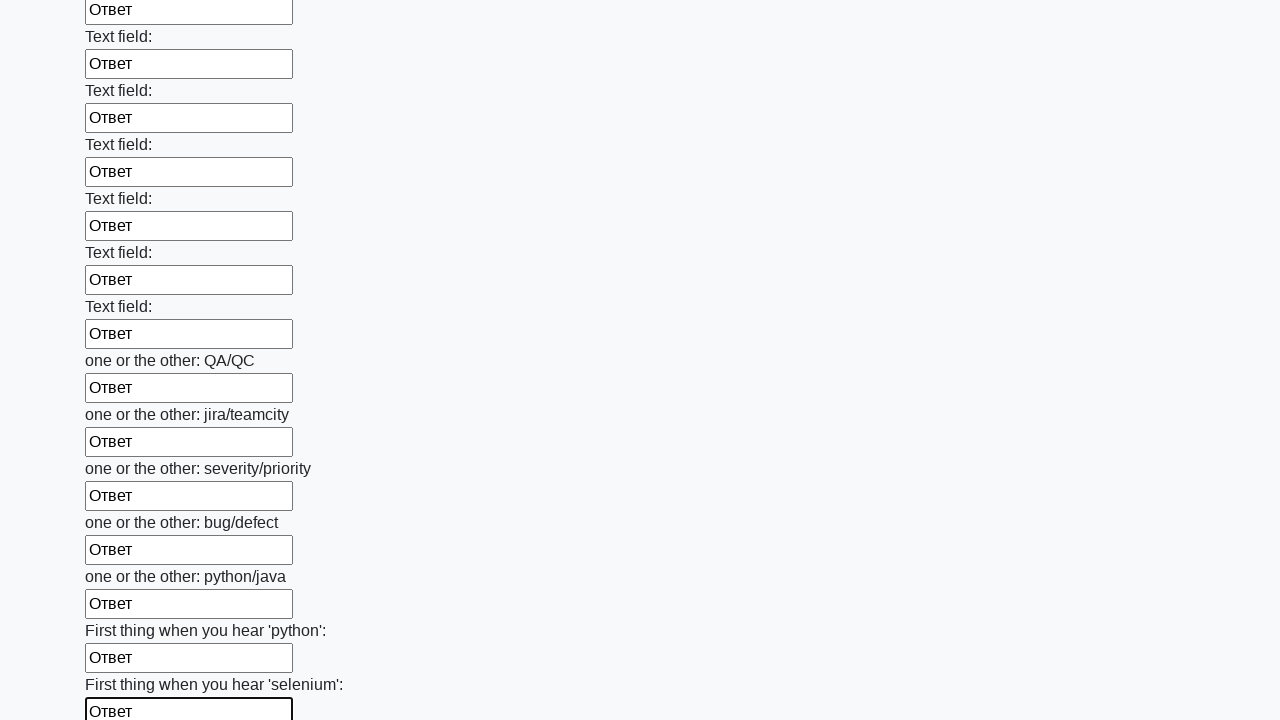

Filled input field with 'Ответ' on input >> nth=94
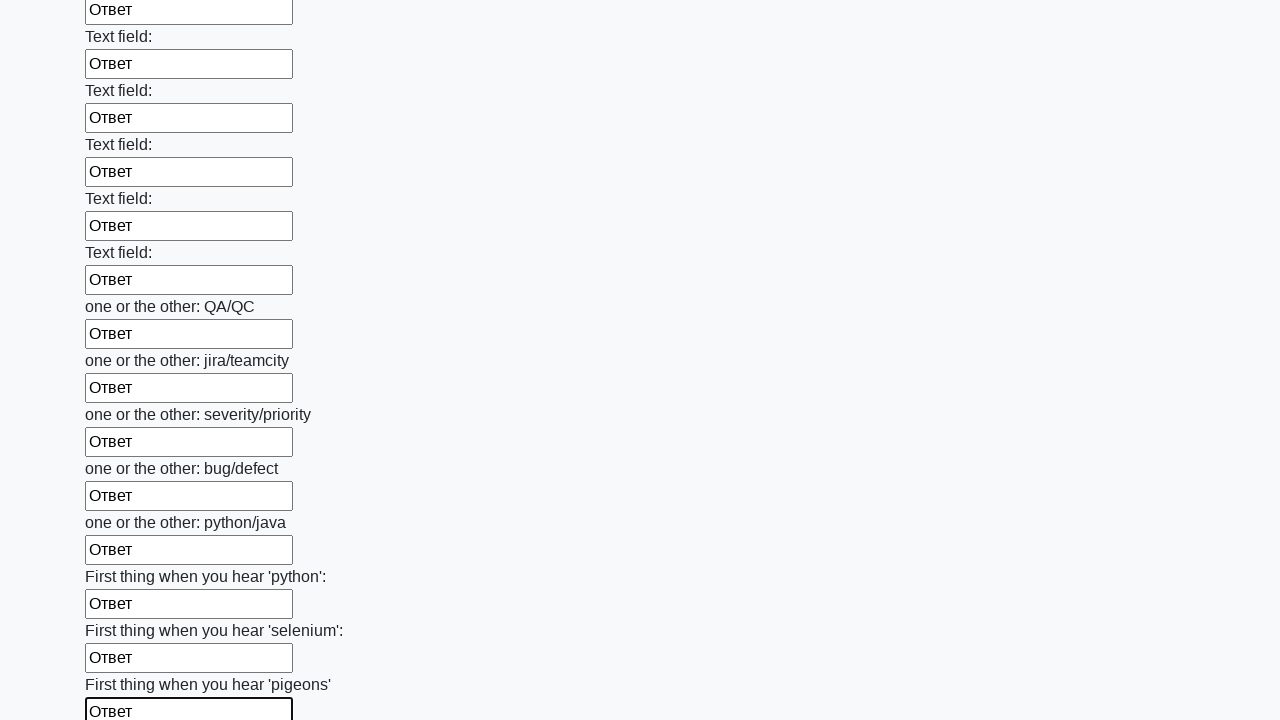

Filled input field with 'Ответ' on input >> nth=95
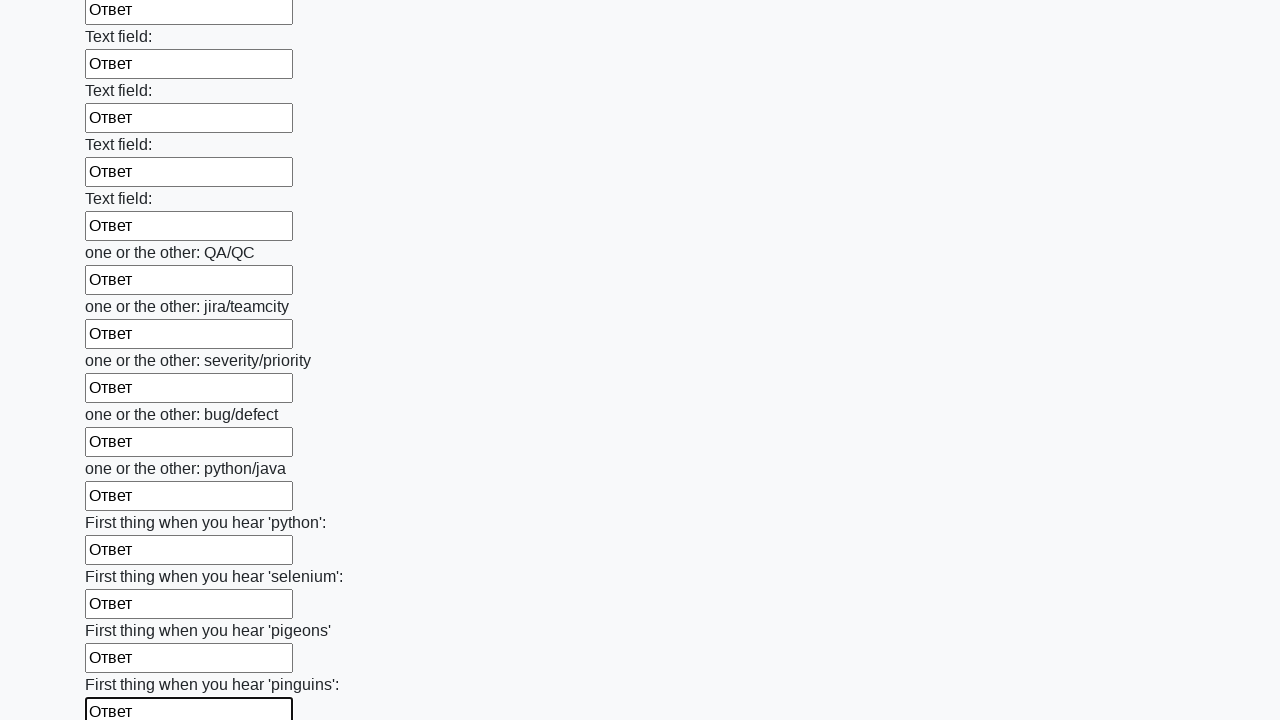

Filled input field with 'Ответ' on input >> nth=96
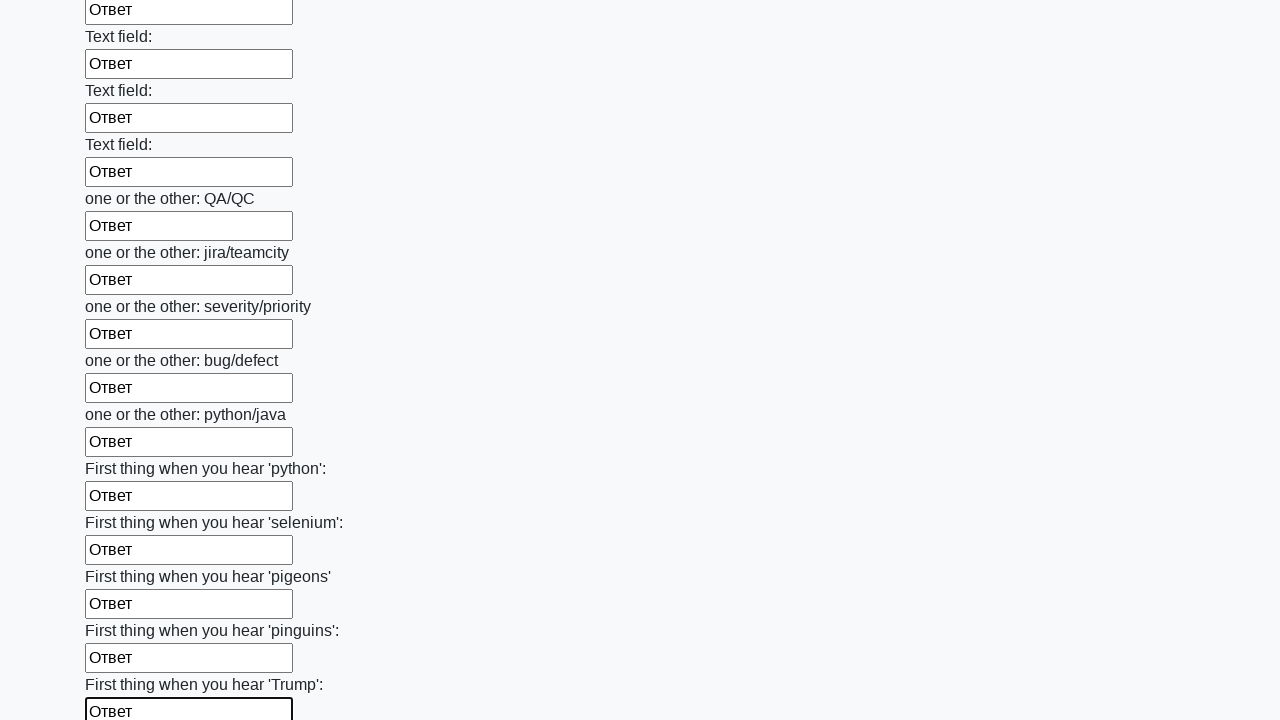

Filled input field with 'Ответ' on input >> nth=97
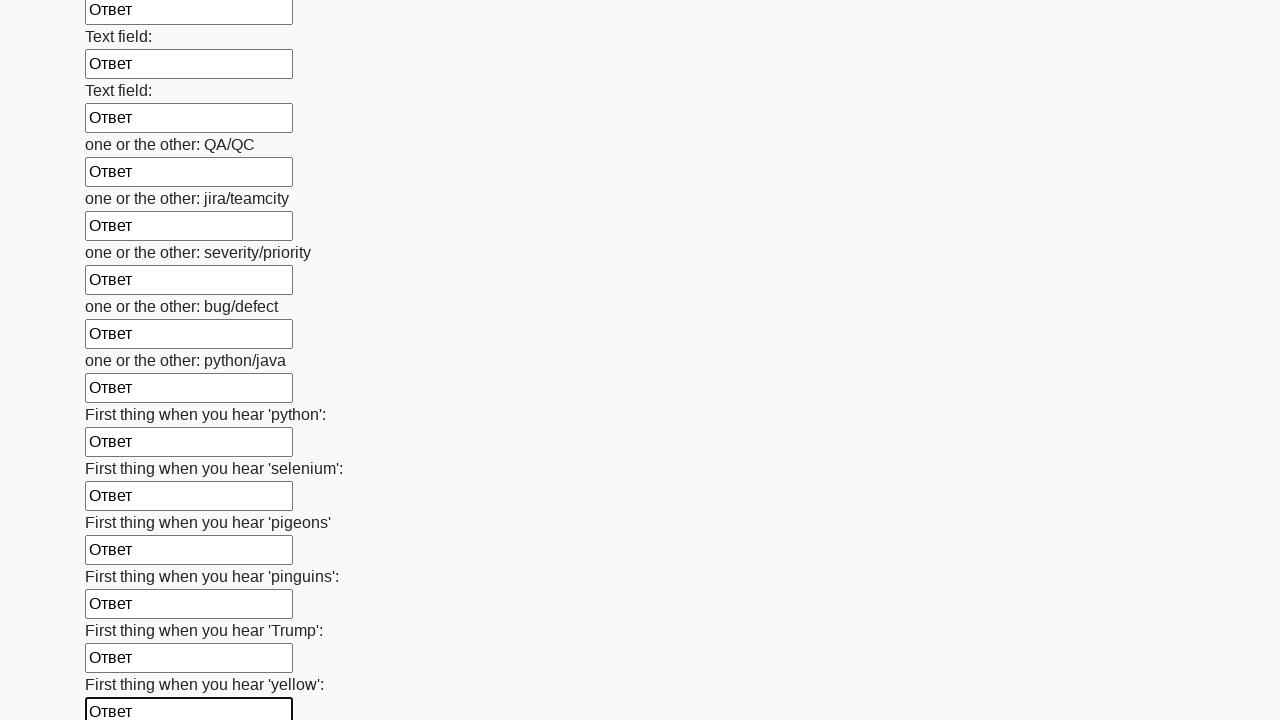

Filled input field with 'Ответ' on input >> nth=98
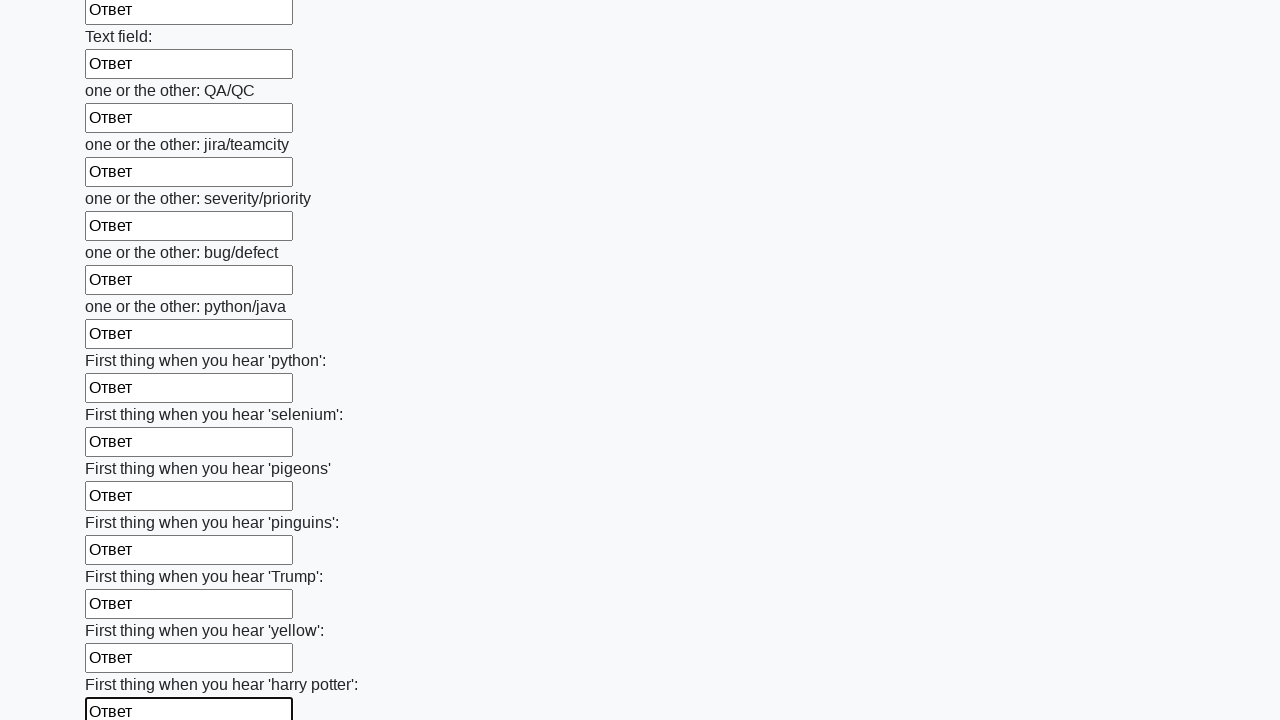

Filled input field with 'Ответ' on input >> nth=99
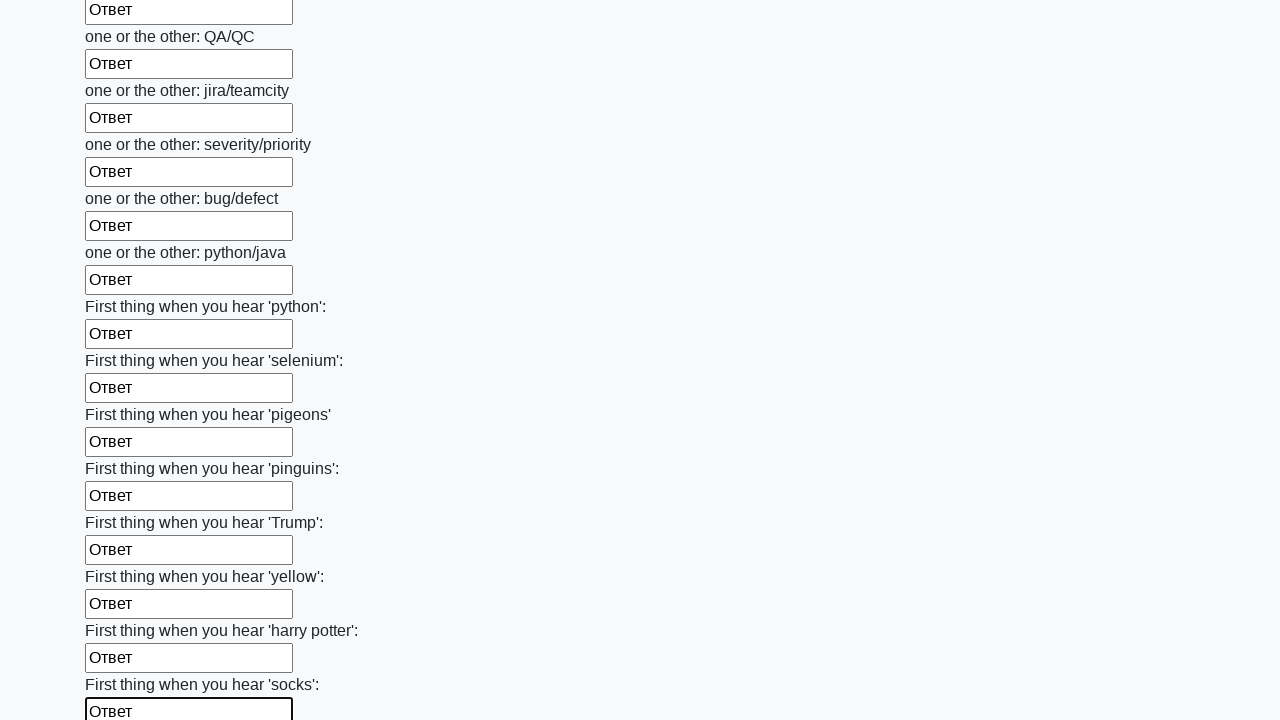

Clicked submit button at (123, 611) on button.btn
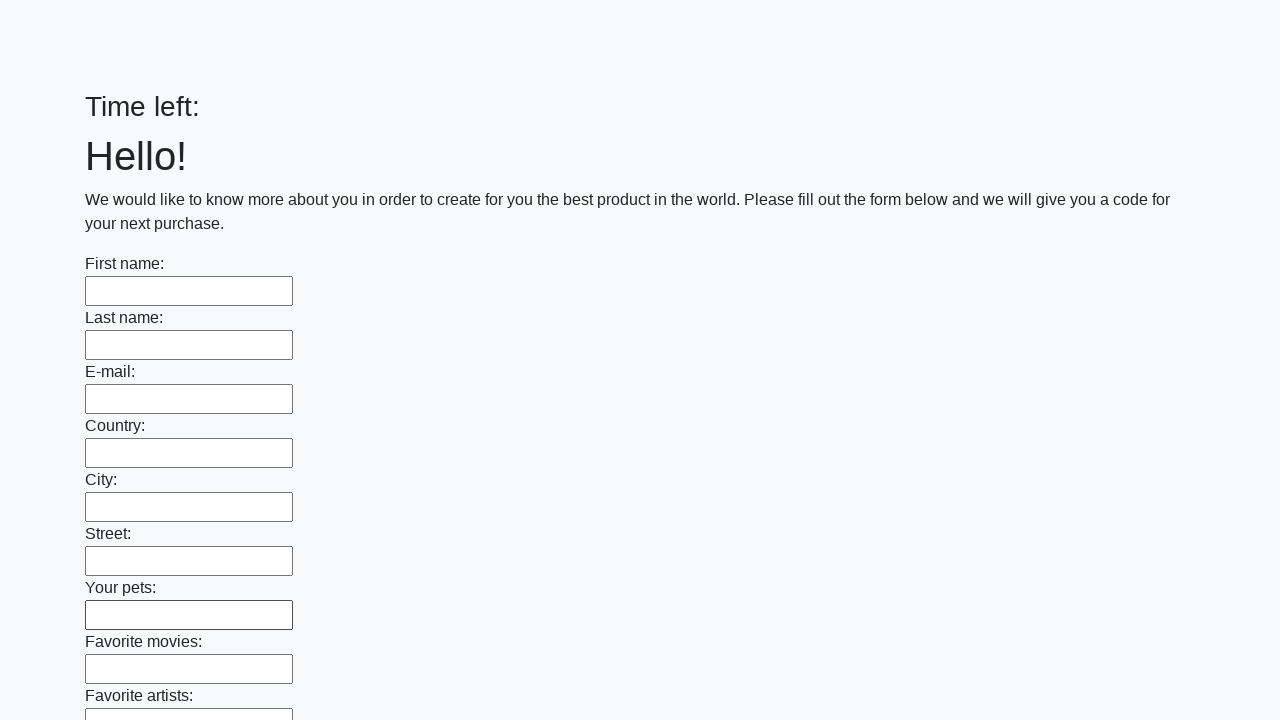

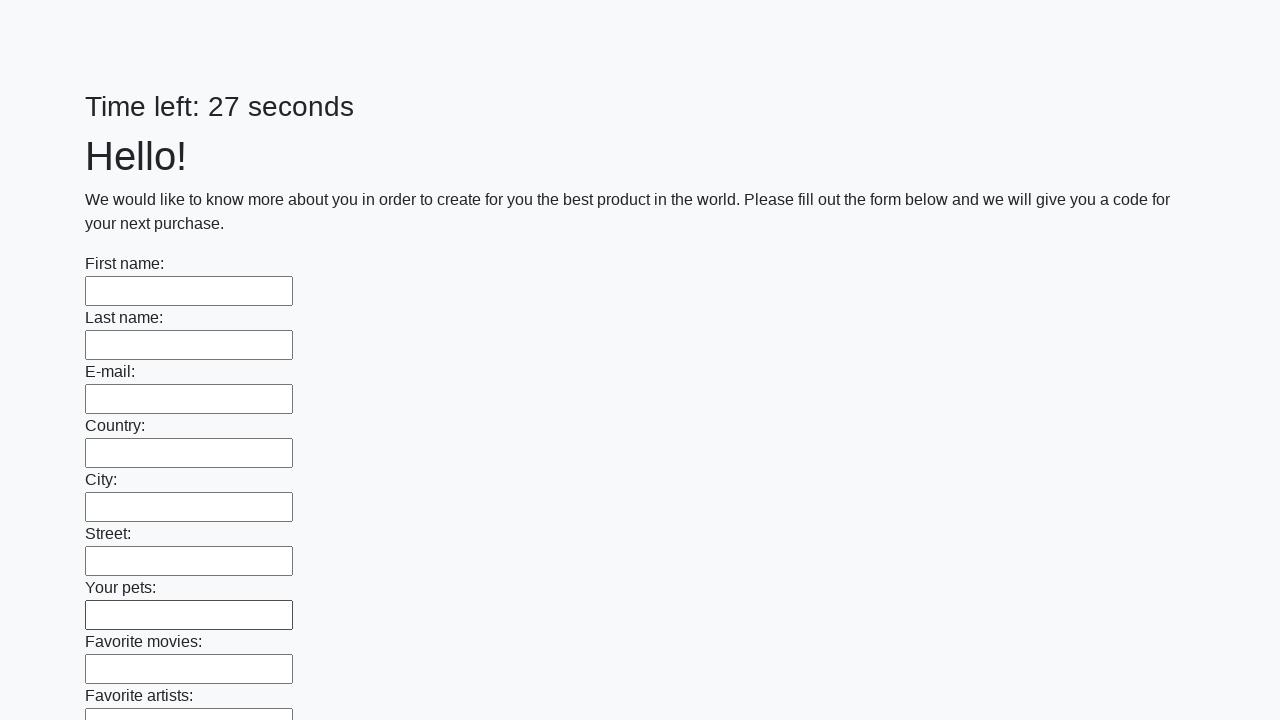